Tests clicking through all quiz answer options by iterating through each question and selecting each radio button answer

Starting URL: https://draffelberg.github.io/QuizMaster/

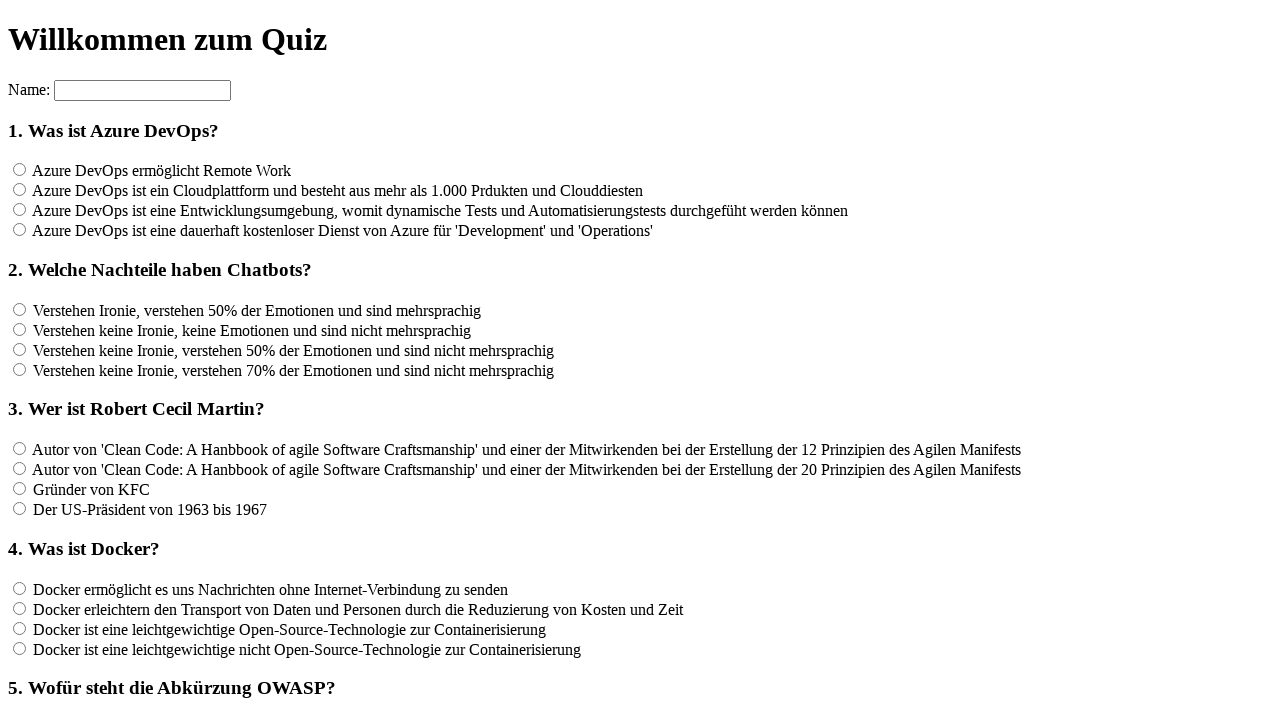

Waited for quiz questions to load
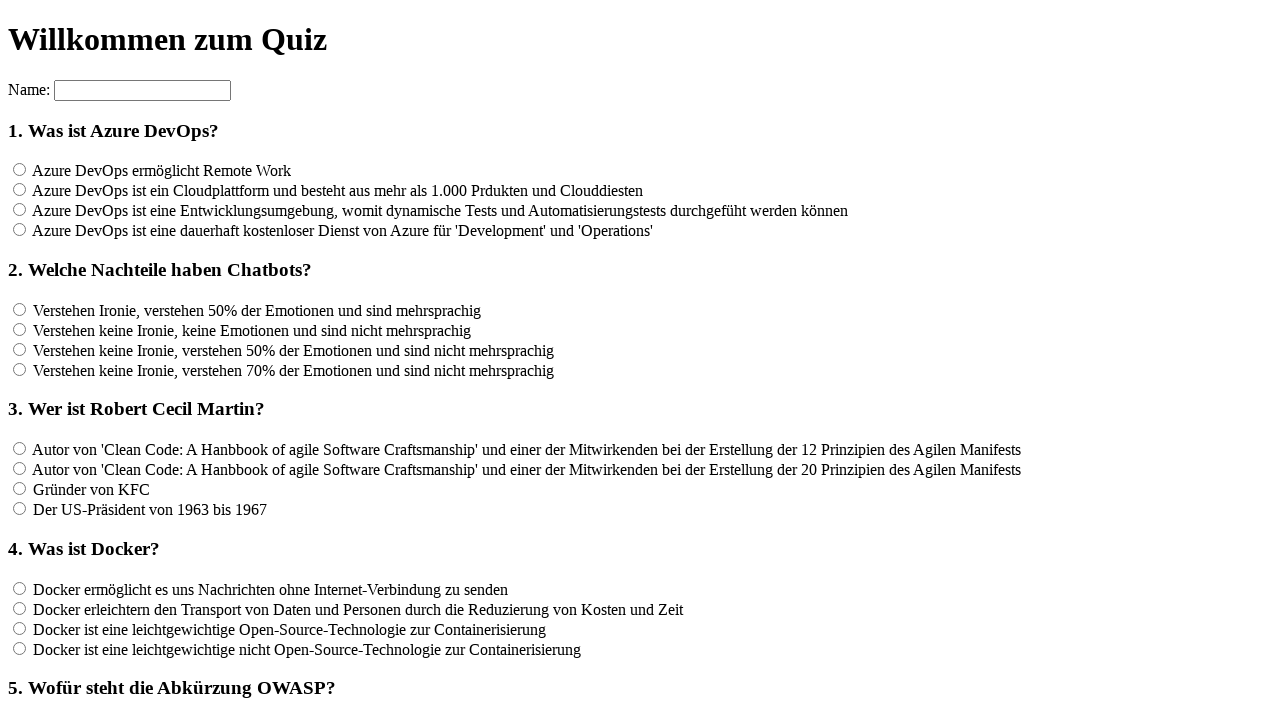

Located all question headings on the page
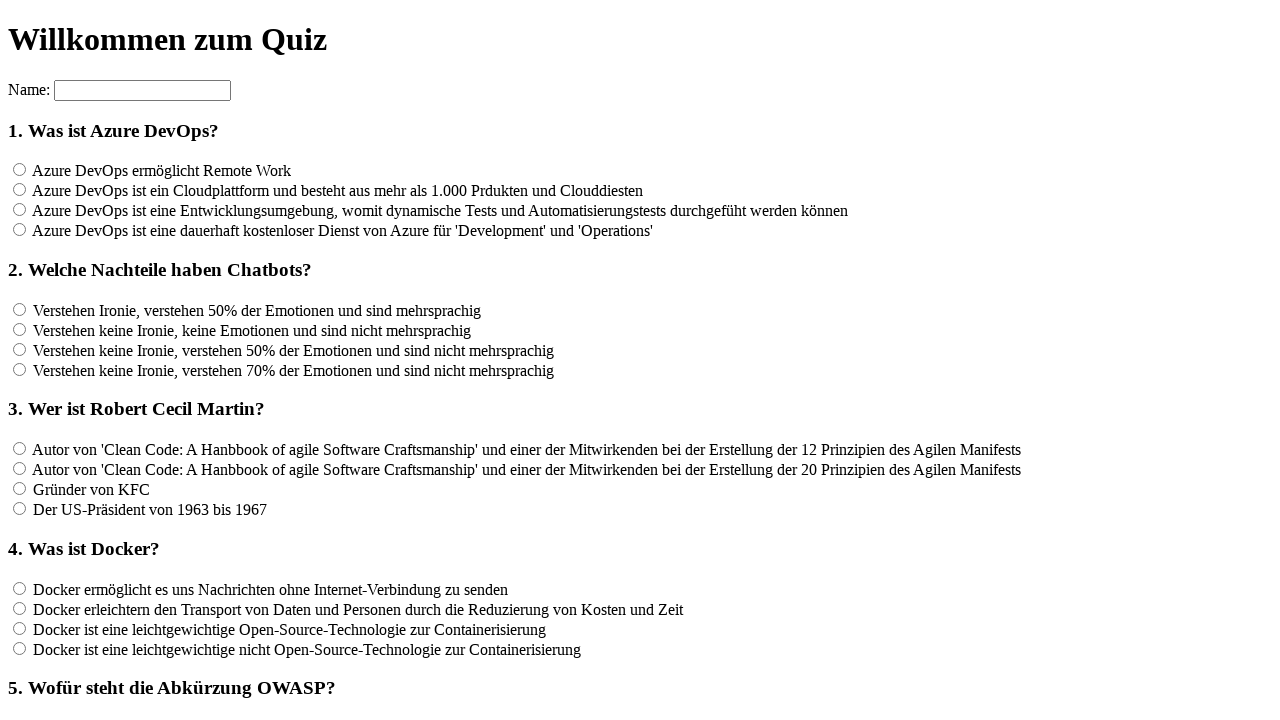

Found 12 quiz questions
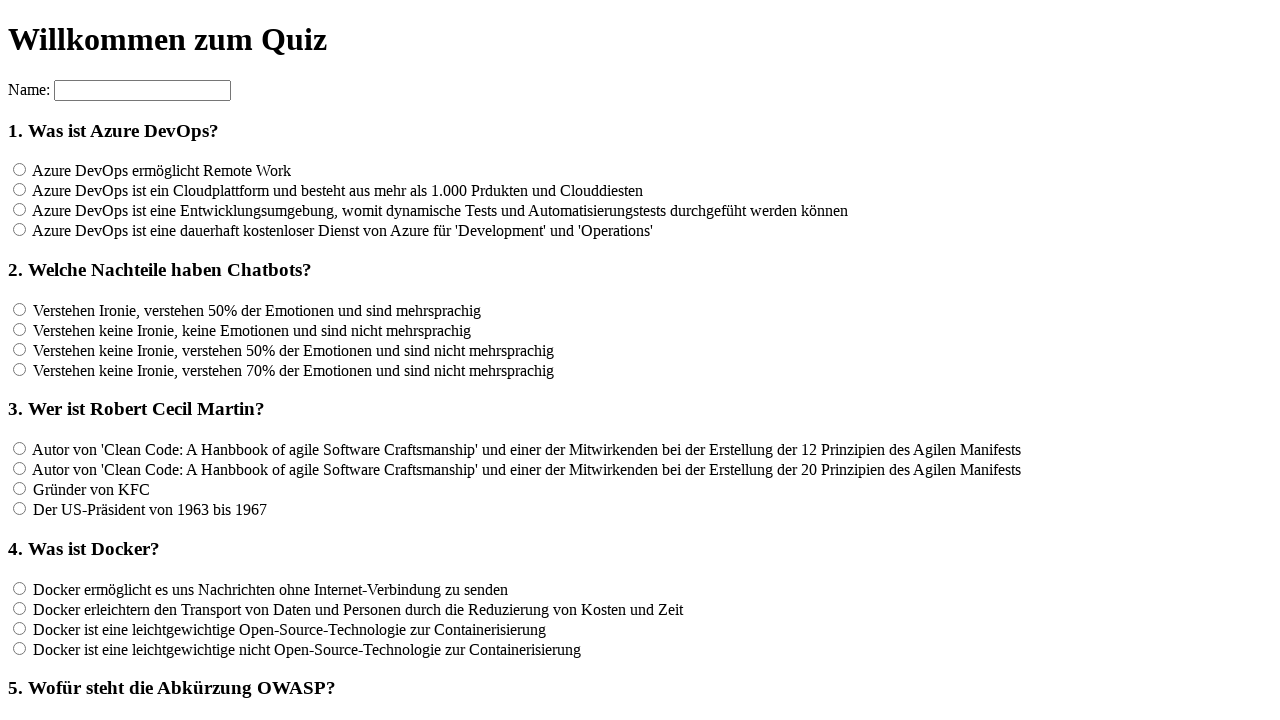

Located all answer options for question 1
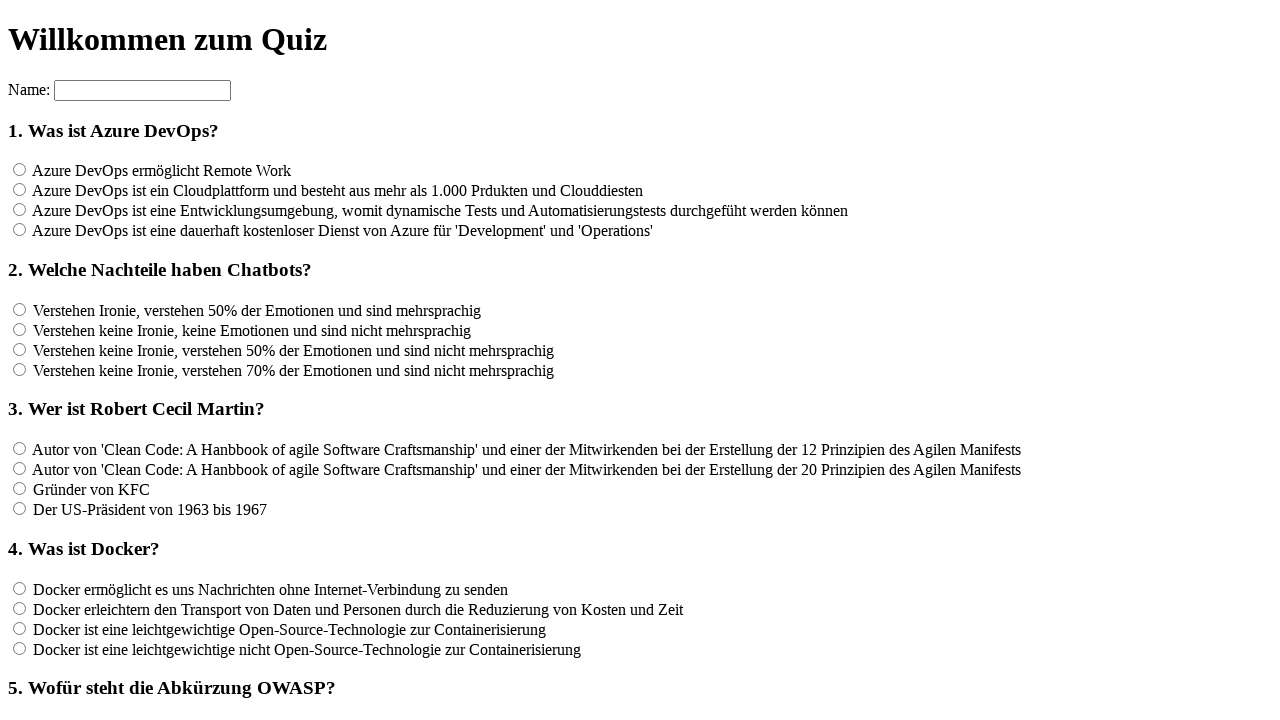

Clicked an answer option for question 1 at (20, 170) on input[name='rf1'] >> nth=0
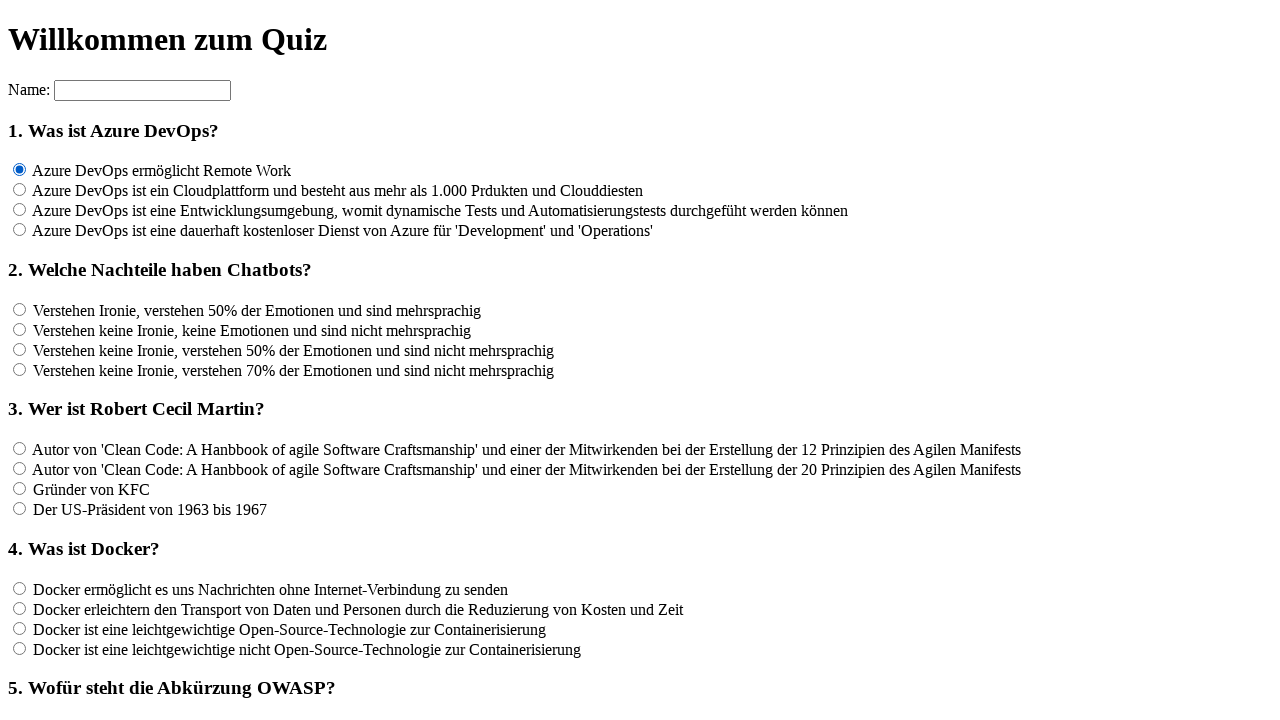

Waited 100ms for UI to respond
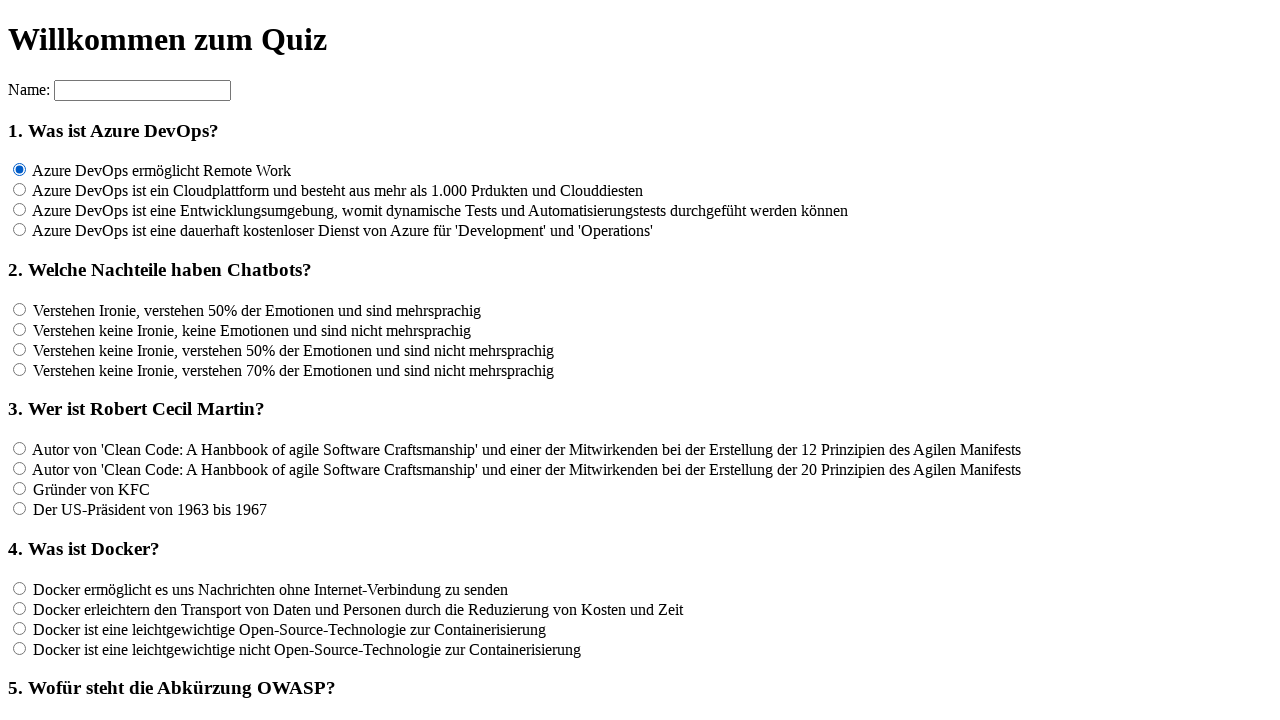

Clicked an answer option for question 1 at (20, 190) on input[name='rf1'] >> nth=1
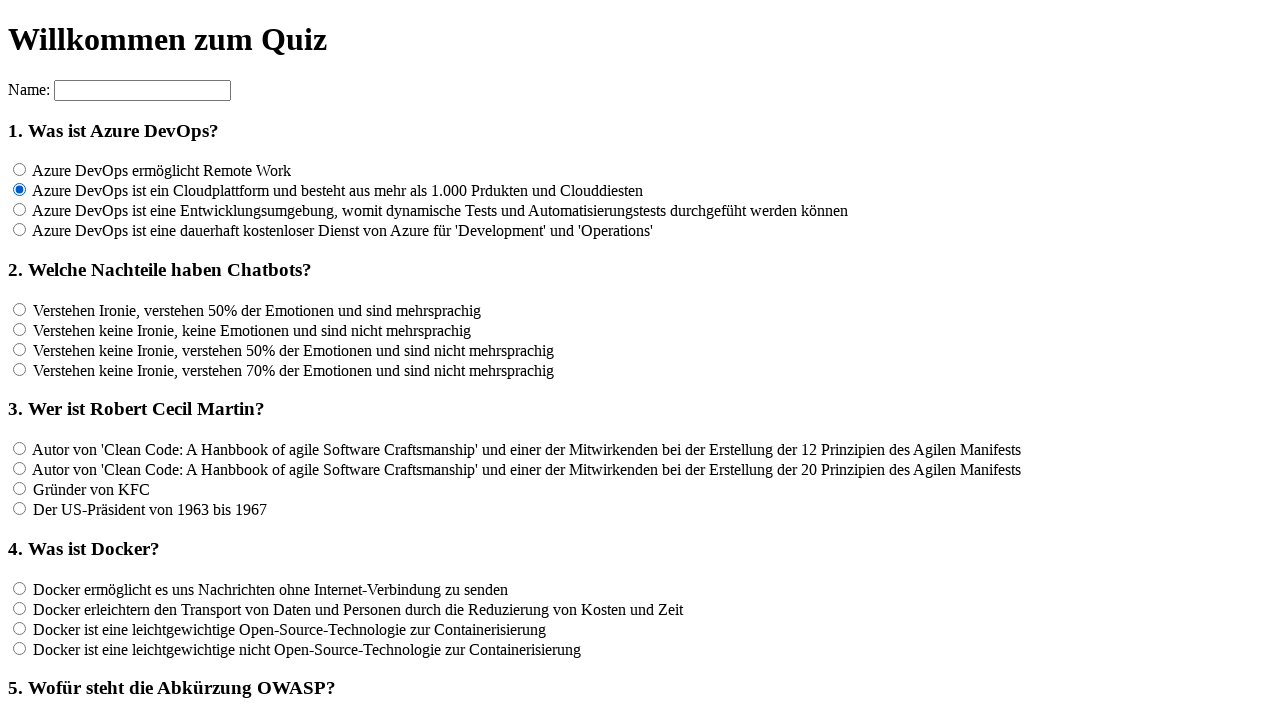

Waited 100ms for UI to respond
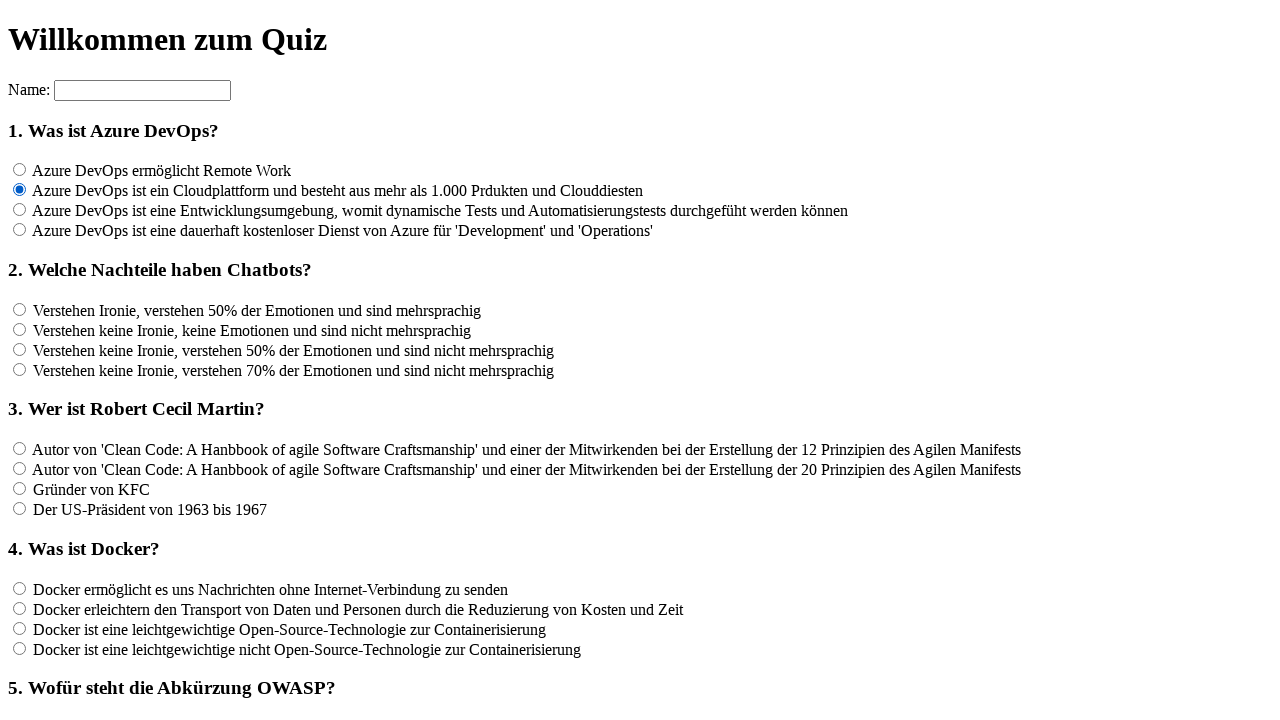

Clicked an answer option for question 1 at (20, 210) on input[name='rf1'] >> nth=2
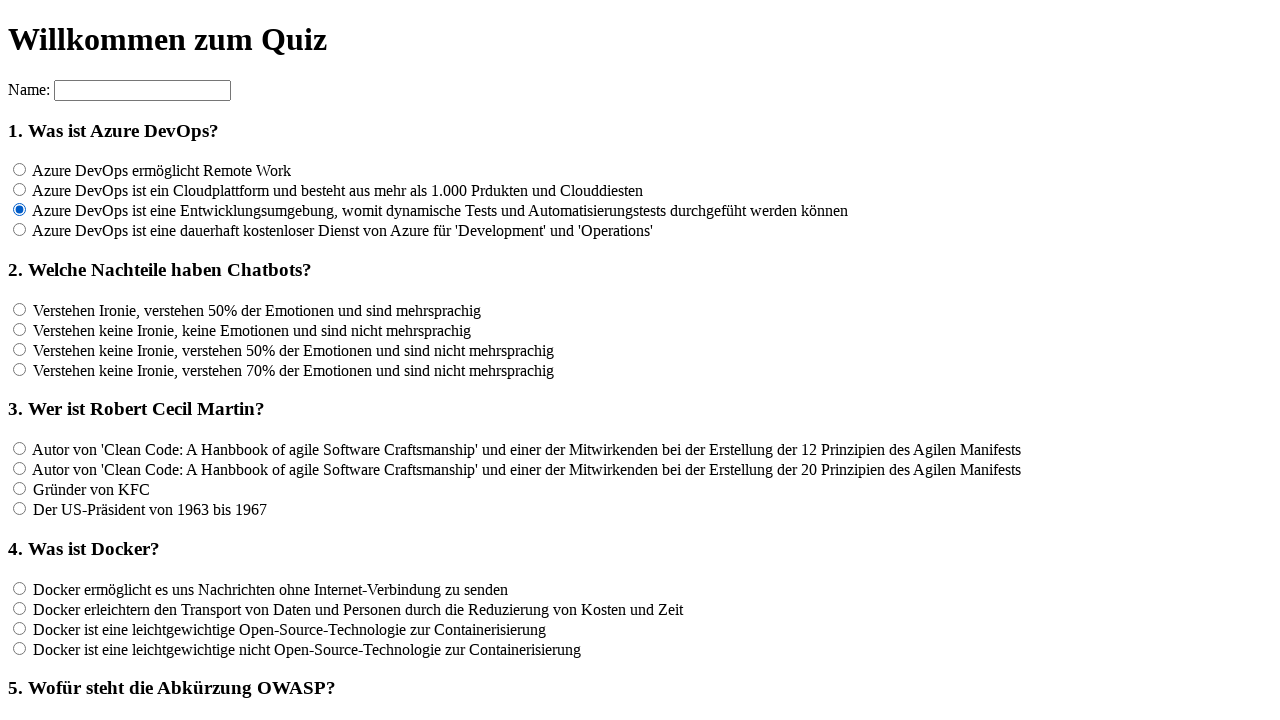

Waited 100ms for UI to respond
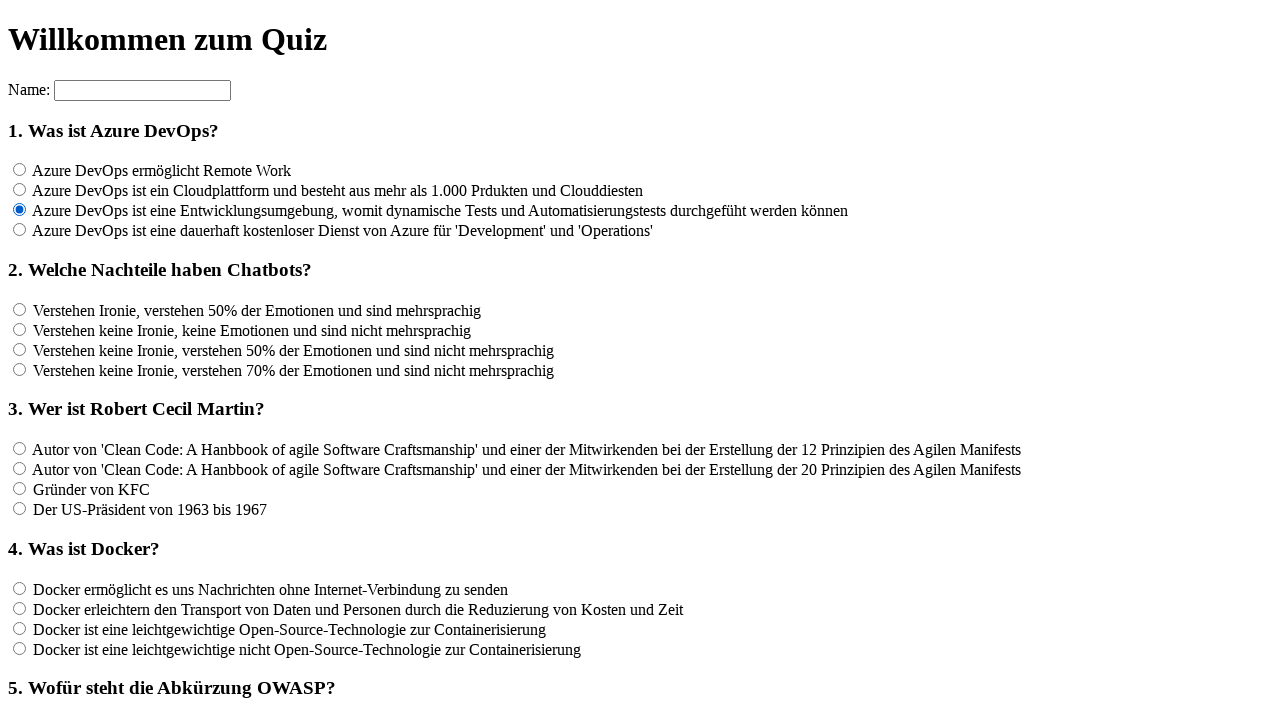

Clicked an answer option for question 1 at (20, 230) on input[name='rf1'] >> nth=3
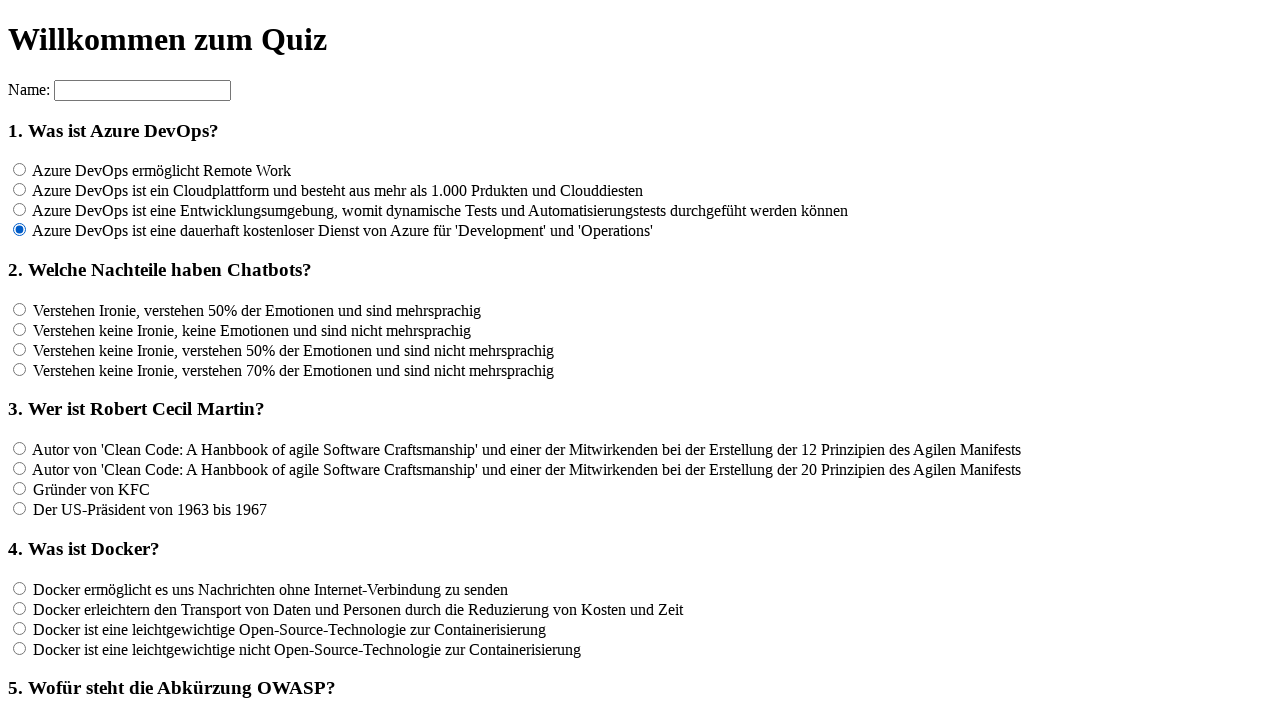

Waited 100ms for UI to respond
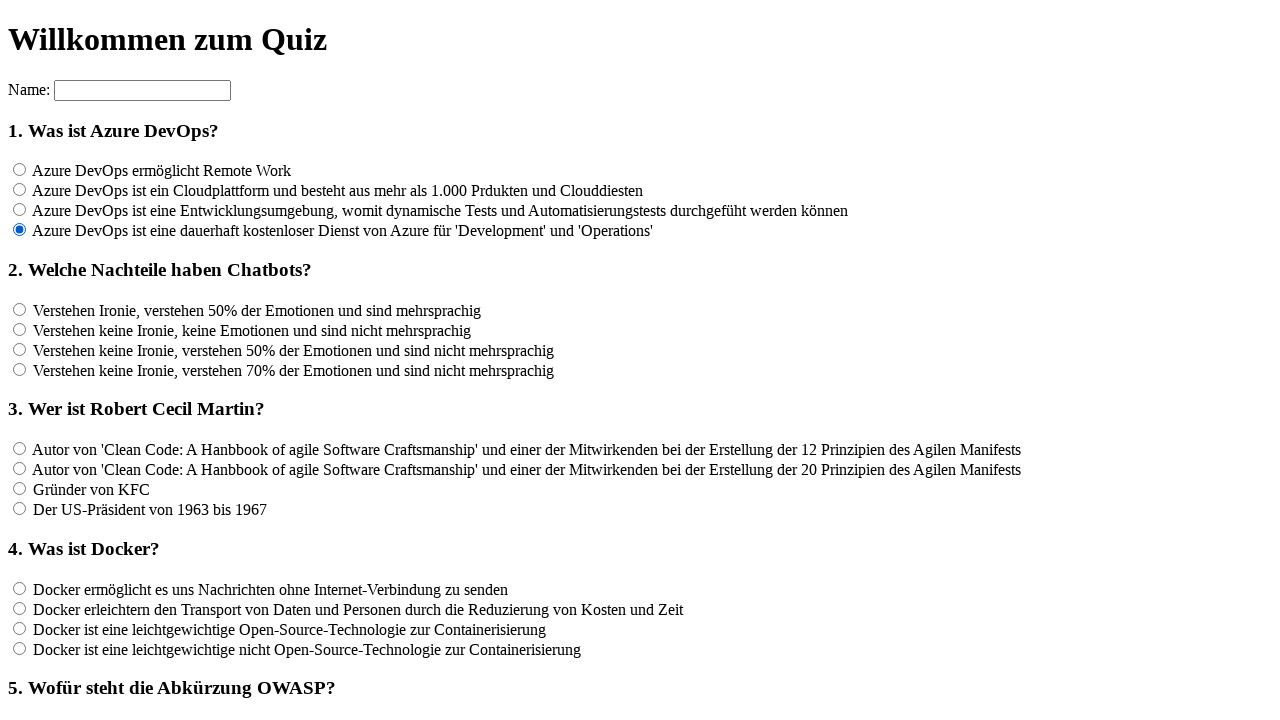

Located all answer options for question 2
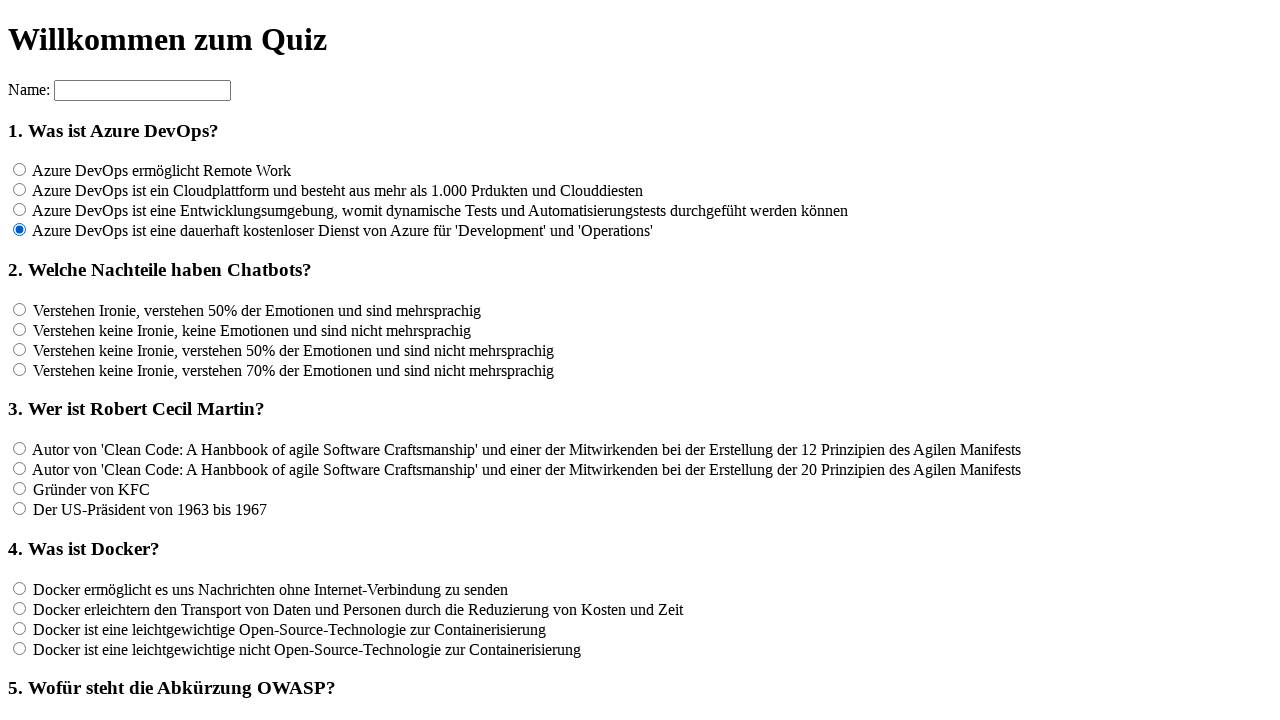

Clicked an answer option for question 2 at (20, 309) on input[name='rf2'] >> nth=0
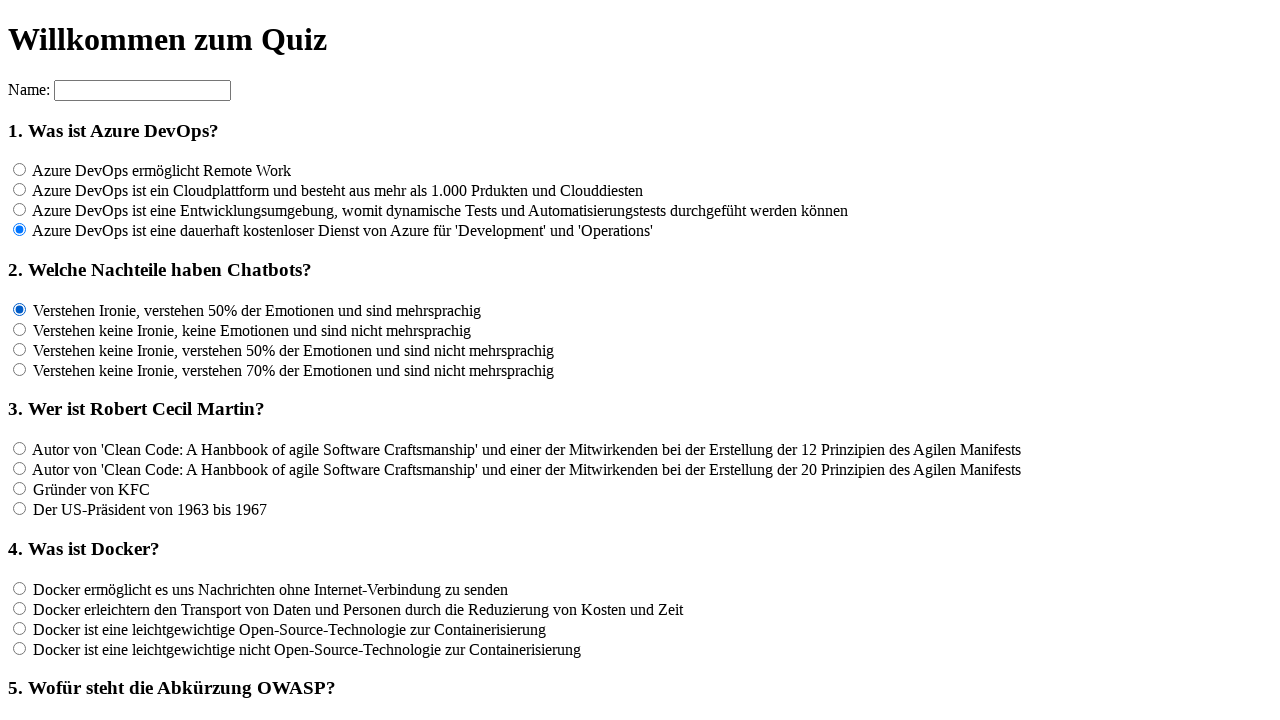

Waited 100ms for UI to respond
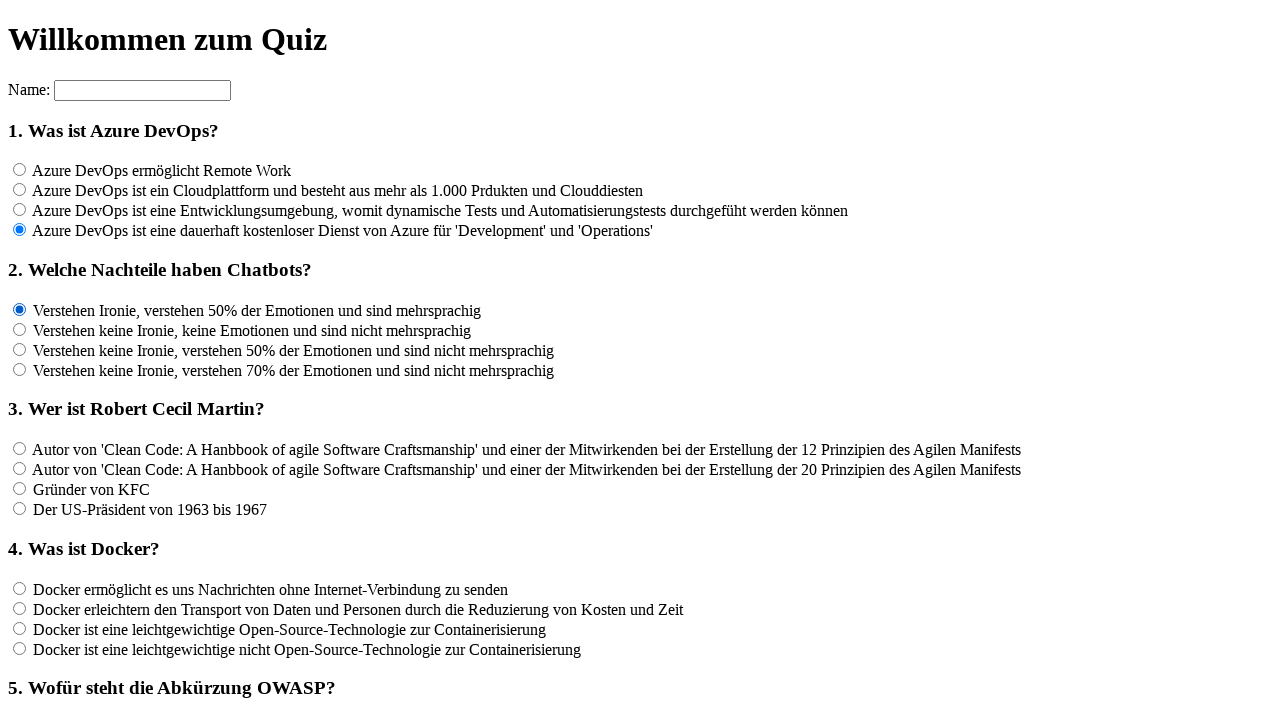

Clicked an answer option for question 2 at (20, 329) on input[name='rf2'] >> nth=1
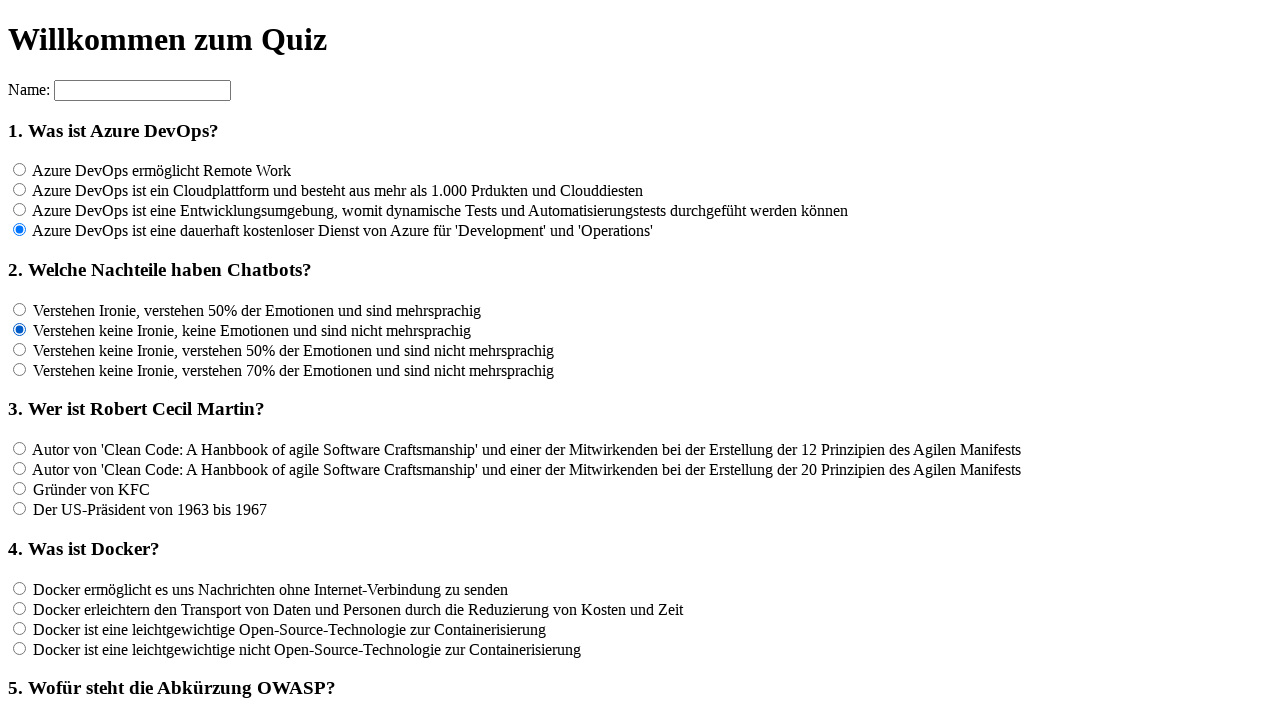

Waited 100ms for UI to respond
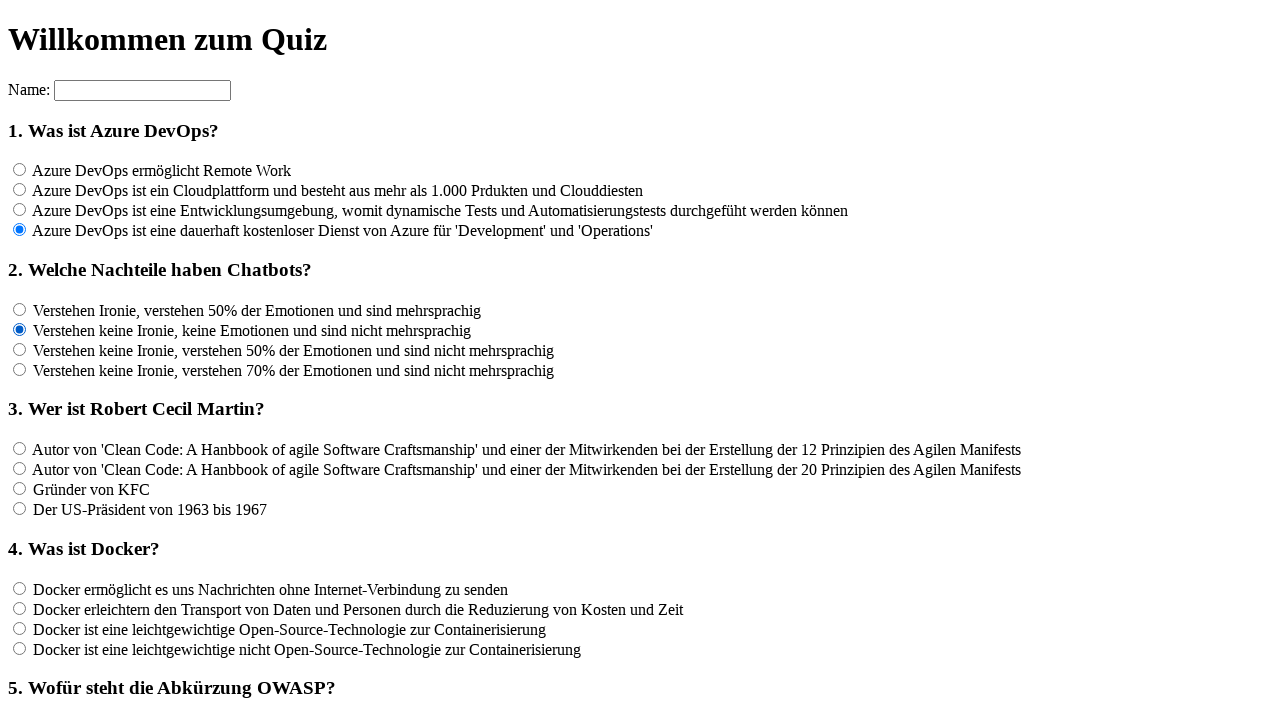

Clicked an answer option for question 2 at (20, 349) on input[name='rf2'] >> nth=2
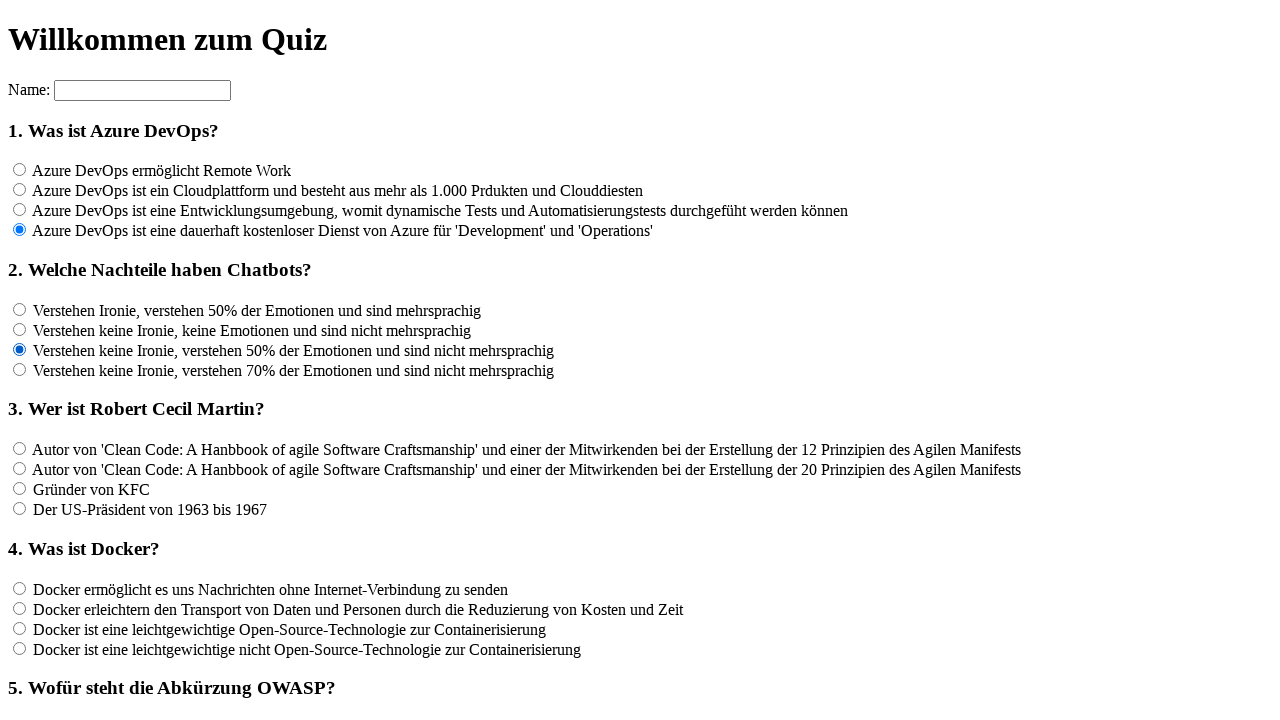

Waited 100ms for UI to respond
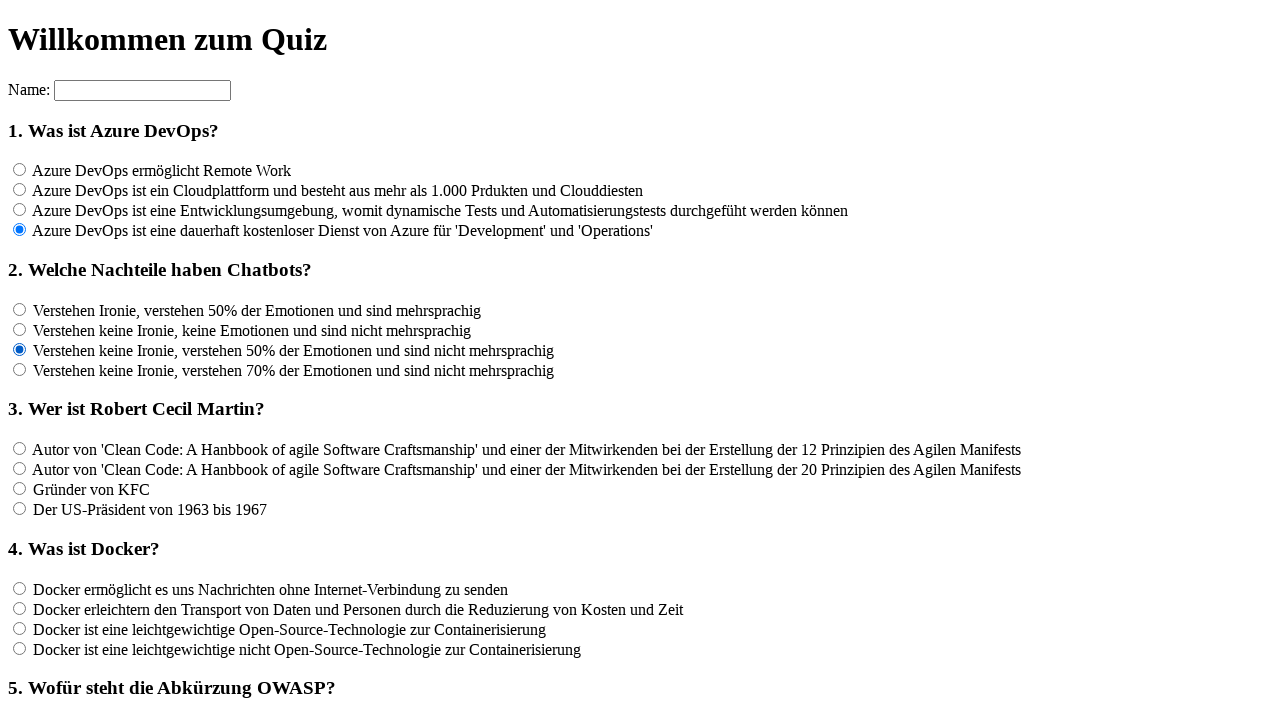

Clicked an answer option for question 2 at (20, 369) on input[name='rf2'] >> nth=3
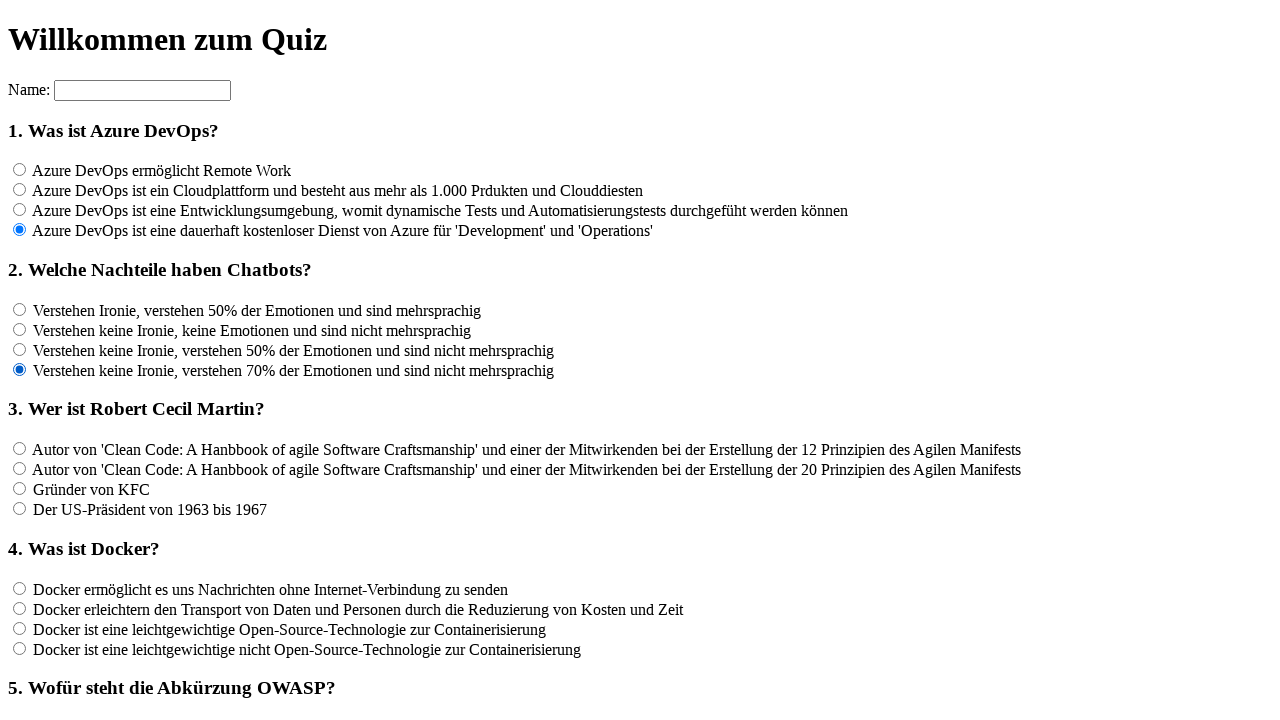

Waited 100ms for UI to respond
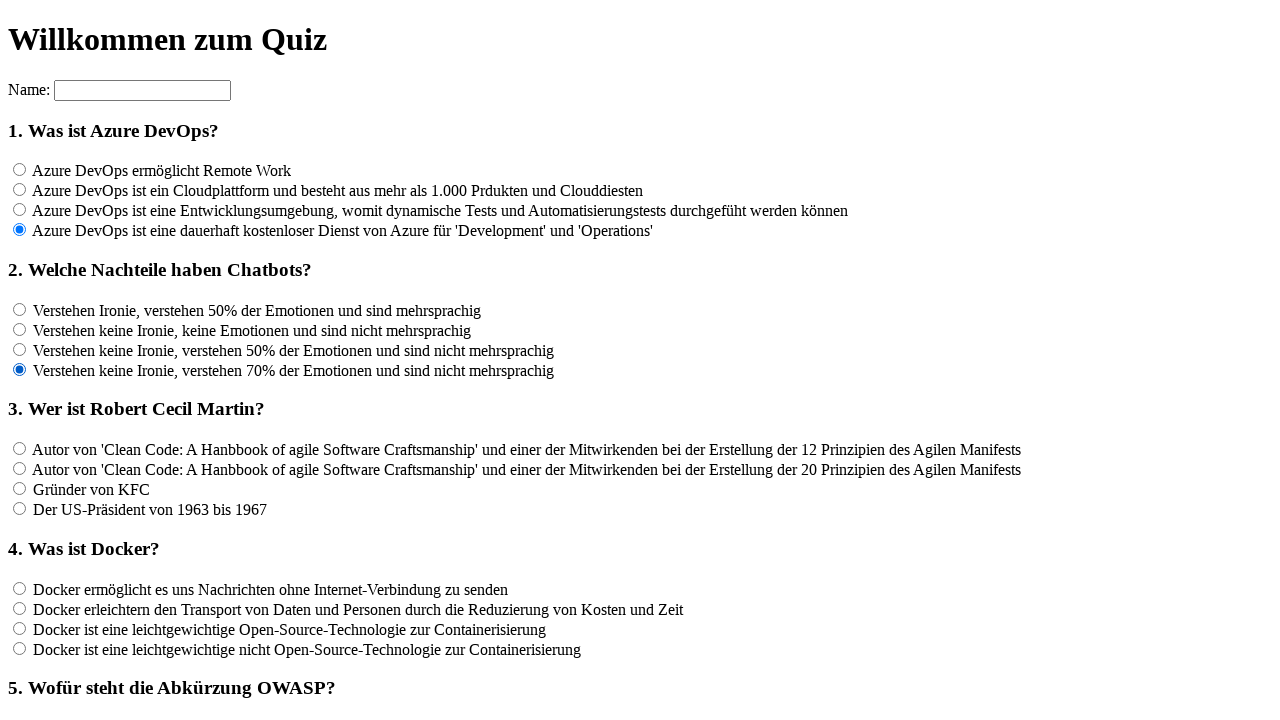

Located all answer options for question 3
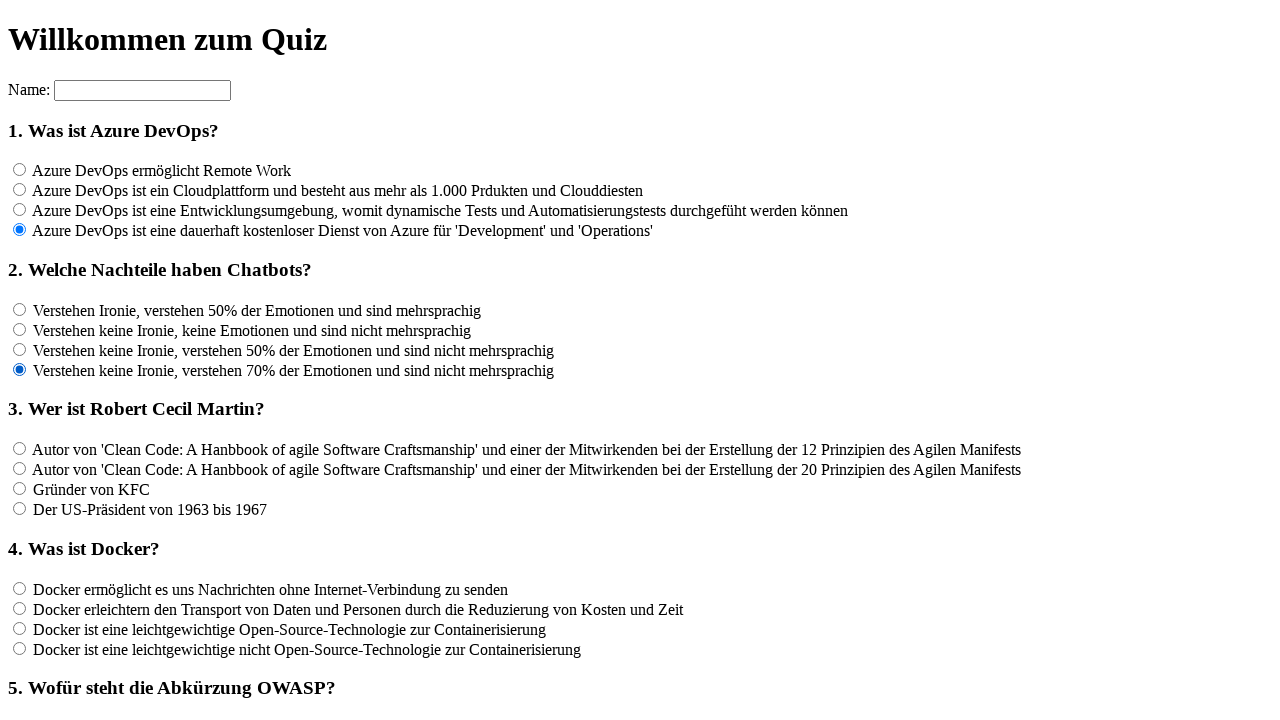

Clicked an answer option for question 3 at (20, 449) on input[name='rf3'] >> nth=0
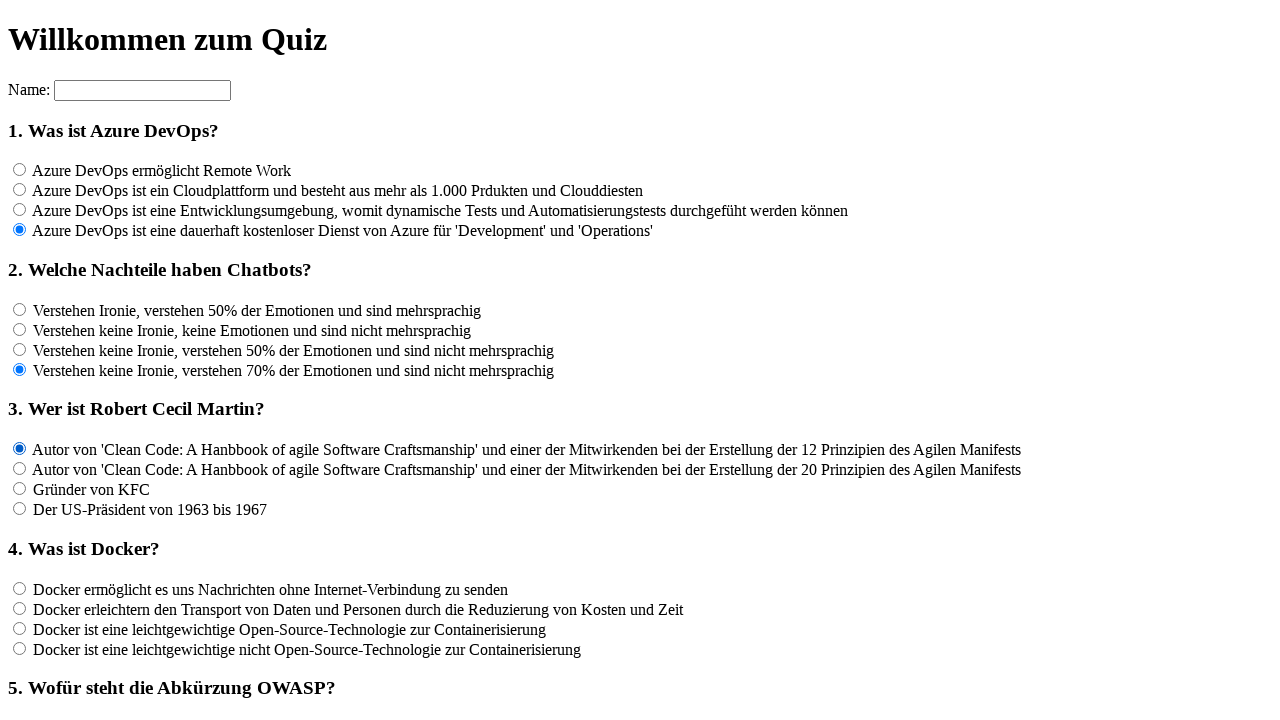

Waited 100ms for UI to respond
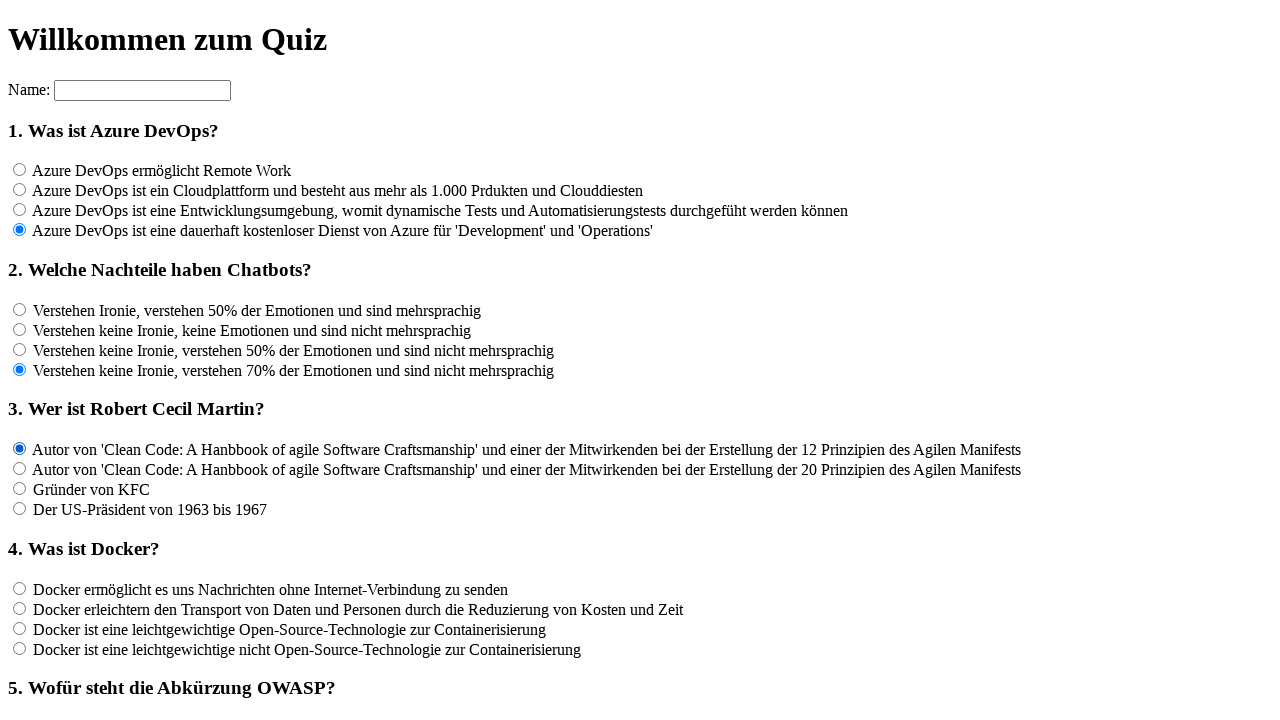

Clicked an answer option for question 3 at (20, 469) on input[name='rf3'] >> nth=1
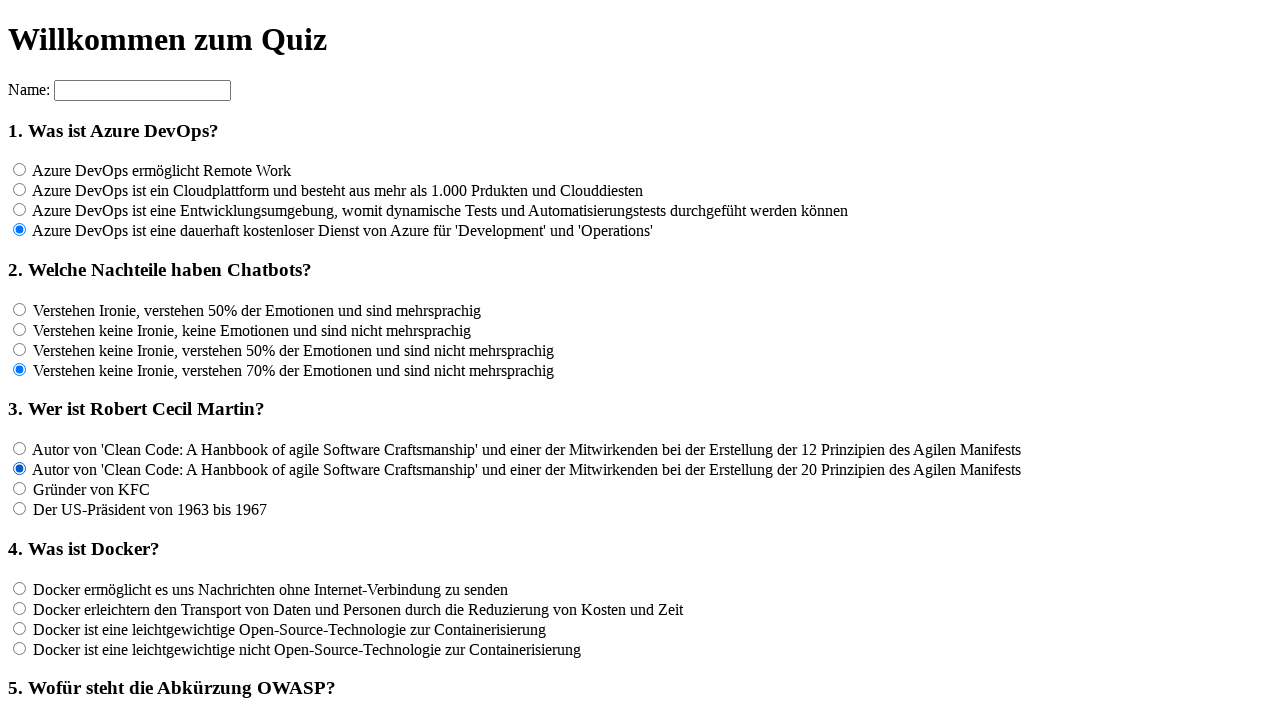

Waited 100ms for UI to respond
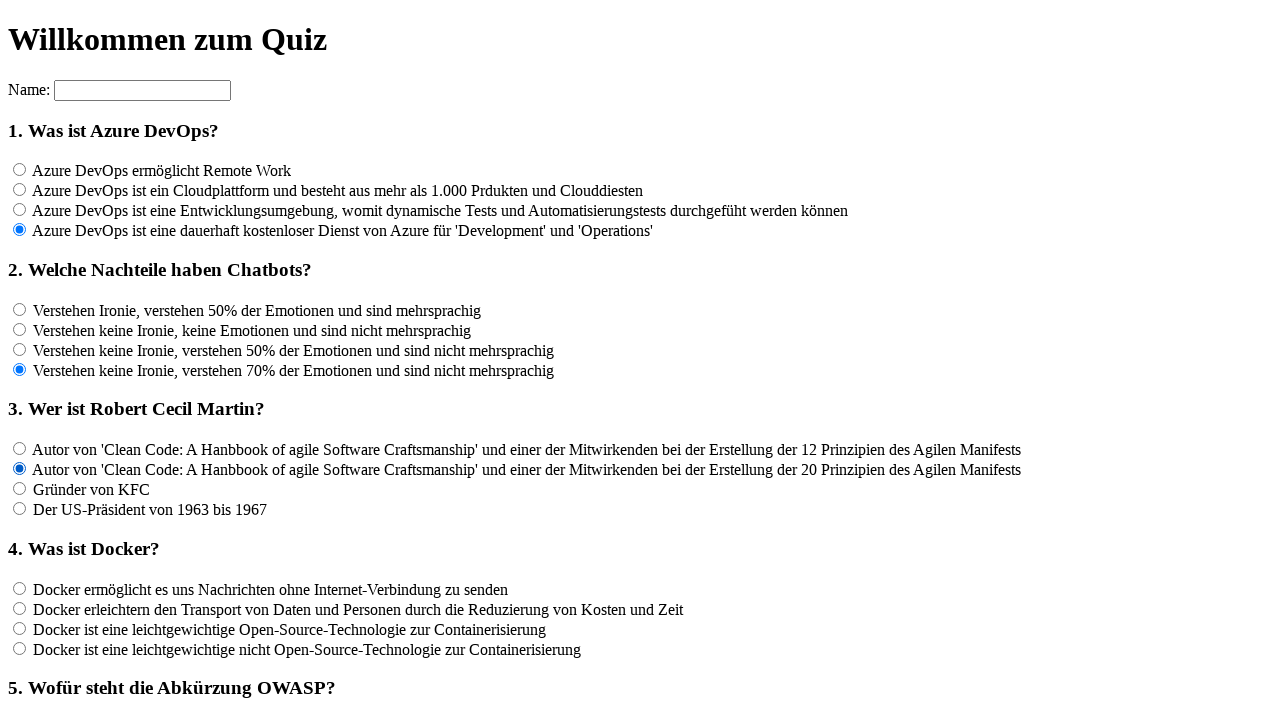

Clicked an answer option for question 3 at (20, 489) on input[name='rf3'] >> nth=2
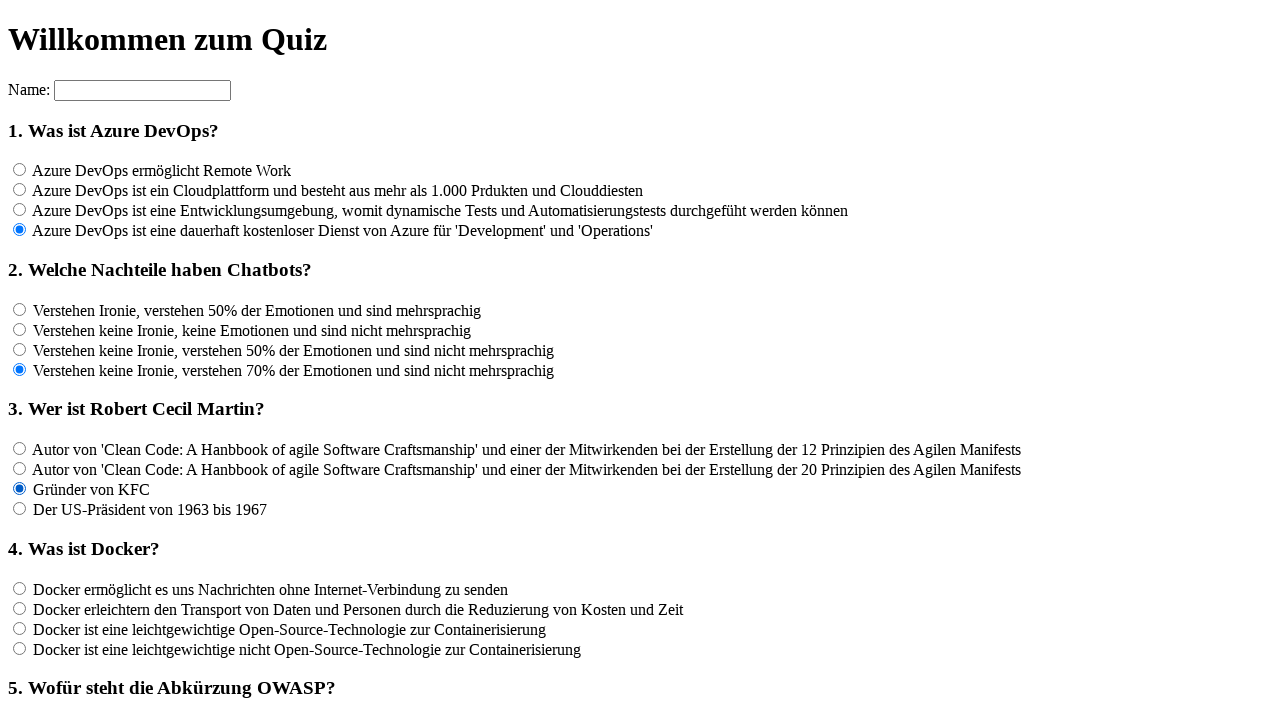

Waited 100ms for UI to respond
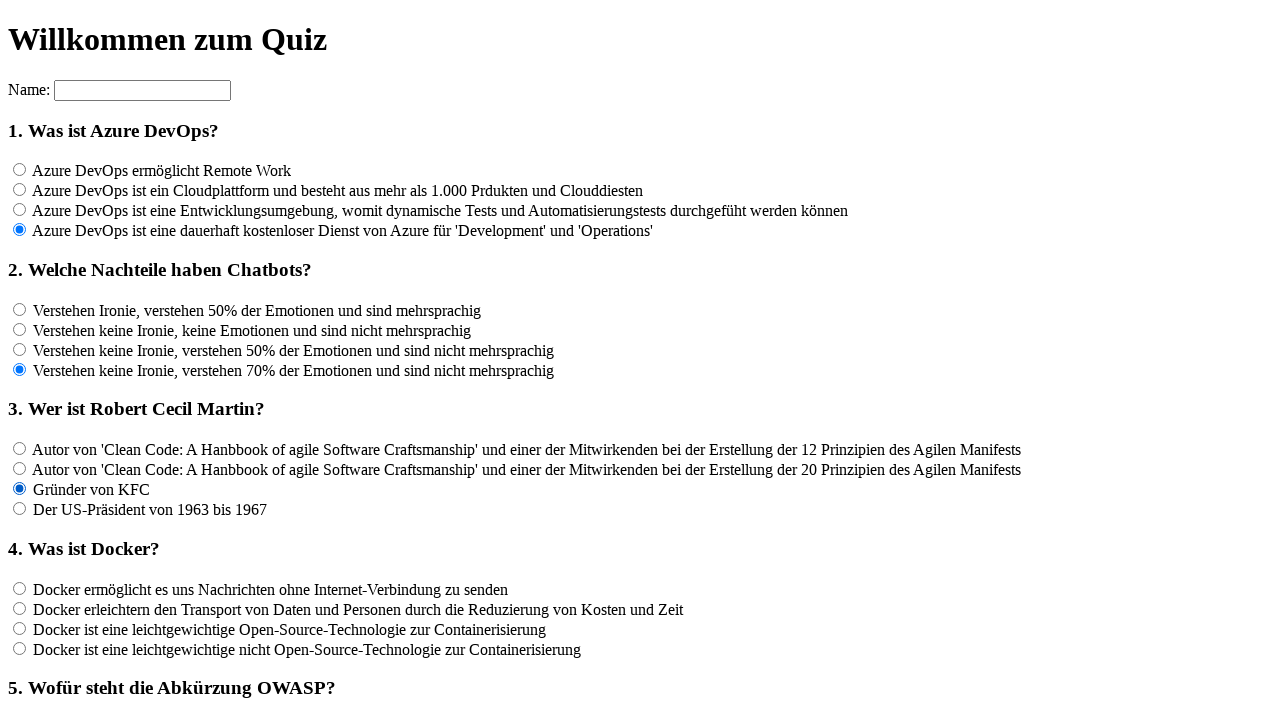

Clicked an answer option for question 3 at (20, 509) on input[name='rf3'] >> nth=3
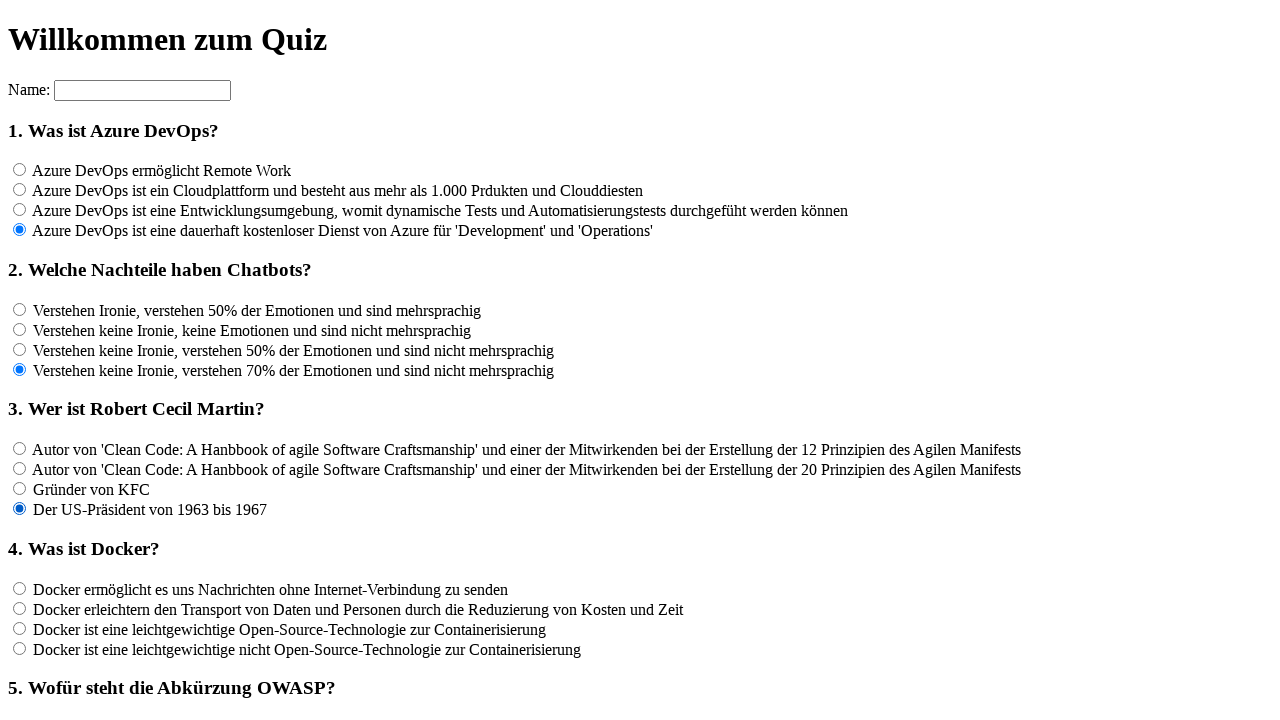

Waited 100ms for UI to respond
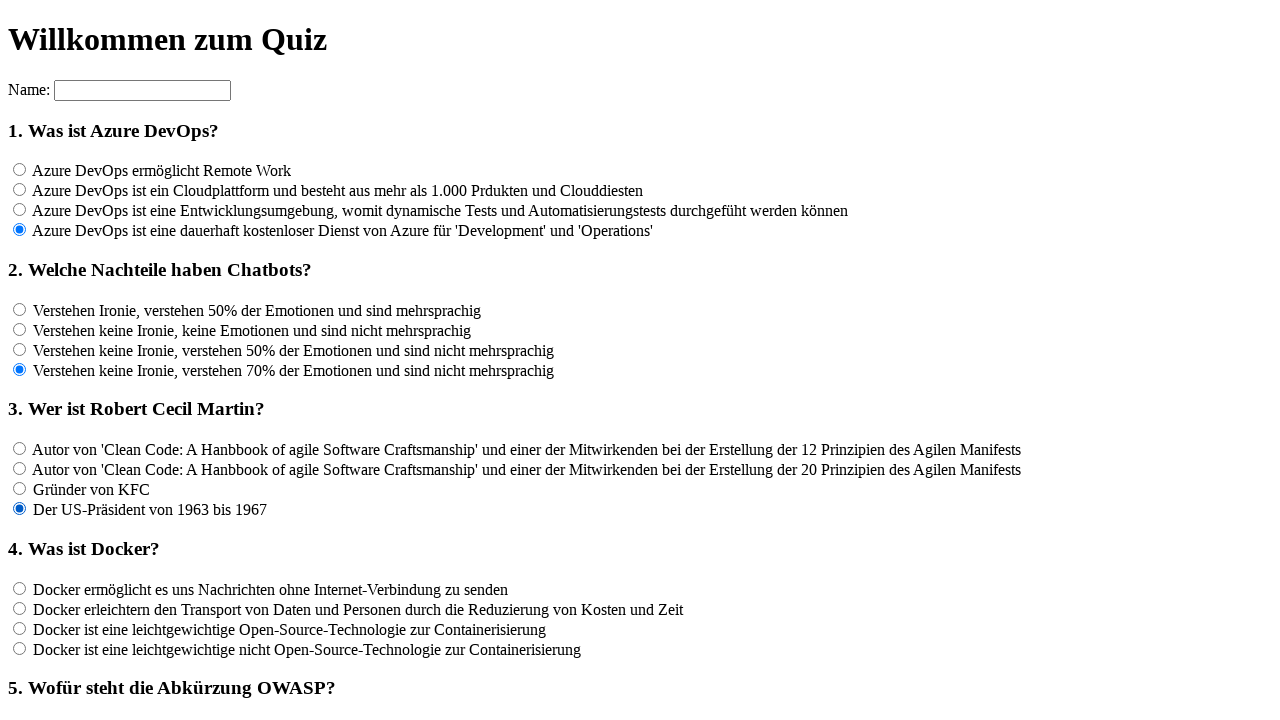

Located all answer options for question 4
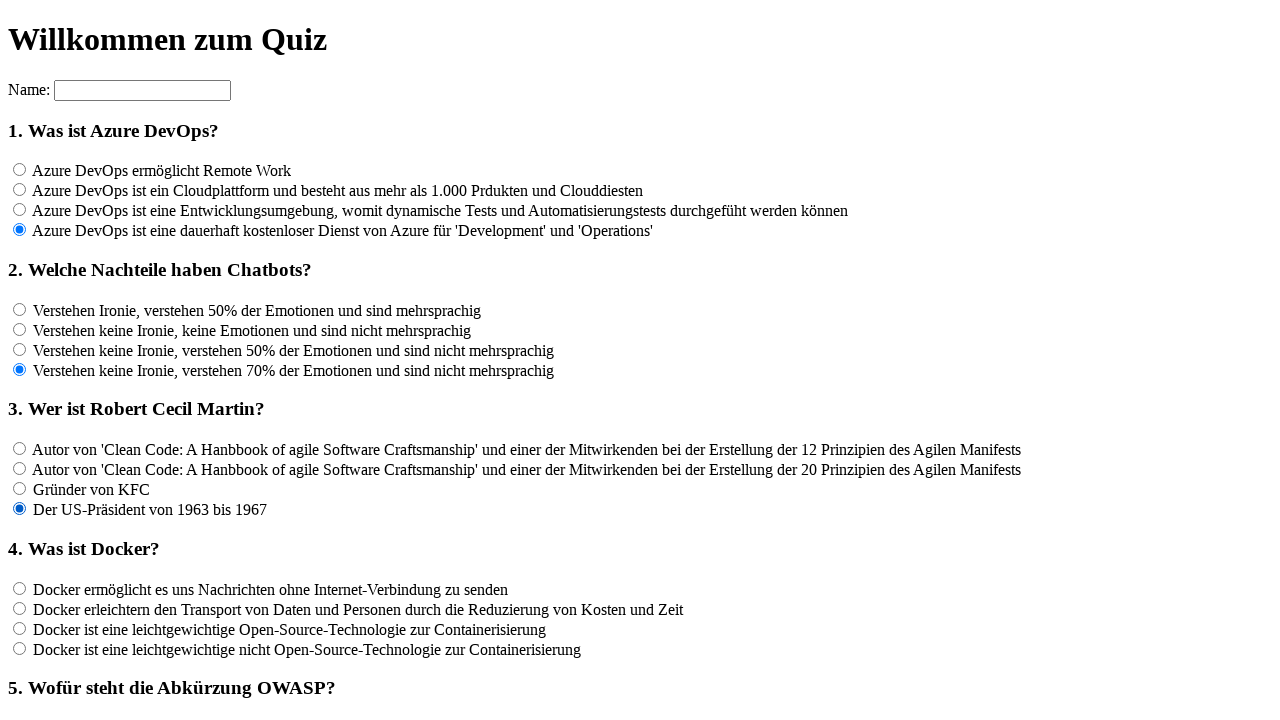

Clicked an answer option for question 4 at (20, 588) on input[name='rf4'] >> nth=0
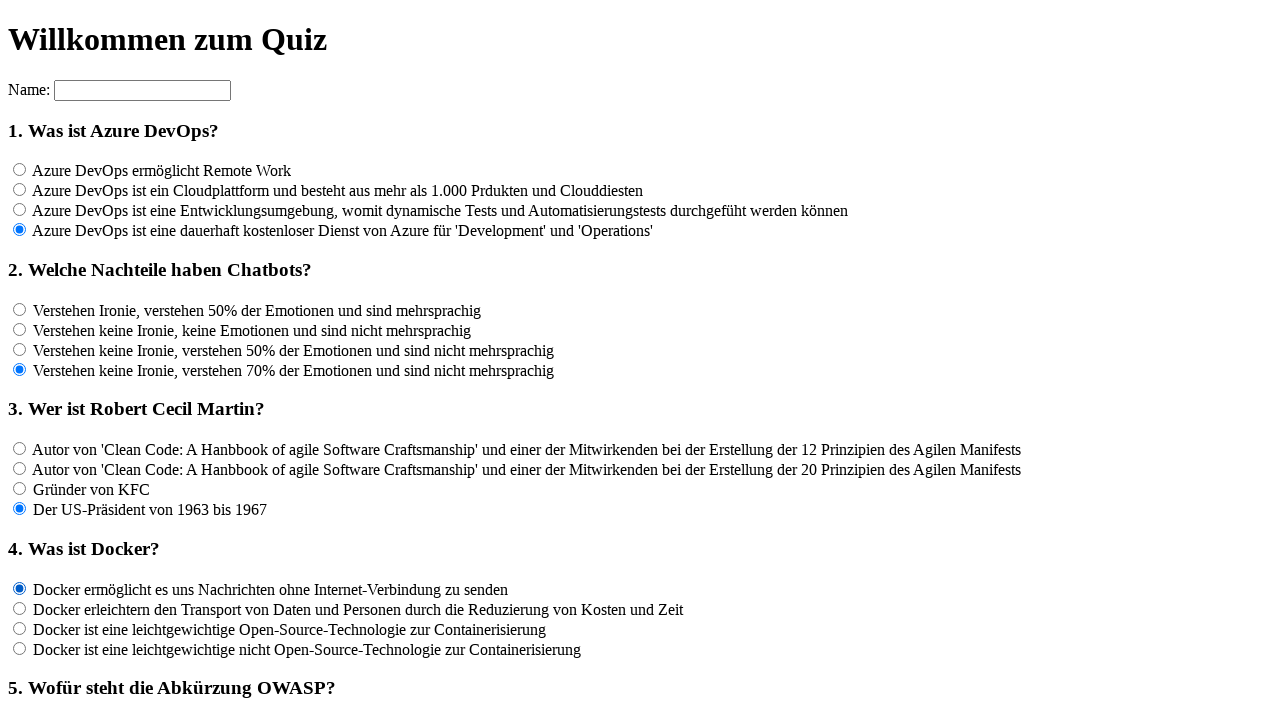

Waited 100ms for UI to respond
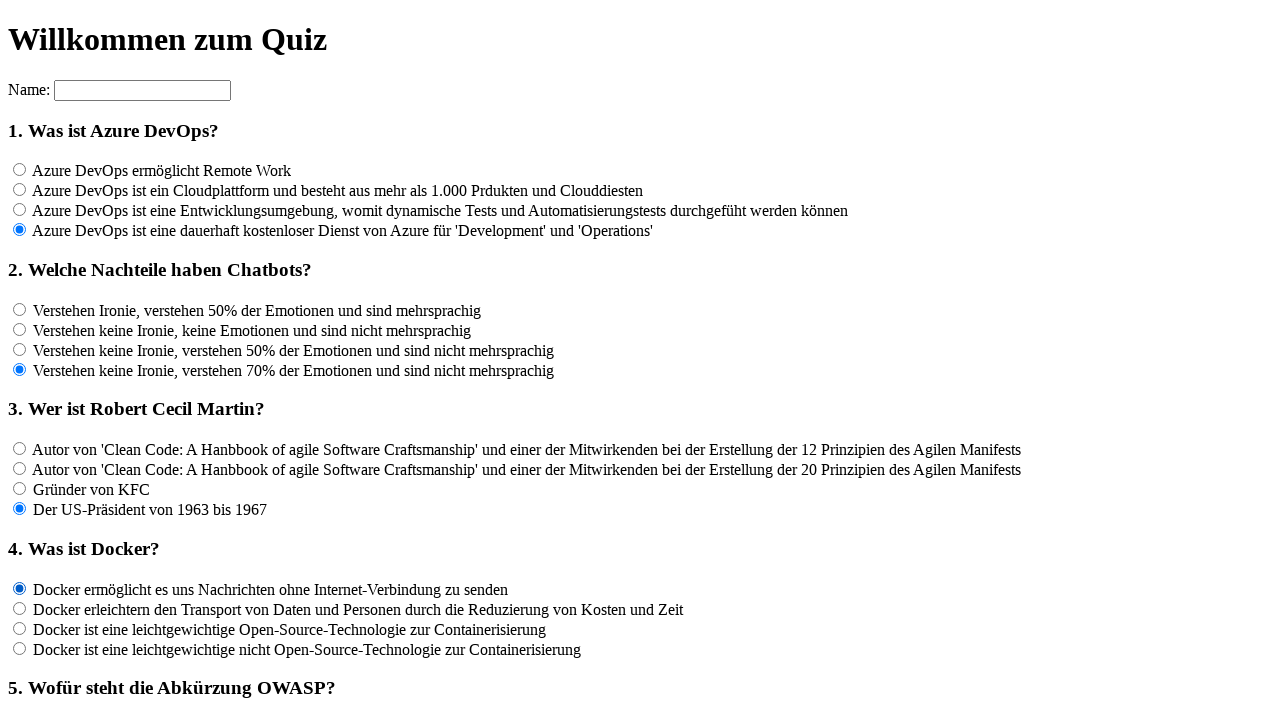

Clicked an answer option for question 4 at (20, 608) on input[name='rf4'] >> nth=1
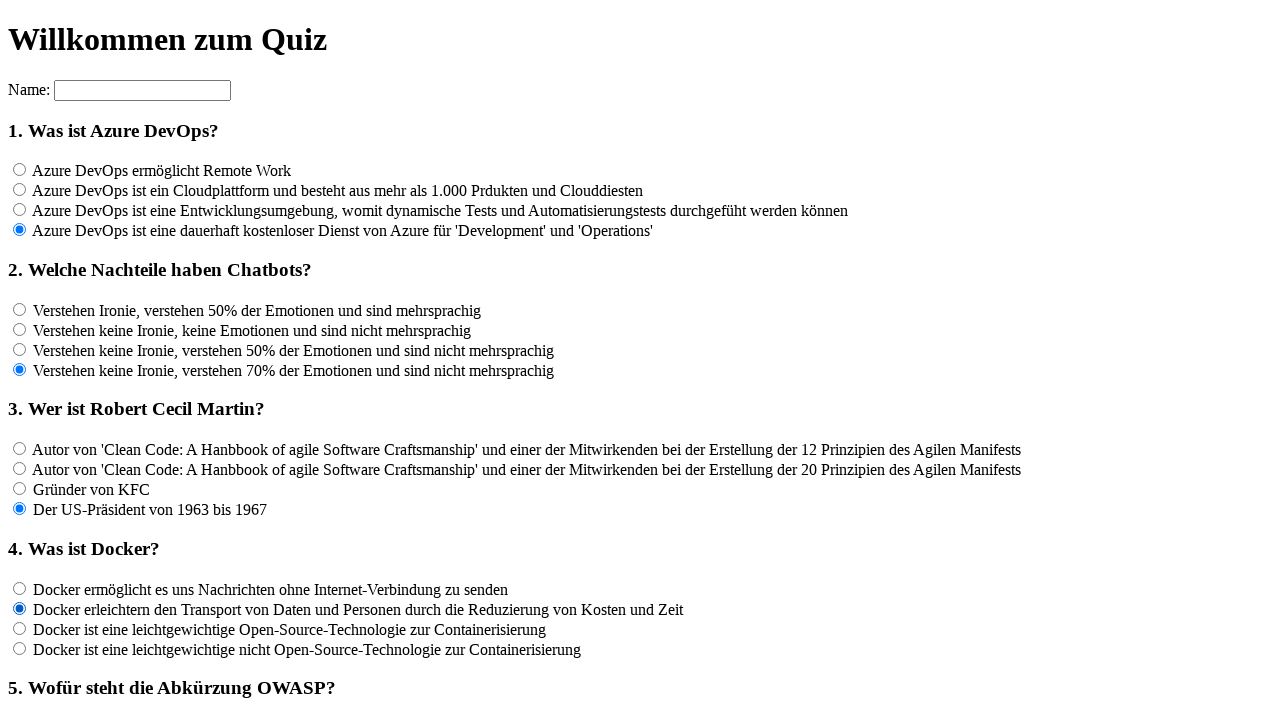

Waited 100ms for UI to respond
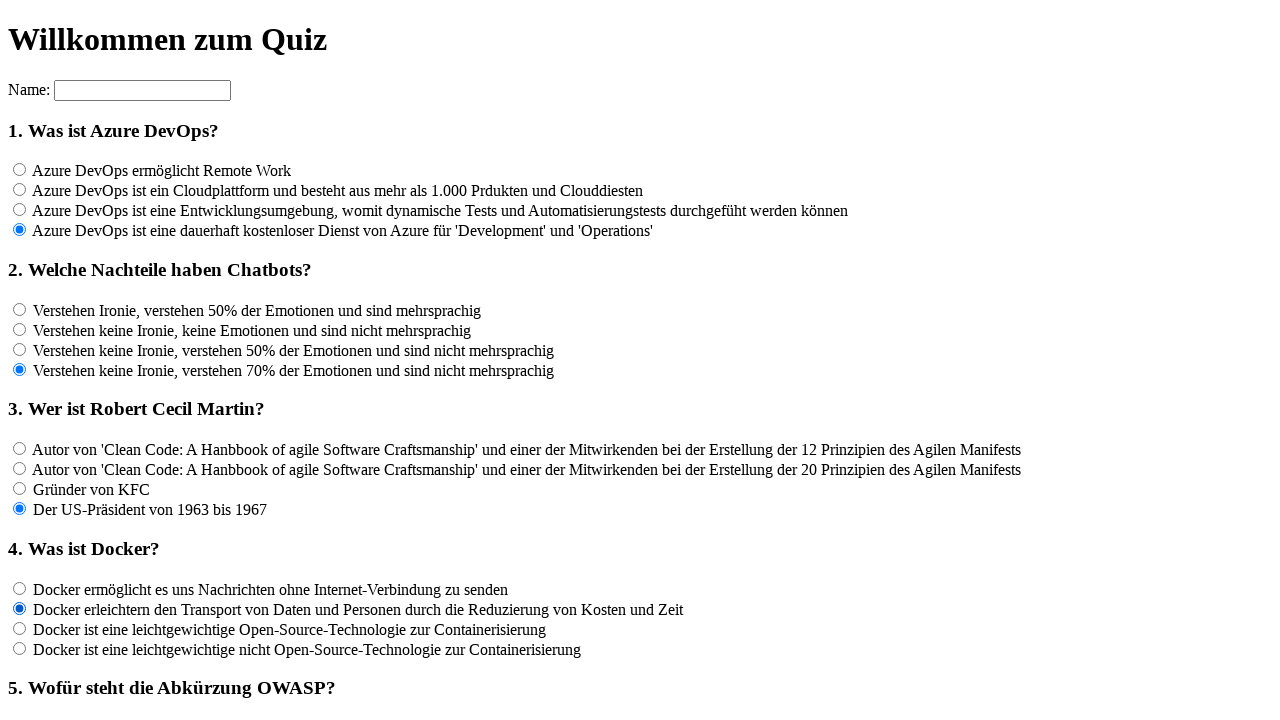

Clicked an answer option for question 4 at (20, 628) on input[name='rf4'] >> nth=2
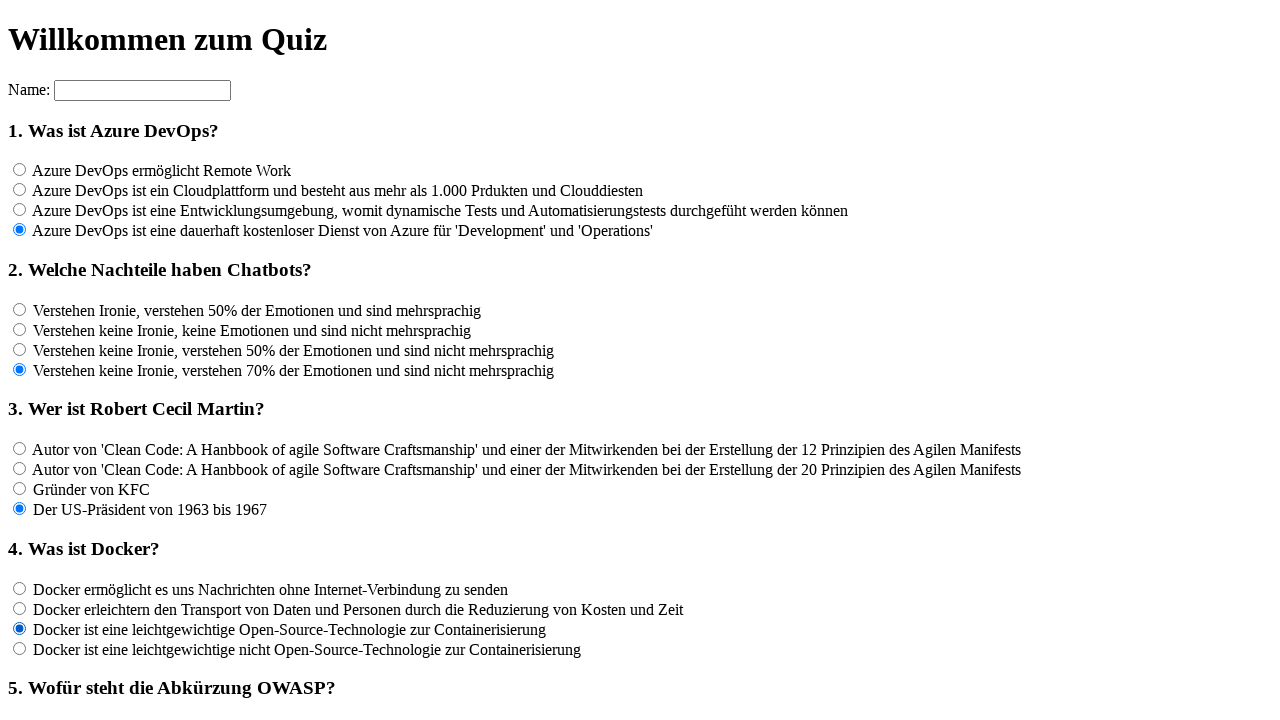

Waited 100ms for UI to respond
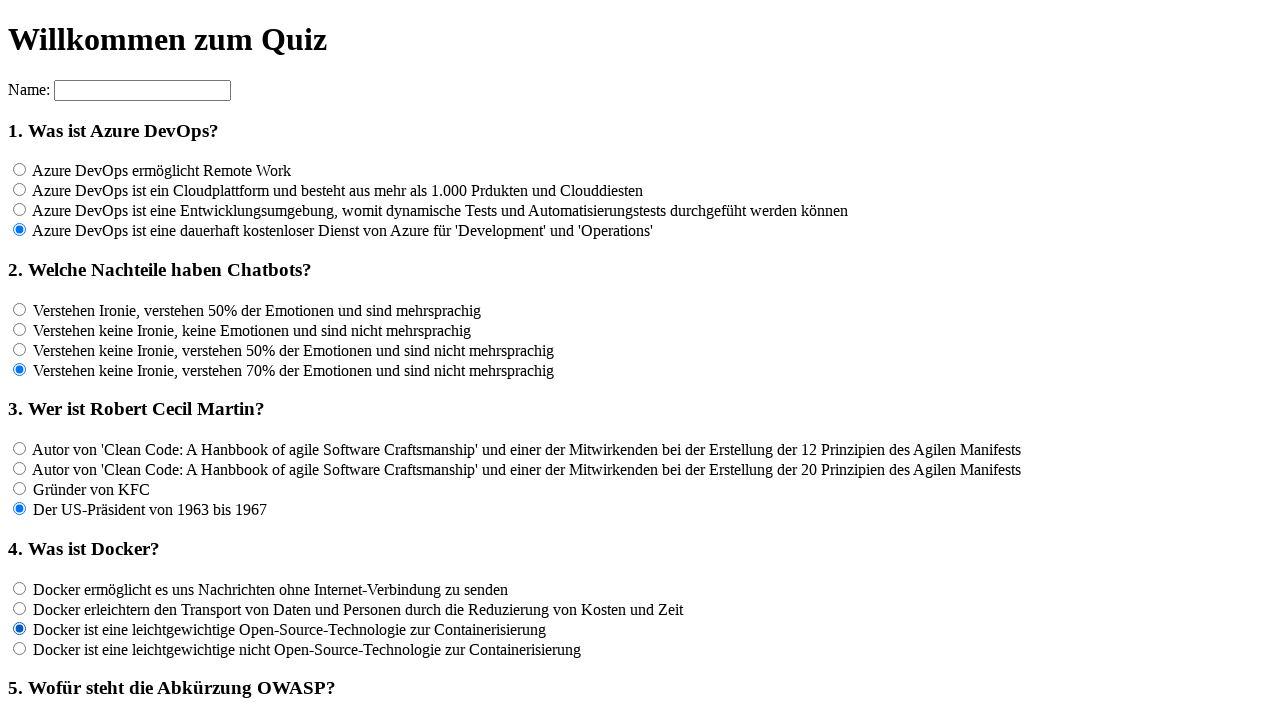

Clicked an answer option for question 4 at (20, 648) on input[name='rf4'] >> nth=3
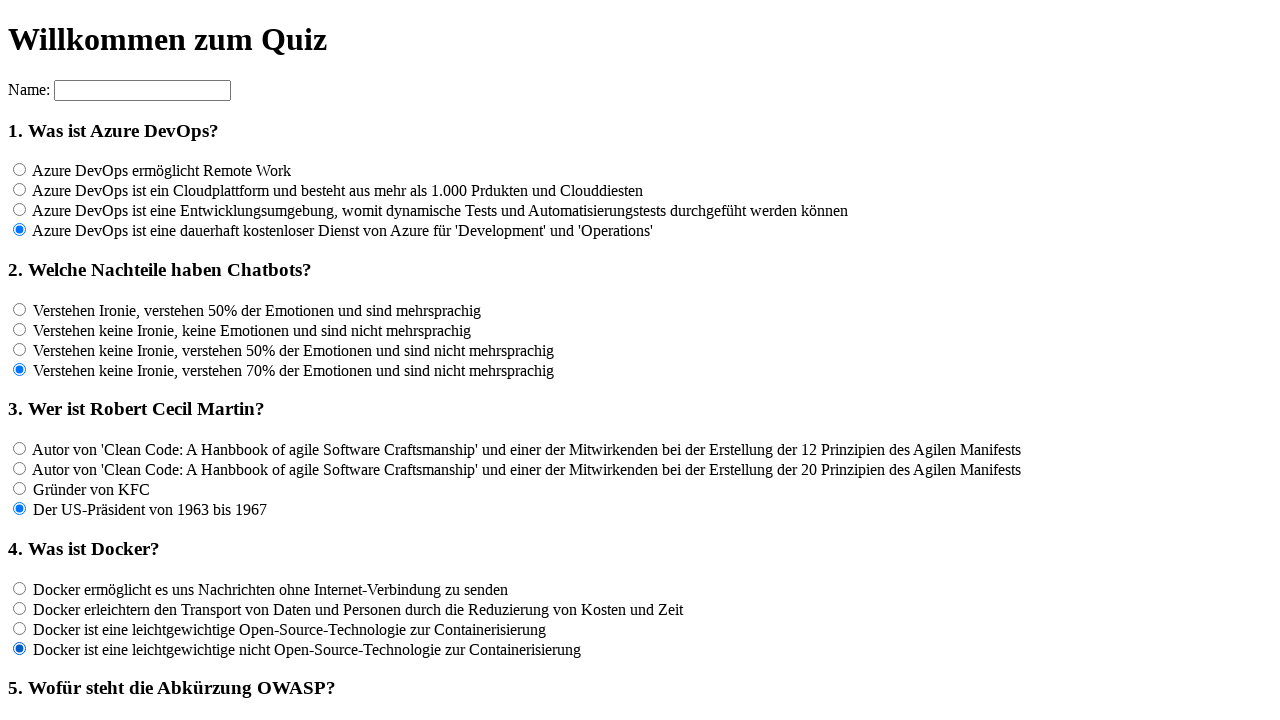

Waited 100ms for UI to respond
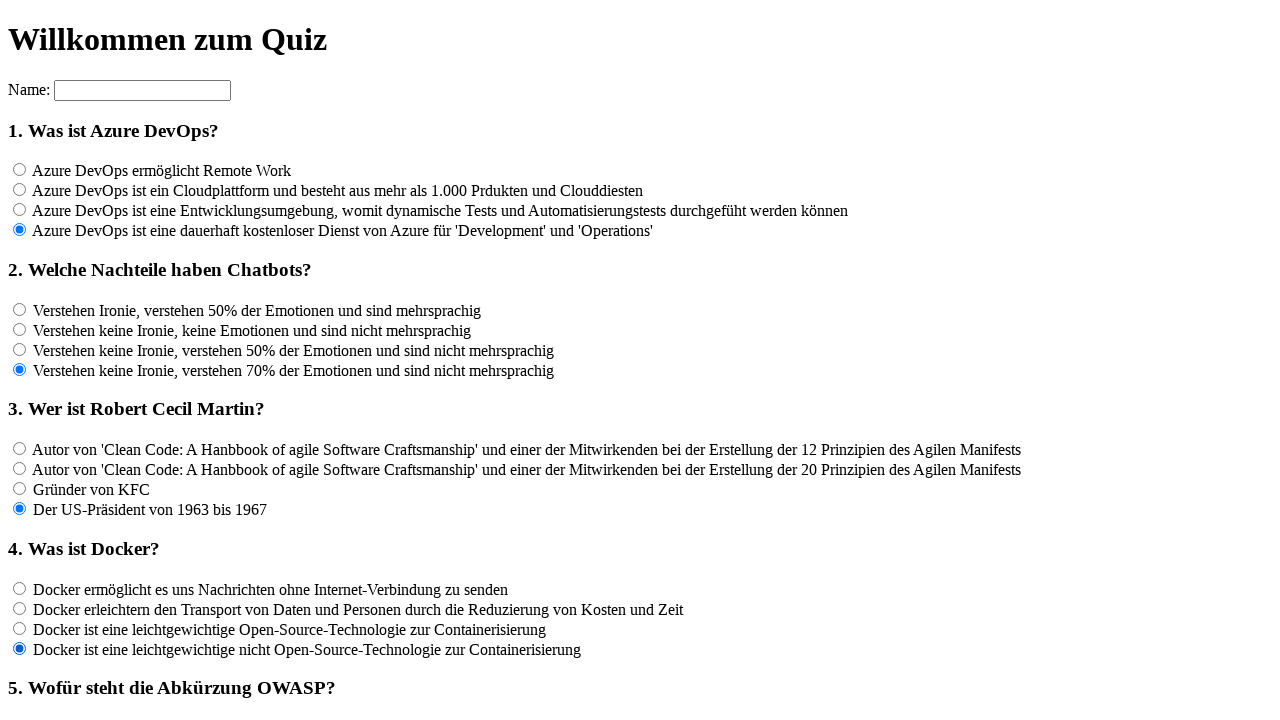

Located all answer options for question 5
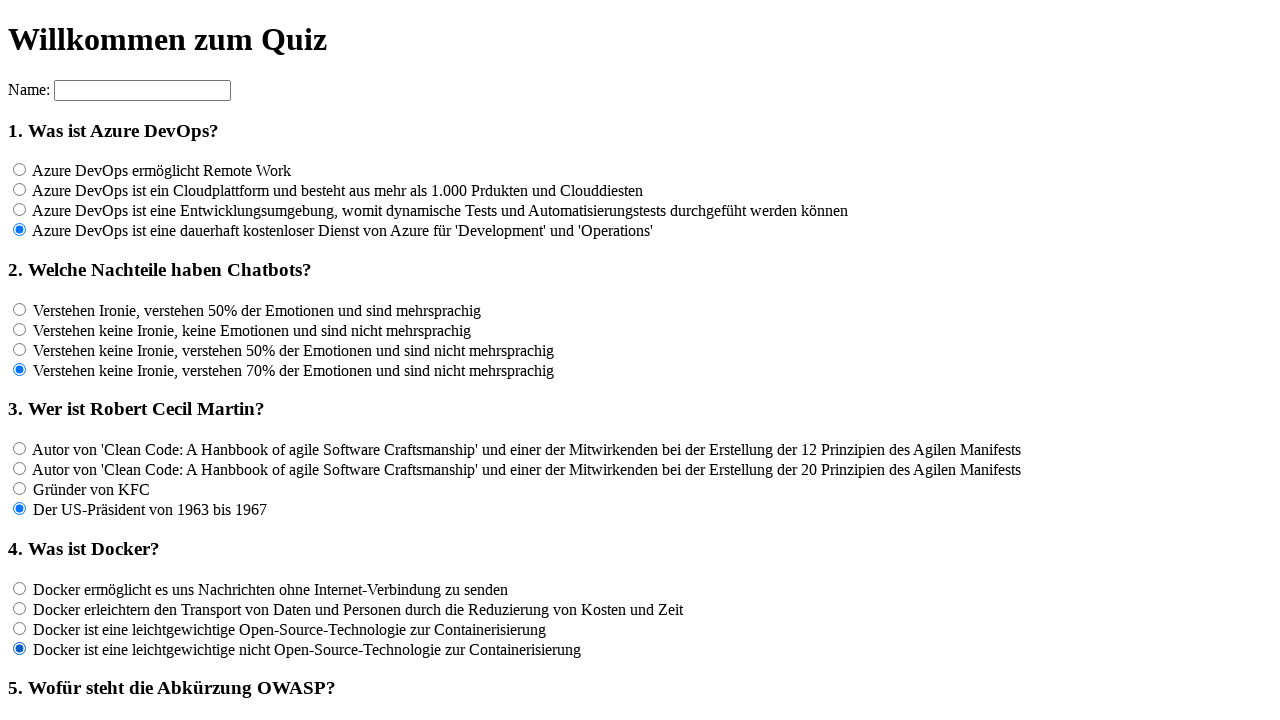

Clicked an answer option for question 5 at (20, 361) on input[name='rf5'] >> nth=0
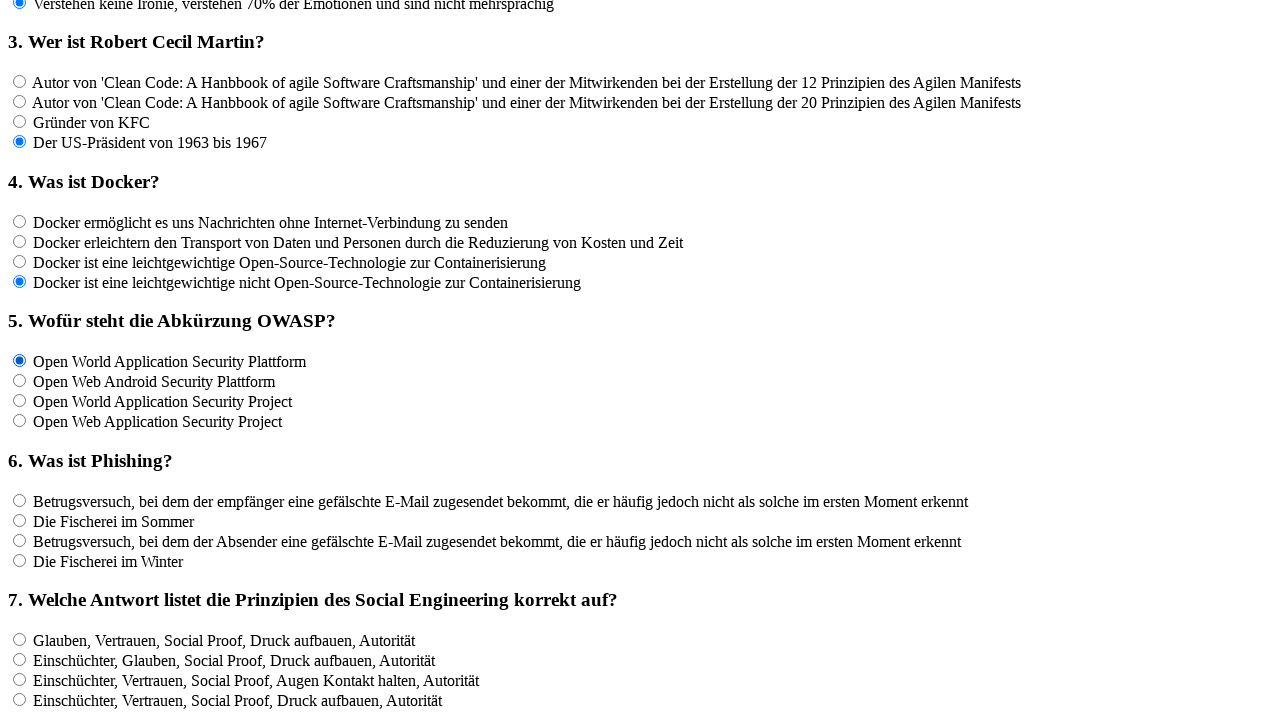

Waited 100ms for UI to respond
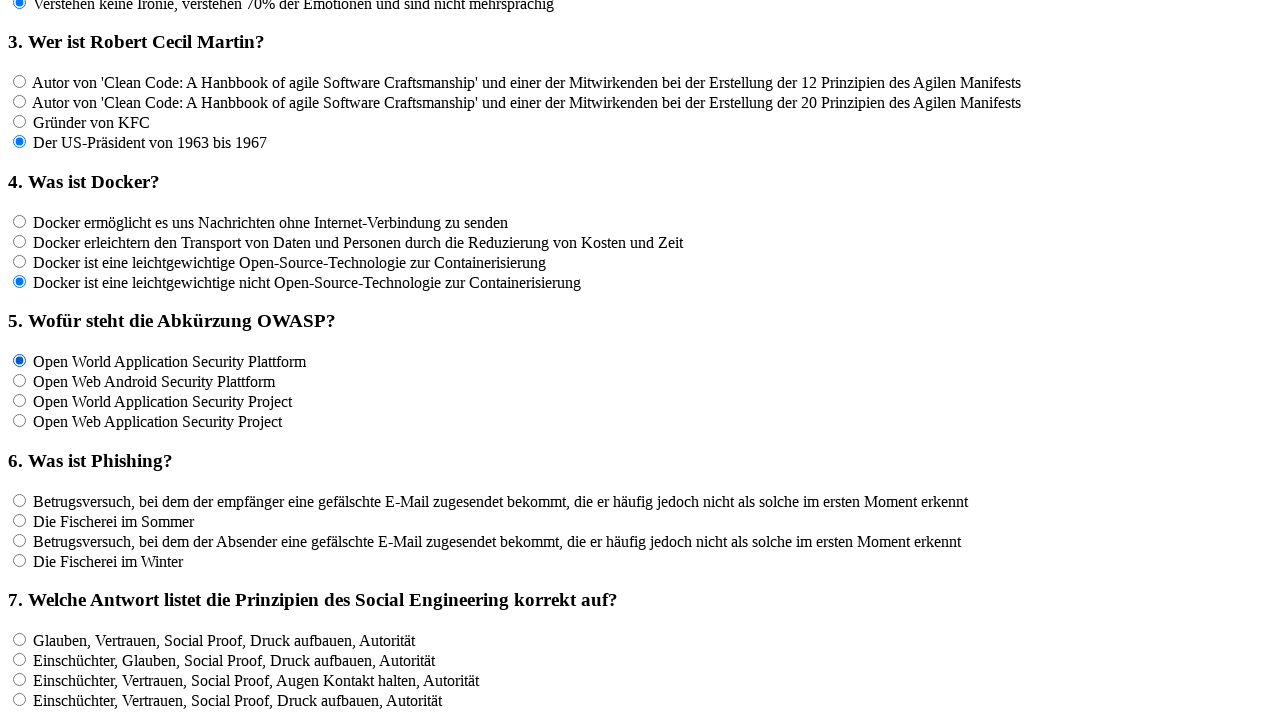

Clicked an answer option for question 5 at (20, 381) on input[name='rf5'] >> nth=1
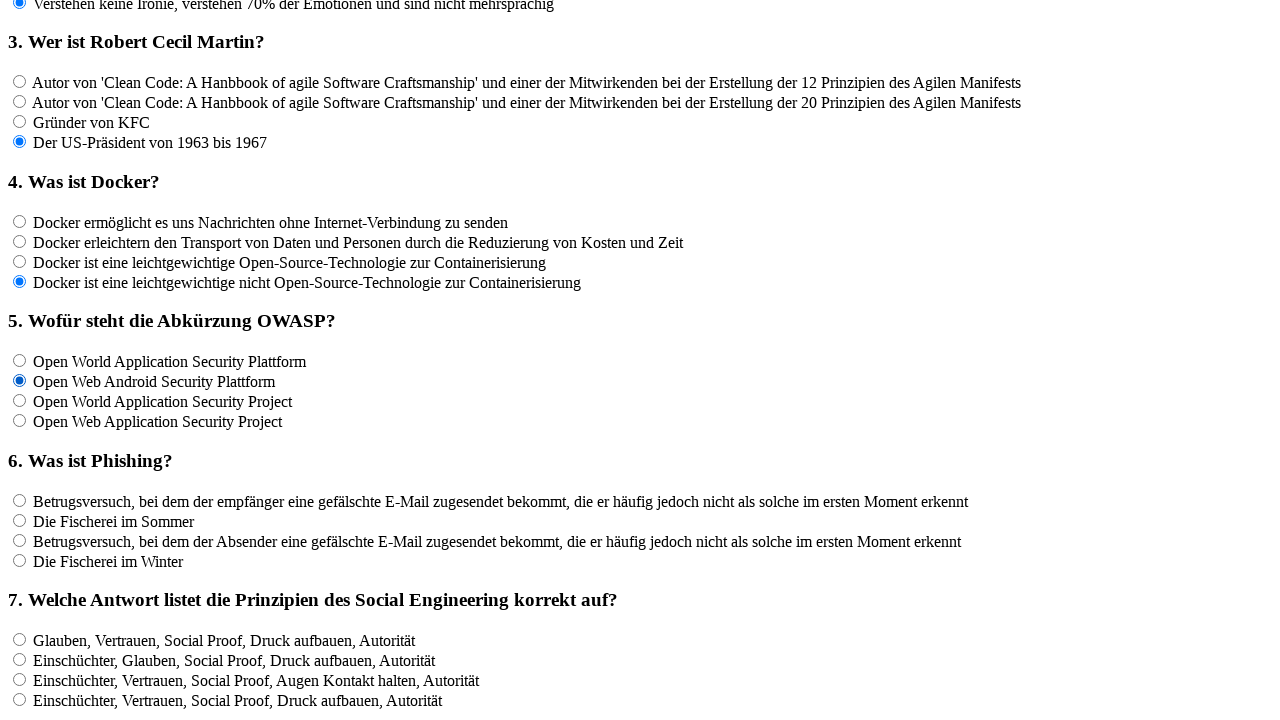

Waited 100ms for UI to respond
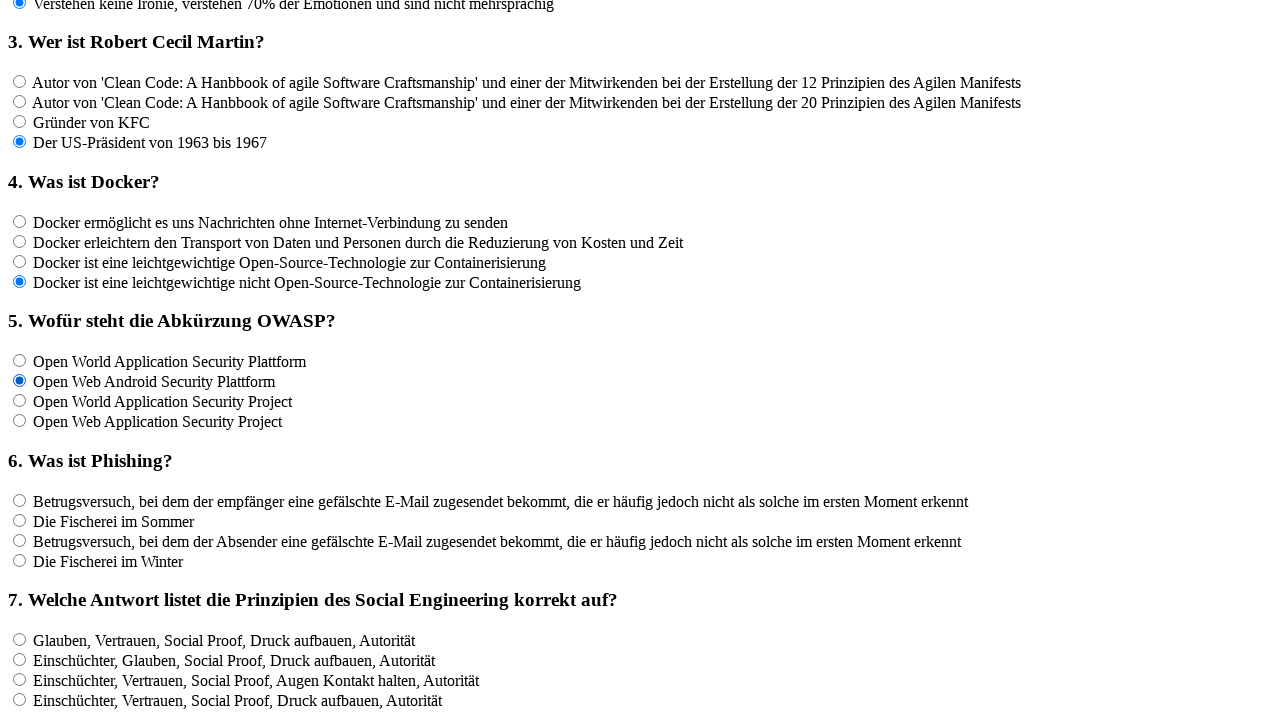

Clicked an answer option for question 5 at (20, 401) on input[name='rf5'] >> nth=2
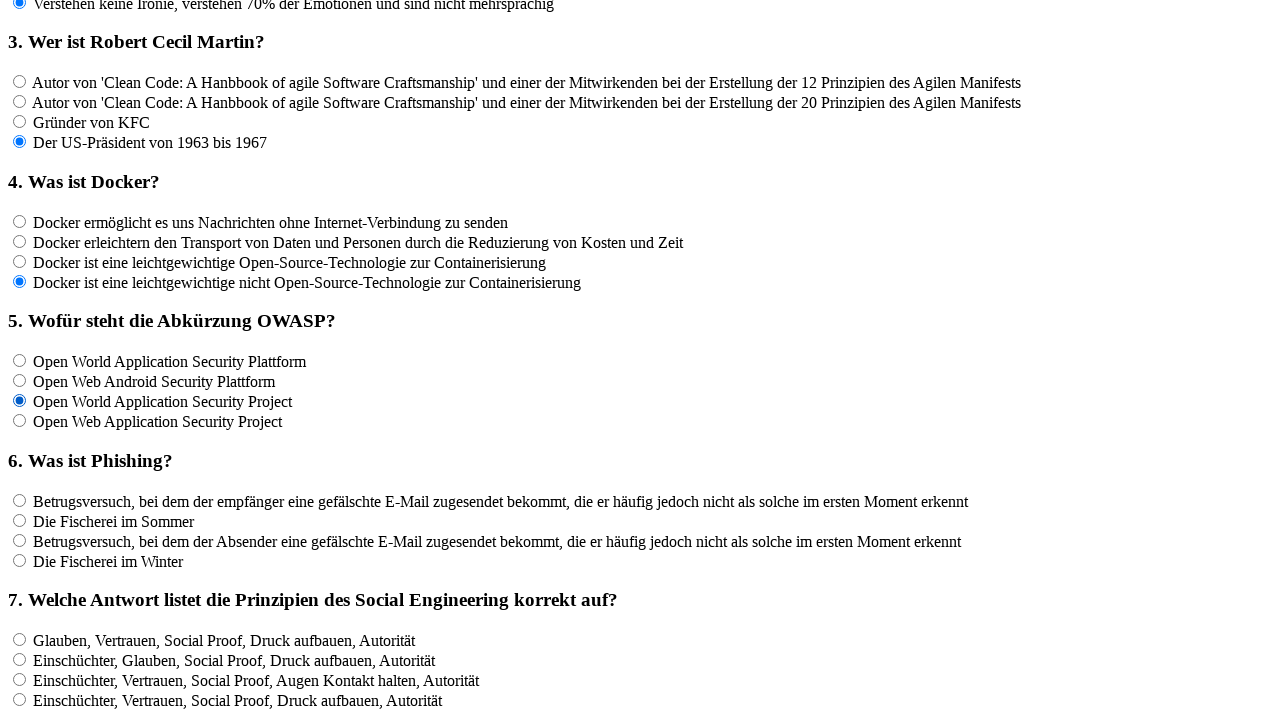

Waited 100ms for UI to respond
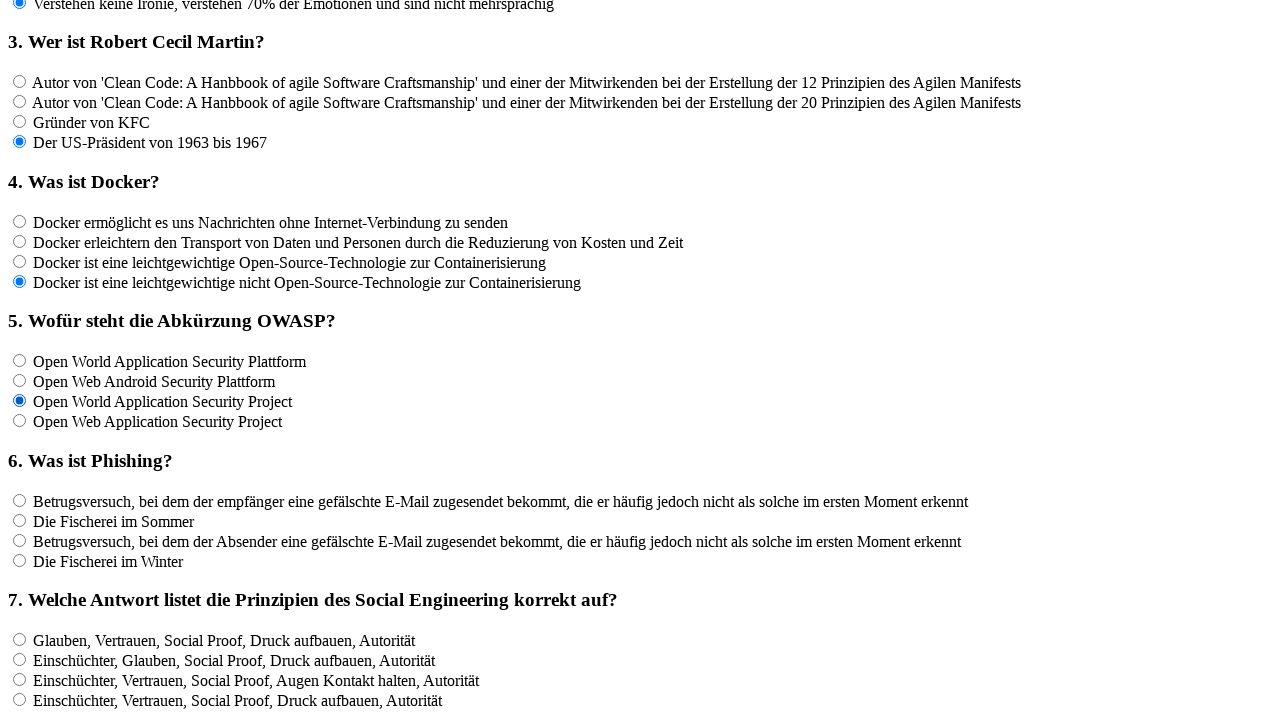

Clicked an answer option for question 5 at (20, 421) on input[name='rf5'] >> nth=3
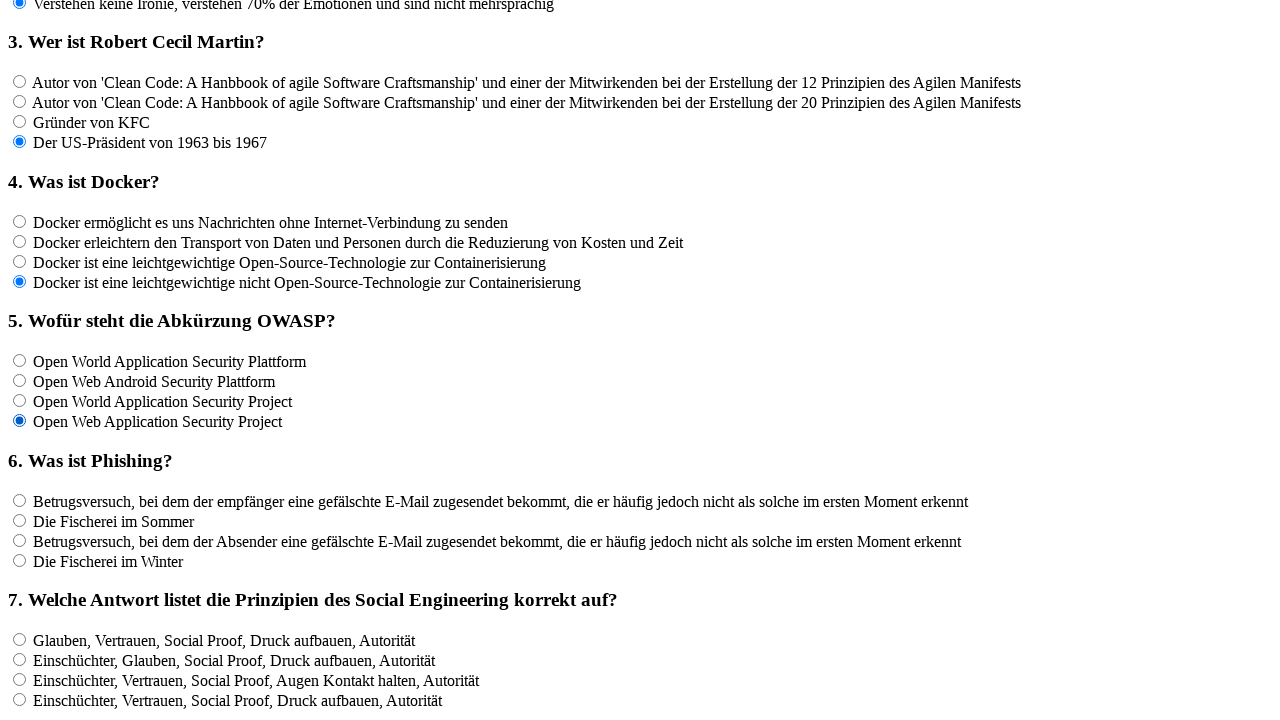

Waited 100ms for UI to respond
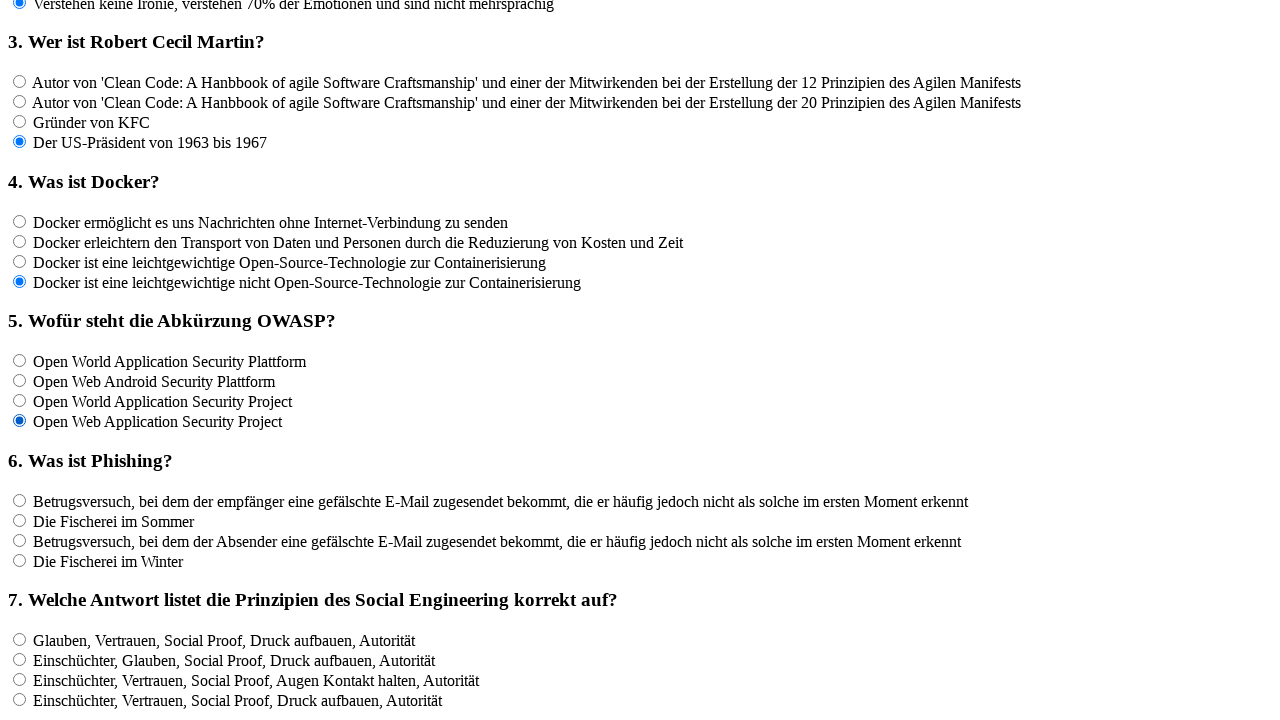

Located all answer options for question 6
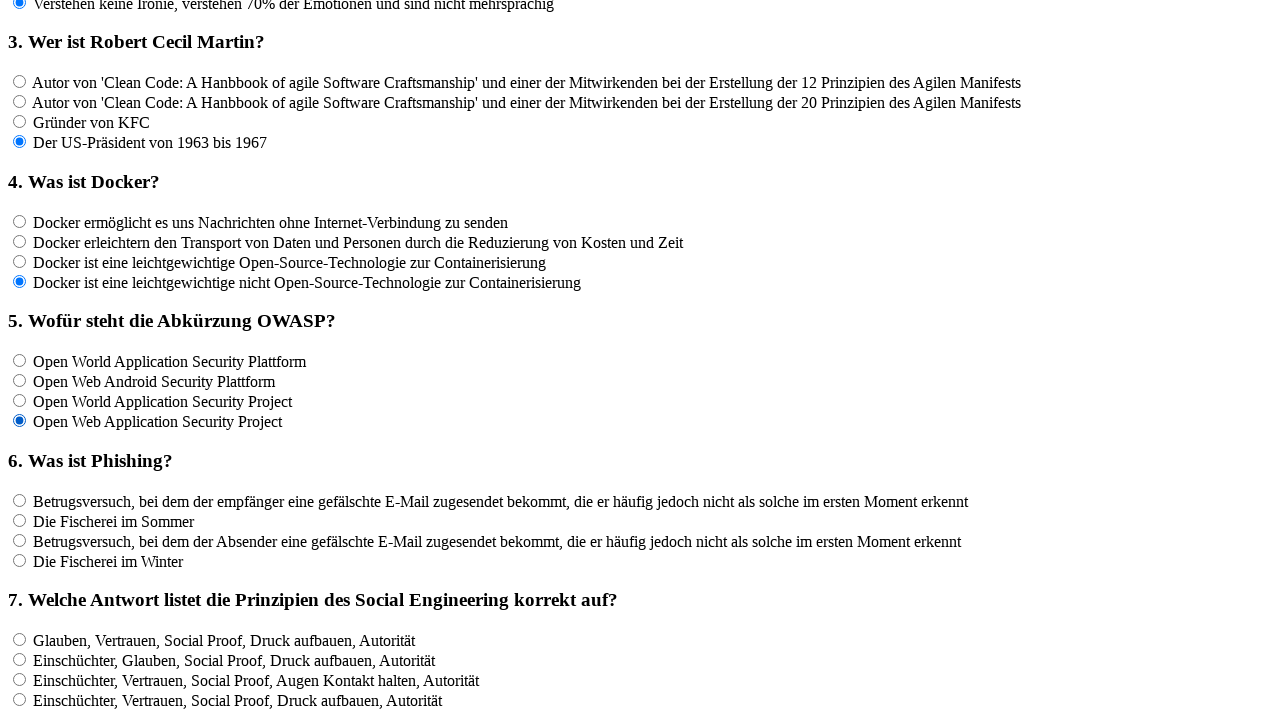

Clicked an answer option for question 6 at (20, 500) on input[name='rf6'] >> nth=0
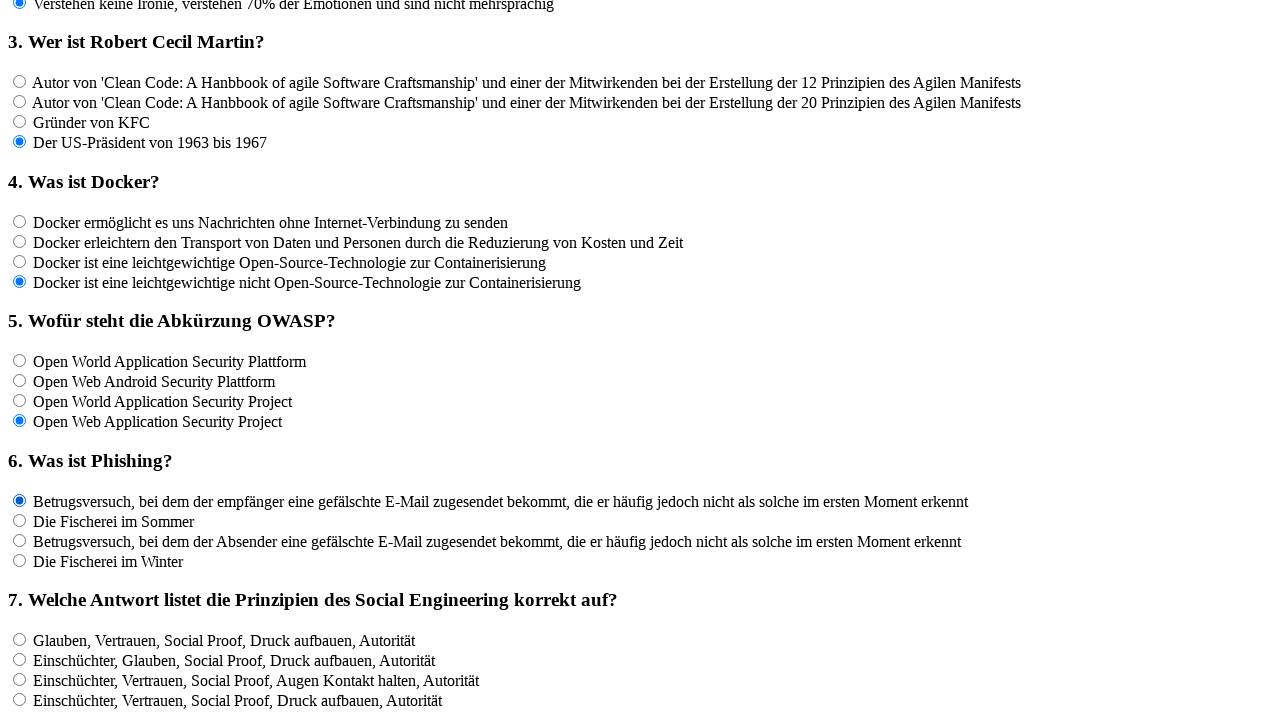

Waited 100ms for UI to respond
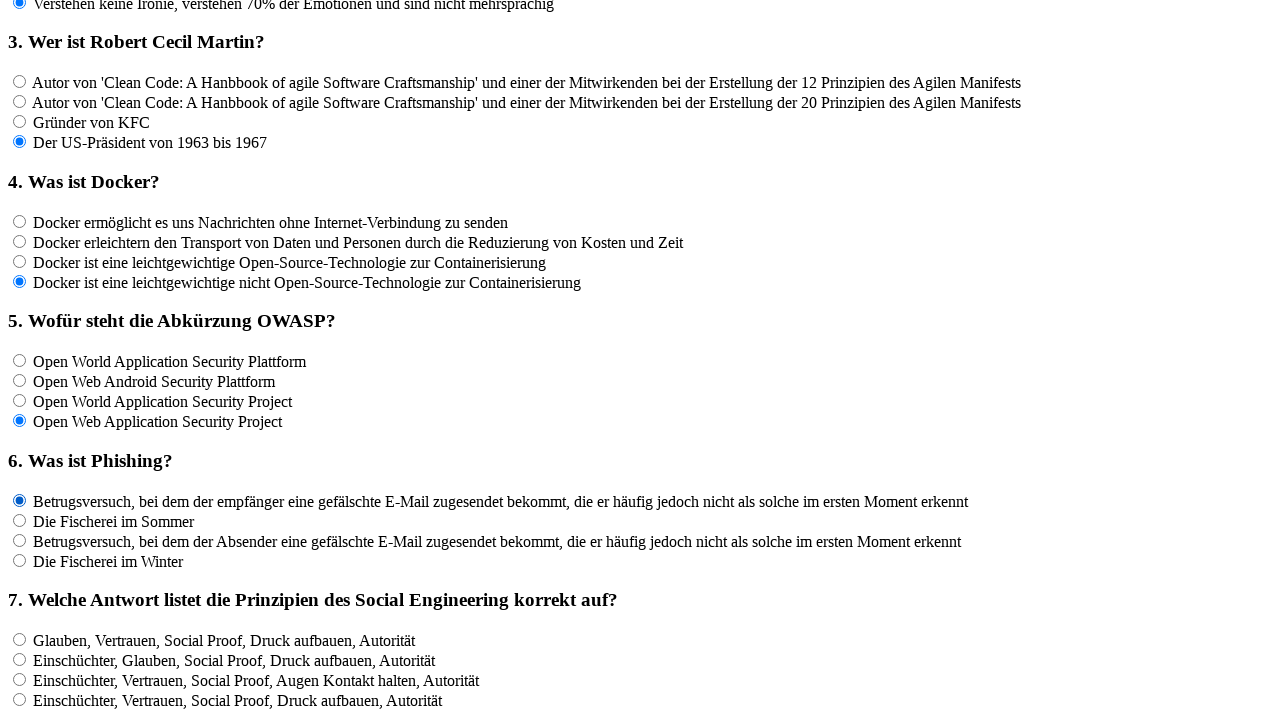

Clicked an answer option for question 6 at (20, 520) on input[name='rf6'] >> nth=1
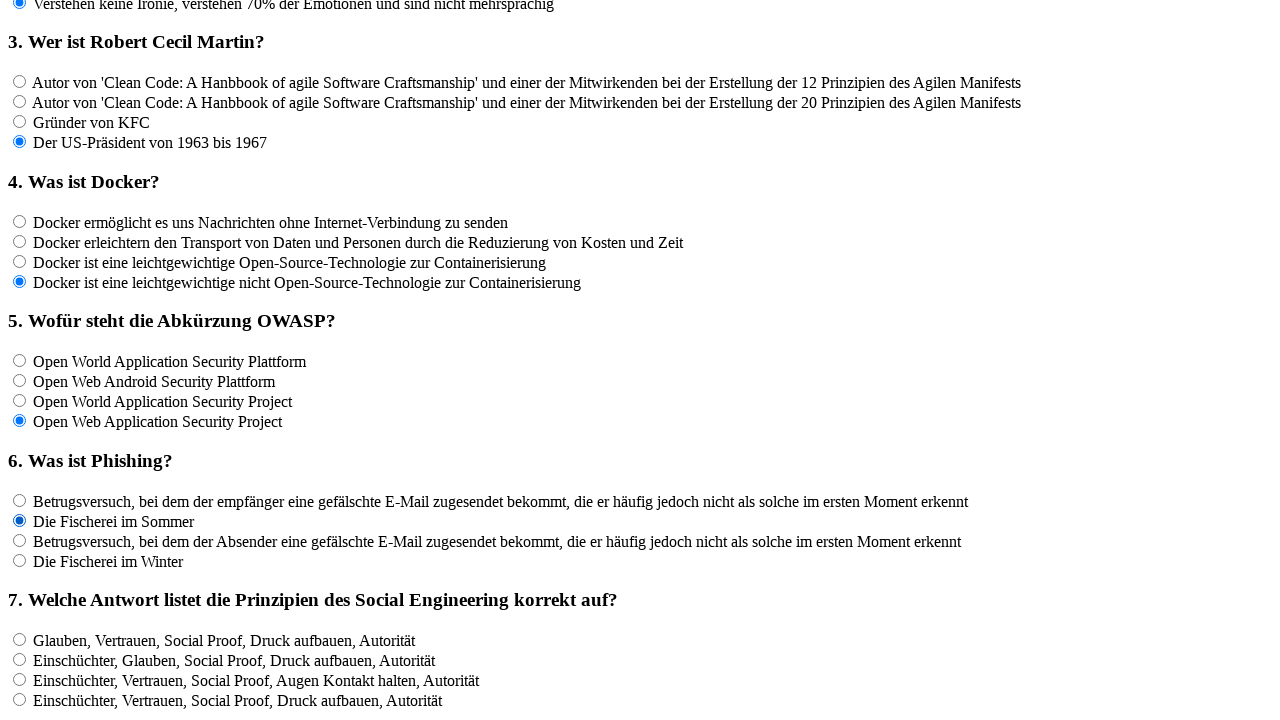

Waited 100ms for UI to respond
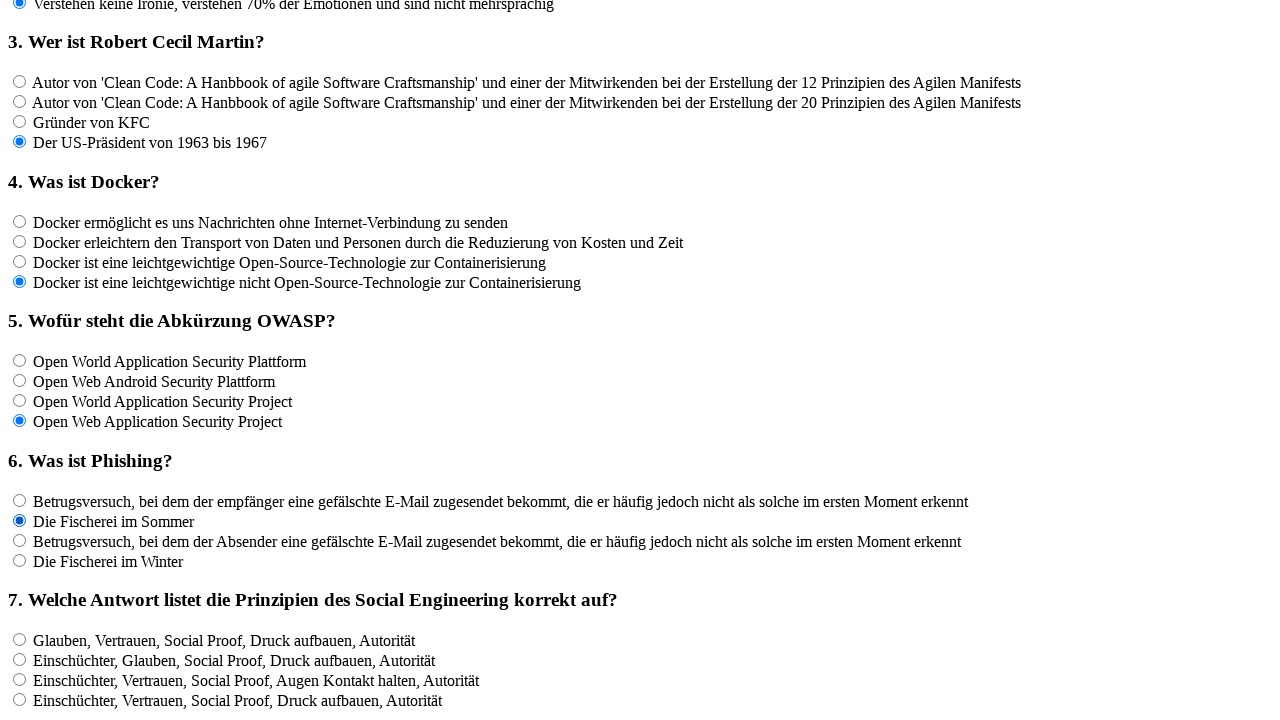

Clicked an answer option for question 6 at (20, 540) on input[name='rf6'] >> nth=2
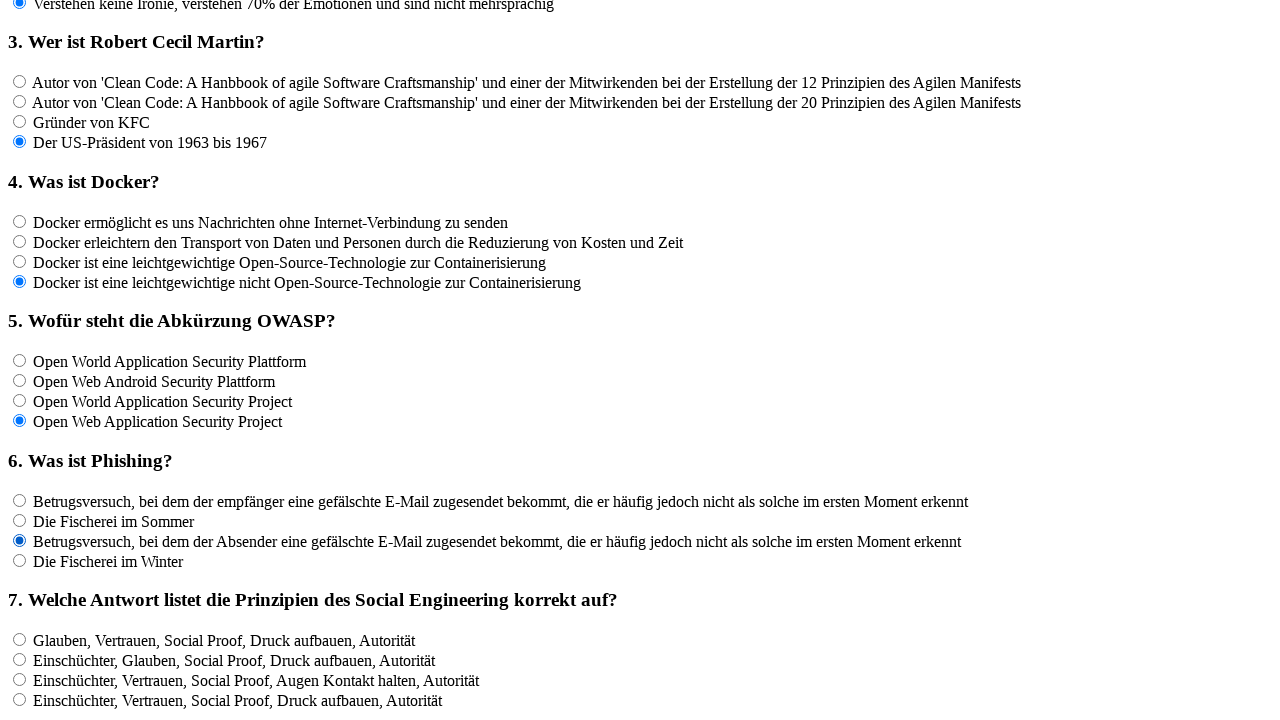

Waited 100ms for UI to respond
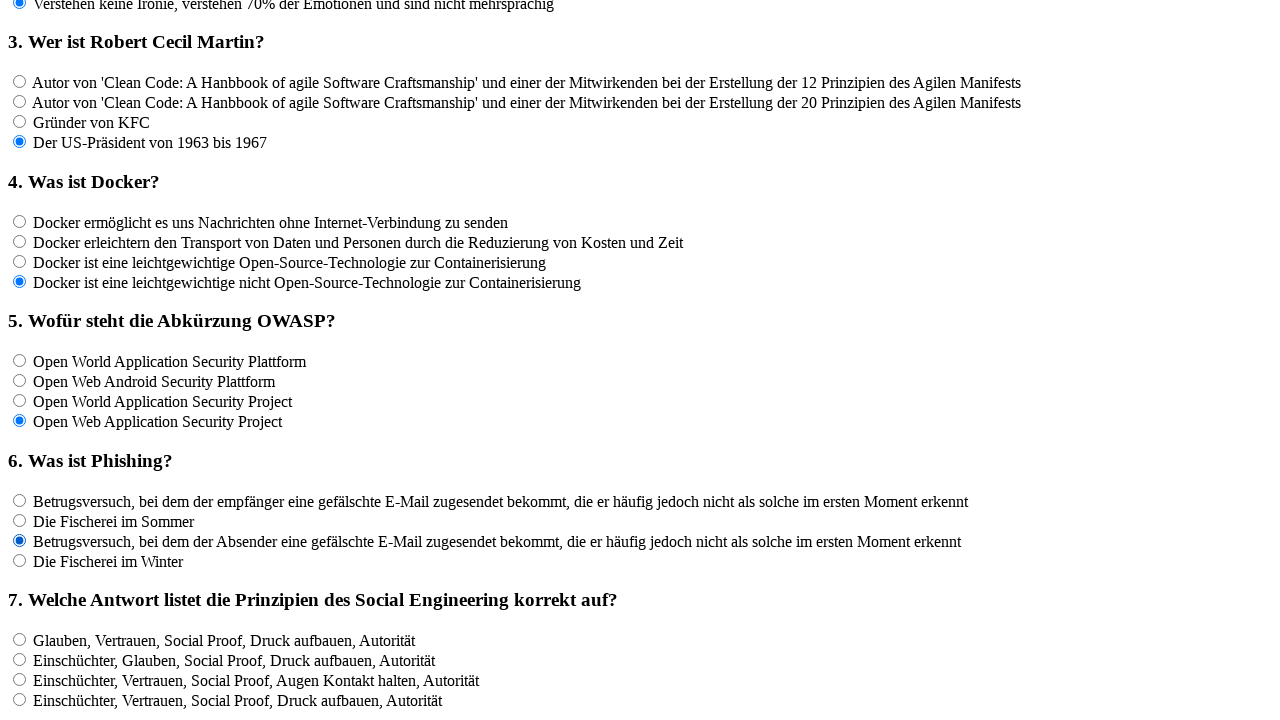

Clicked an answer option for question 6 at (20, 560) on input[name='rf6'] >> nth=3
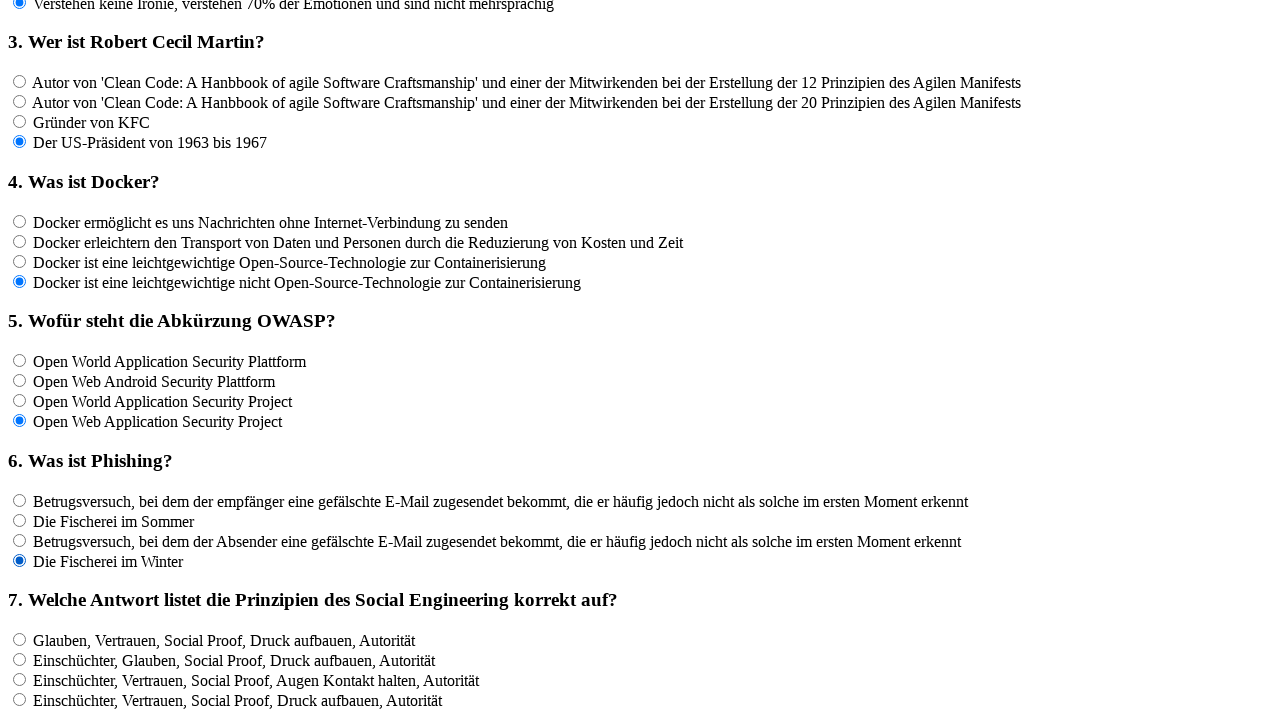

Waited 100ms for UI to respond
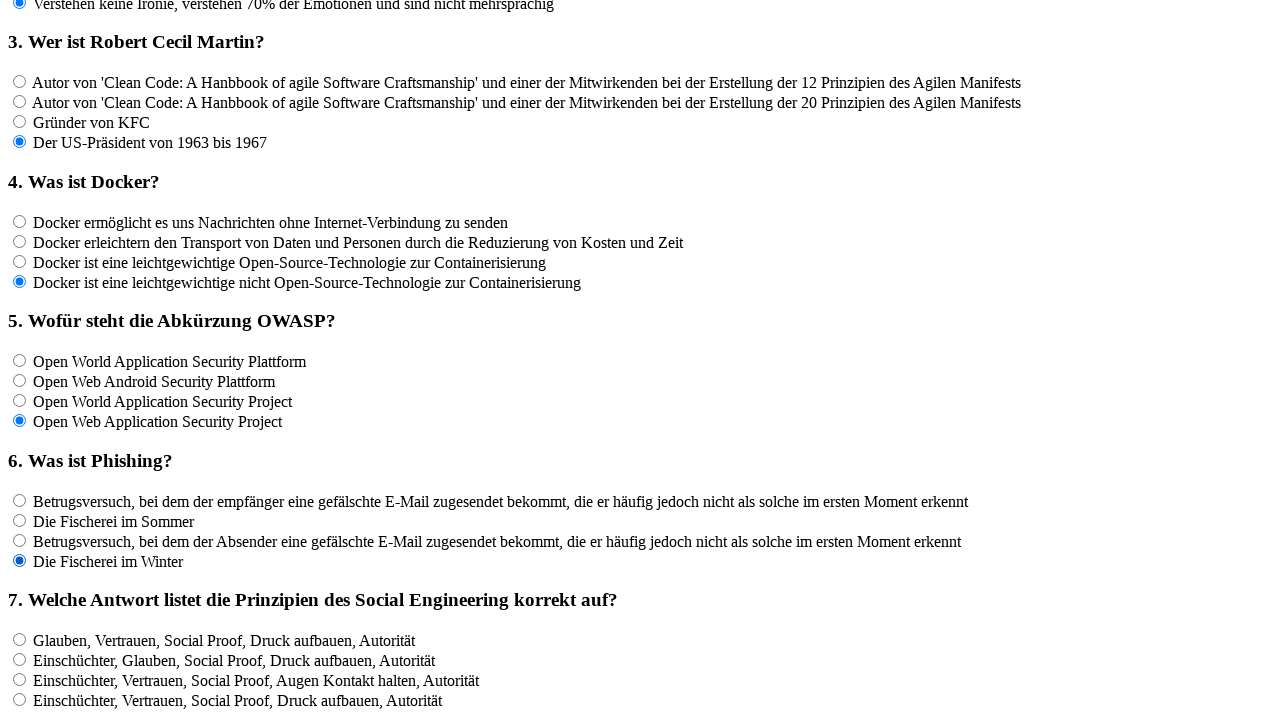

Located all answer options for question 7
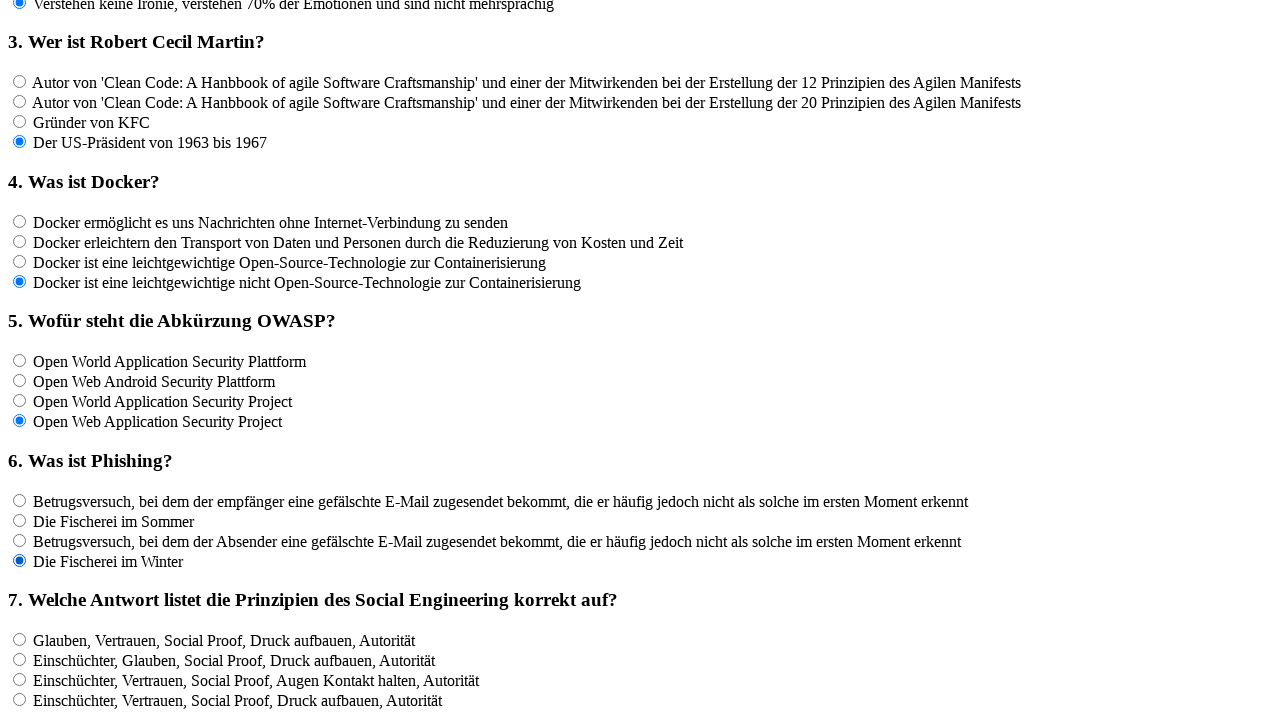

Clicked an answer option for question 7 at (20, 639) on input[name='rf7'] >> nth=0
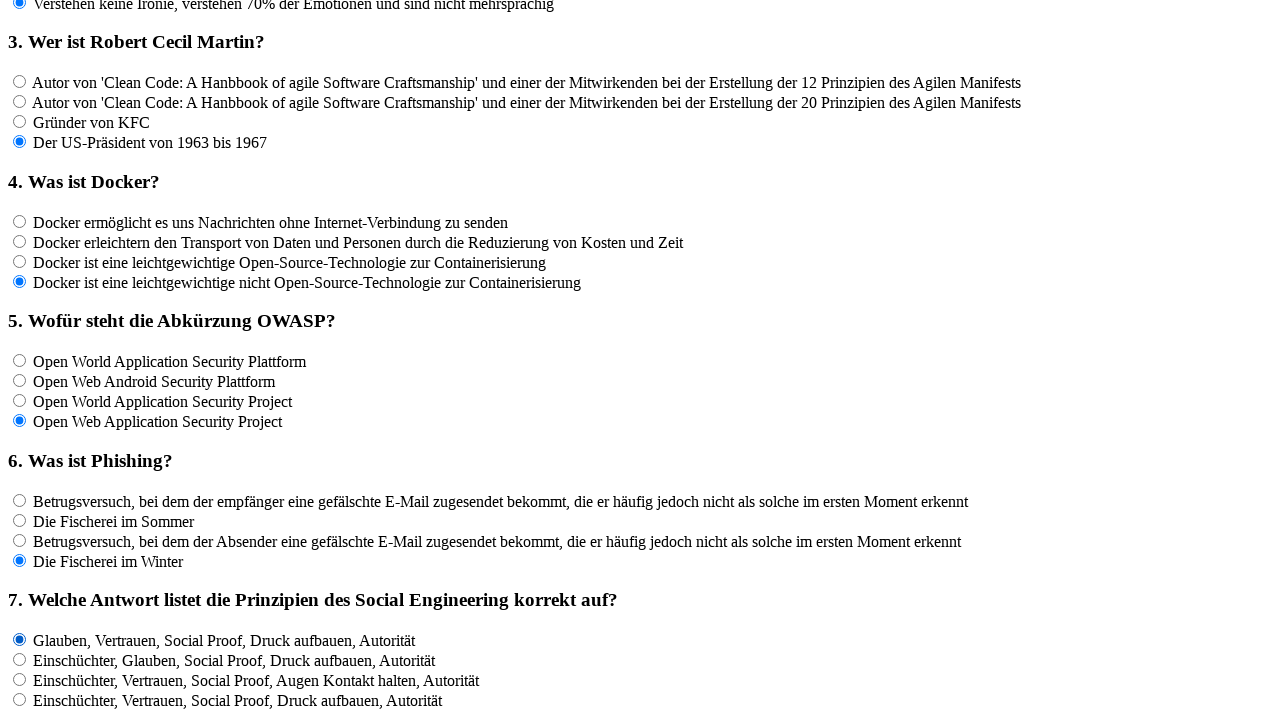

Waited 100ms for UI to respond
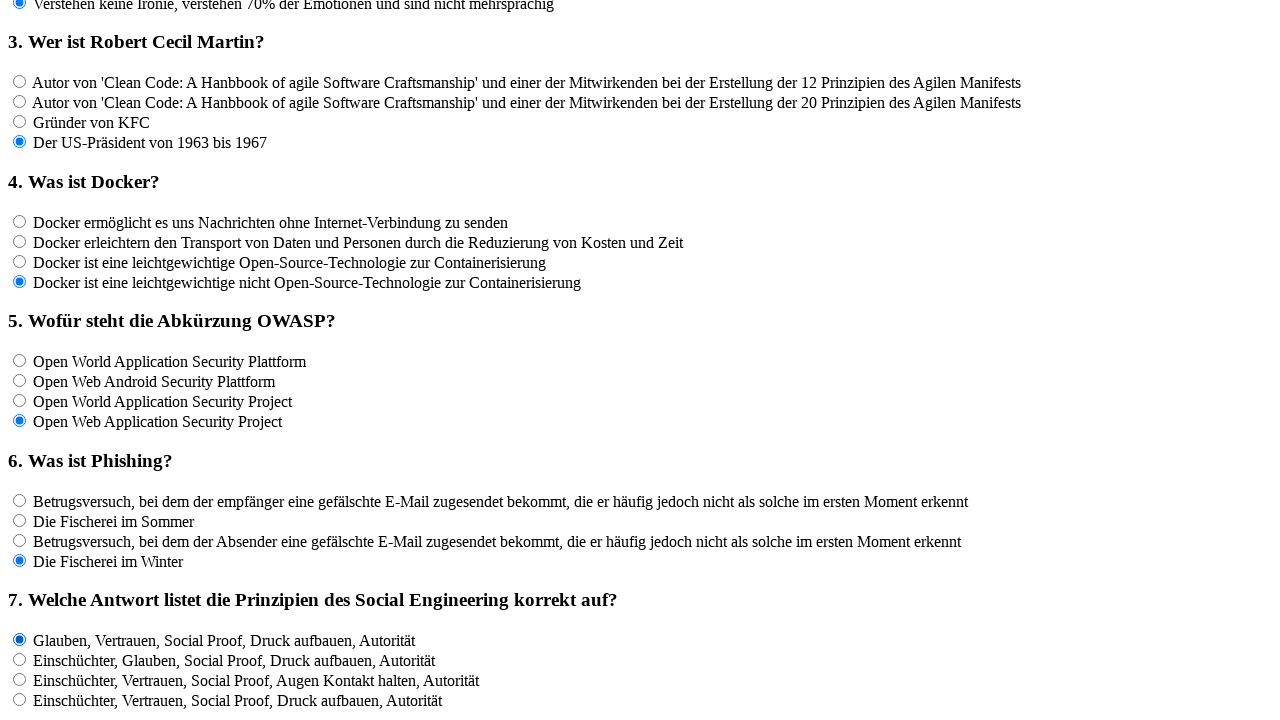

Clicked an answer option for question 7 at (20, 659) on input[name='rf7'] >> nth=1
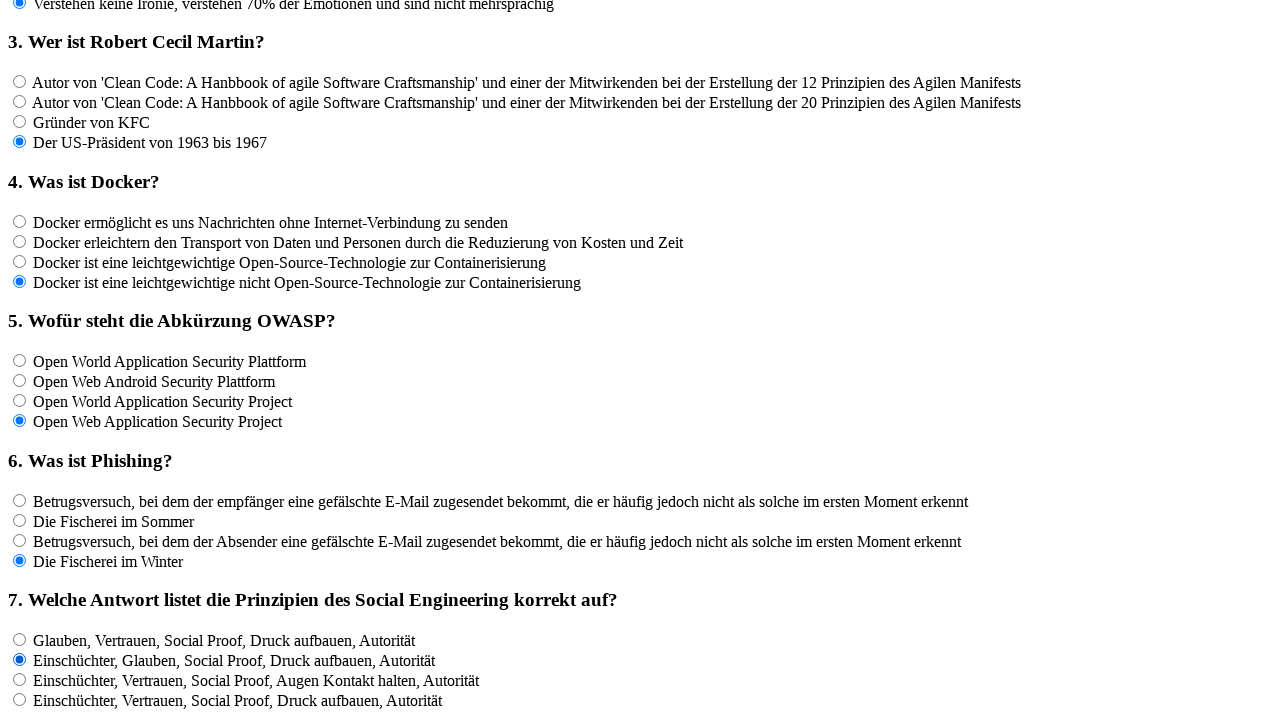

Waited 100ms for UI to respond
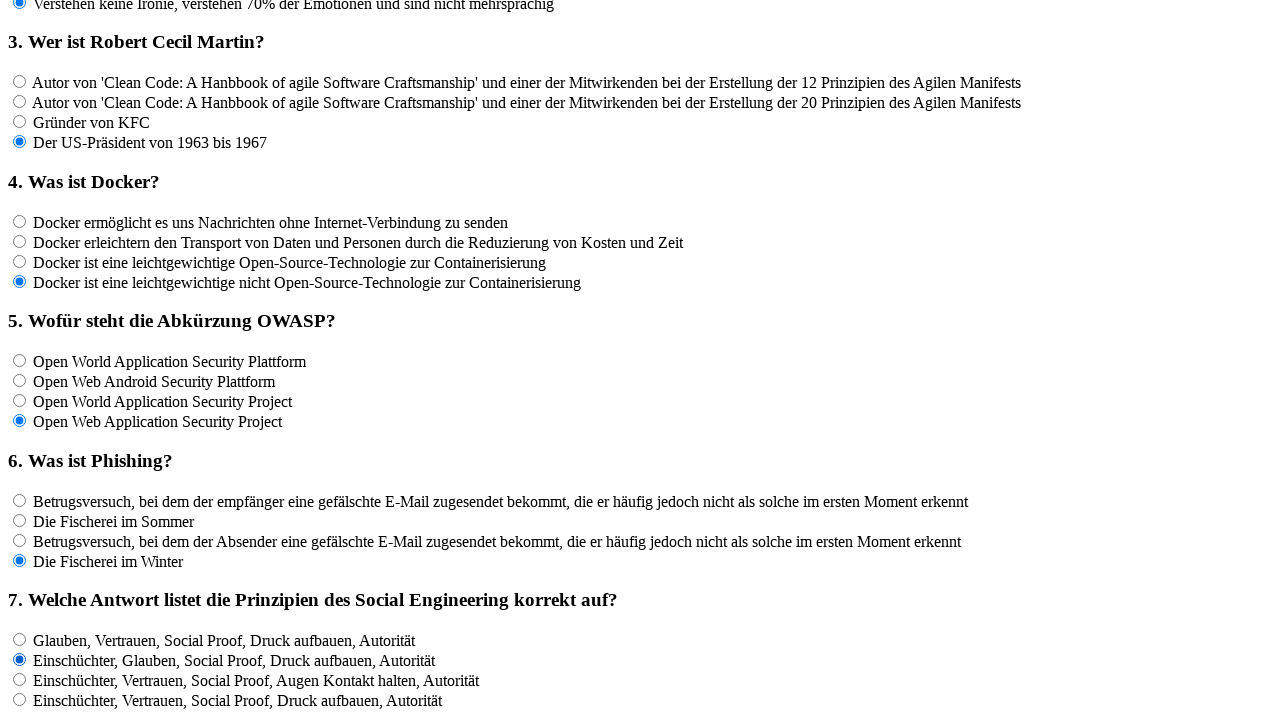

Clicked an answer option for question 7 at (20, 679) on input[name='rf7'] >> nth=2
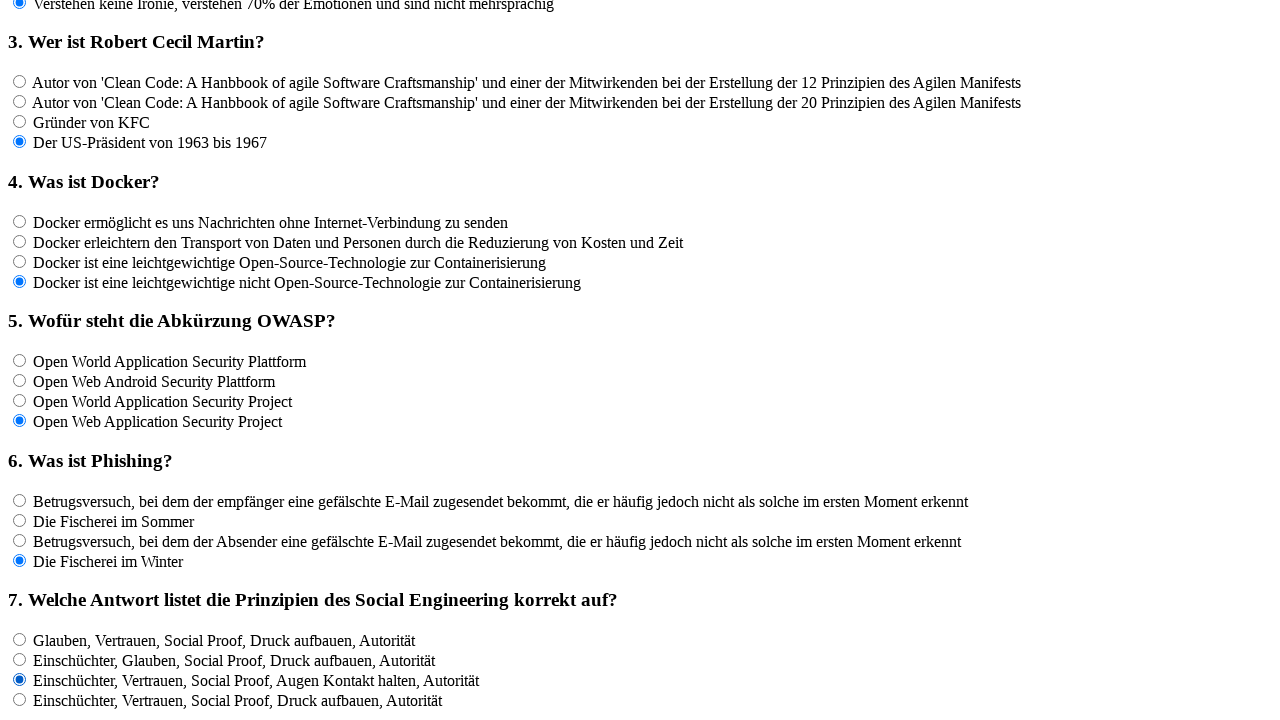

Waited 100ms for UI to respond
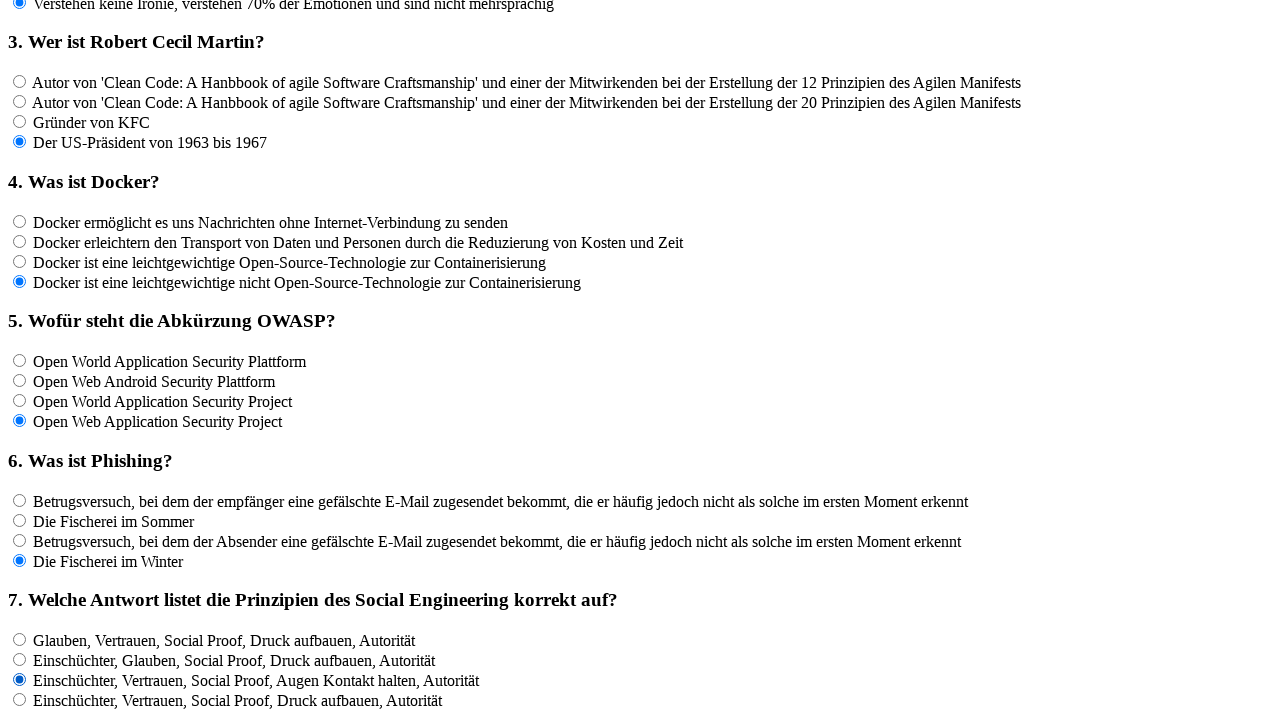

Clicked an answer option for question 7 at (20, 699) on input[name='rf7'] >> nth=3
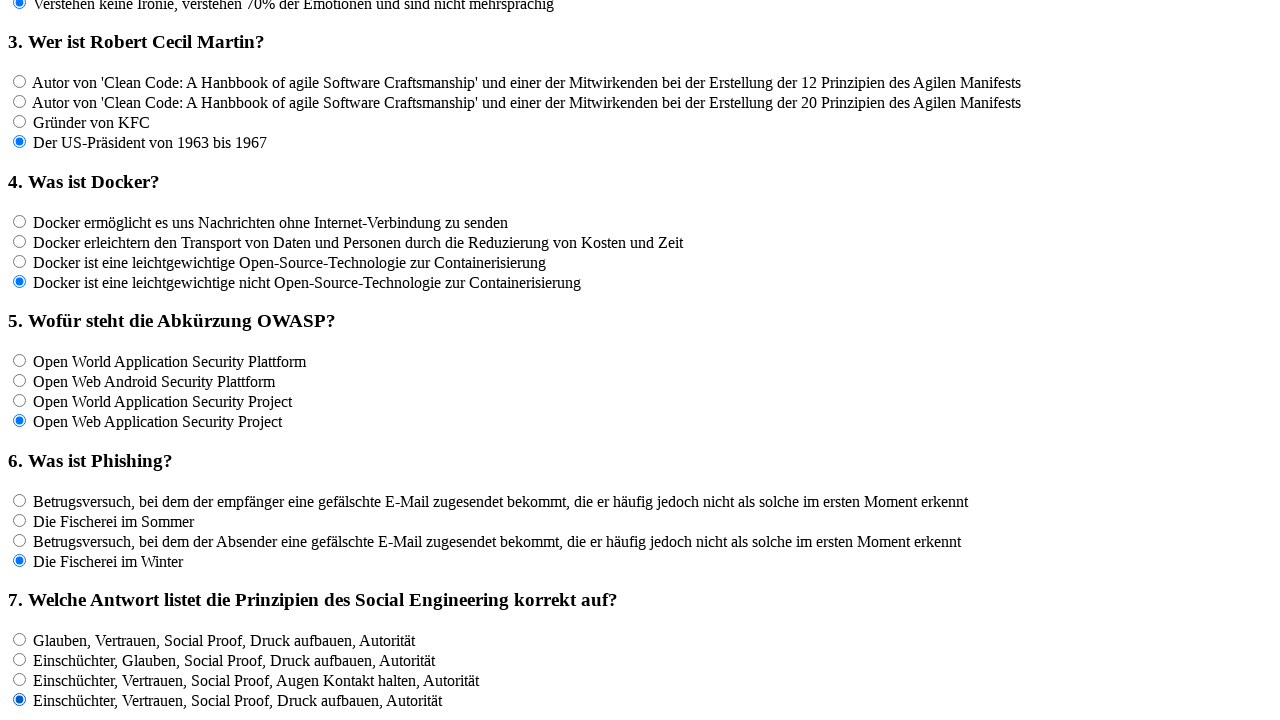

Waited 100ms for UI to respond
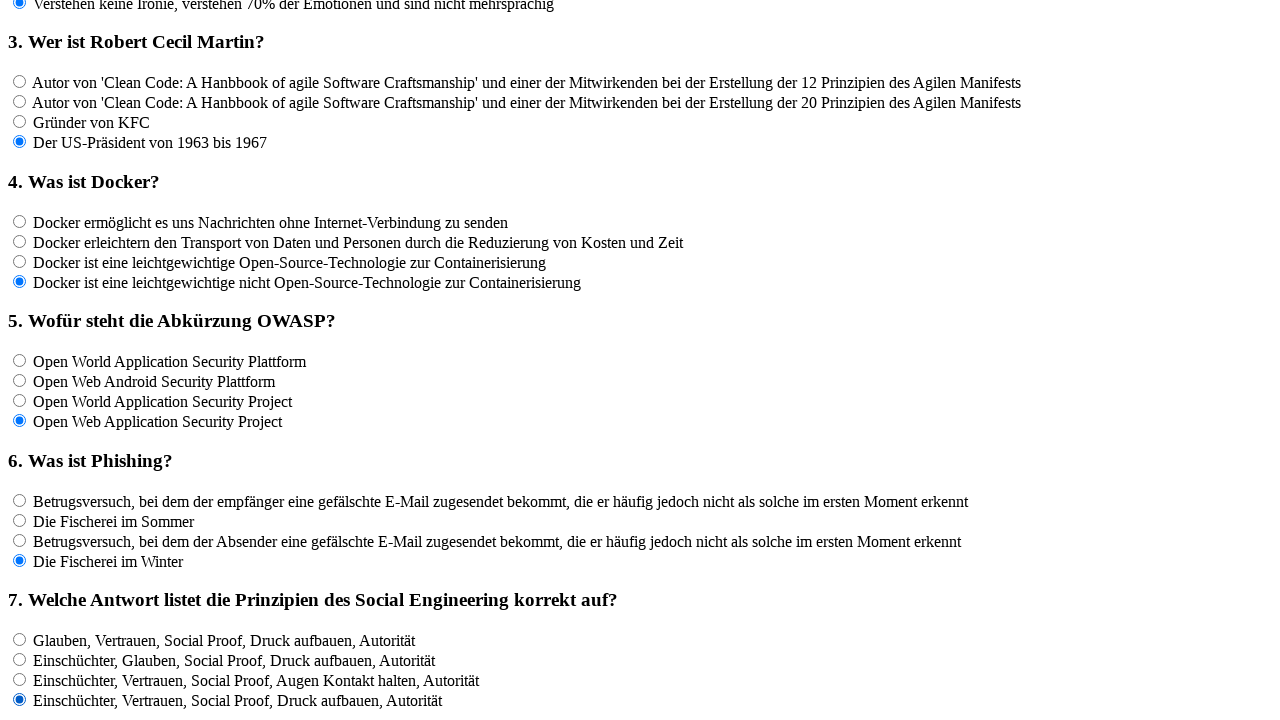

Located all answer options for question 8
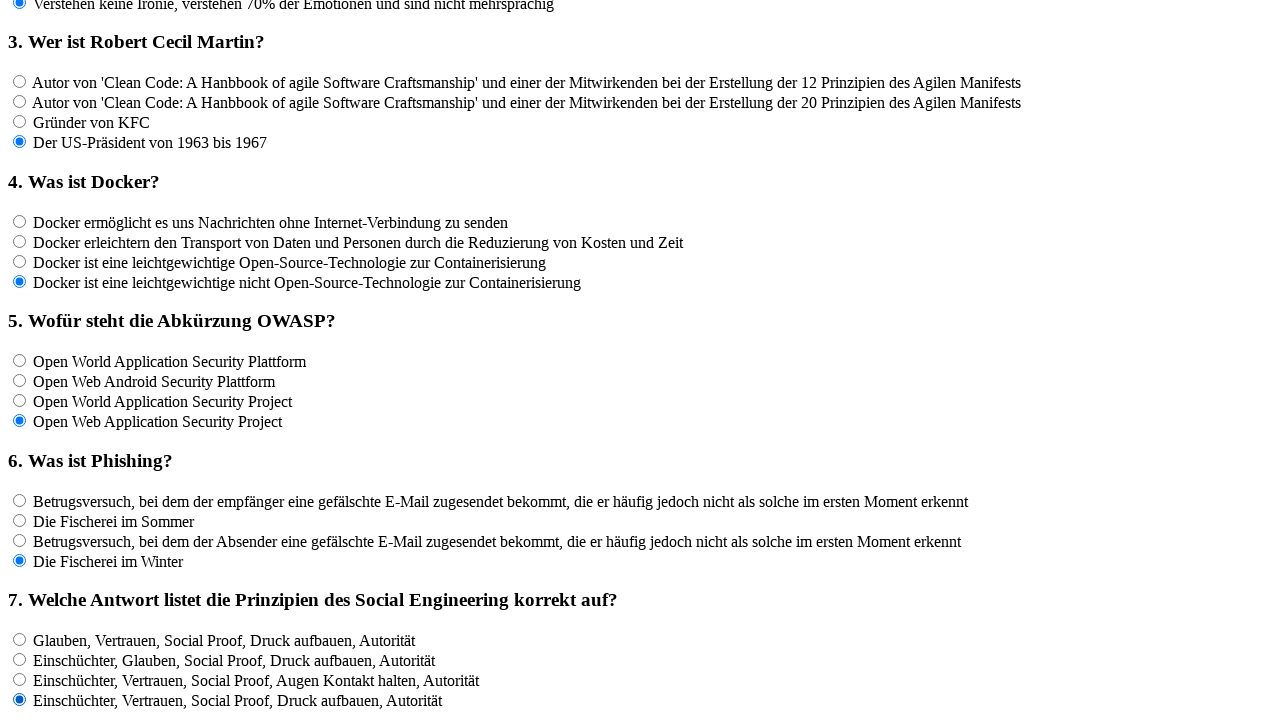

Clicked an answer option for question 8 at (20, 361) on input[name='rf8'] >> nth=0
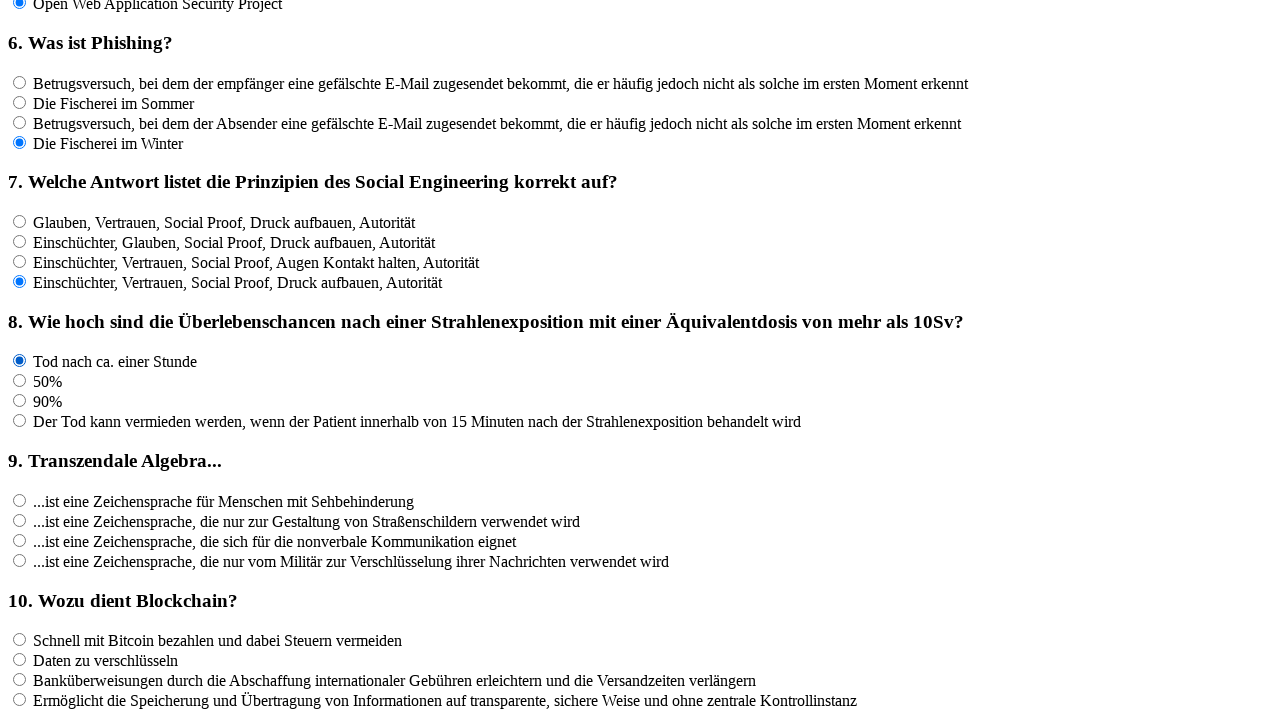

Waited 100ms for UI to respond
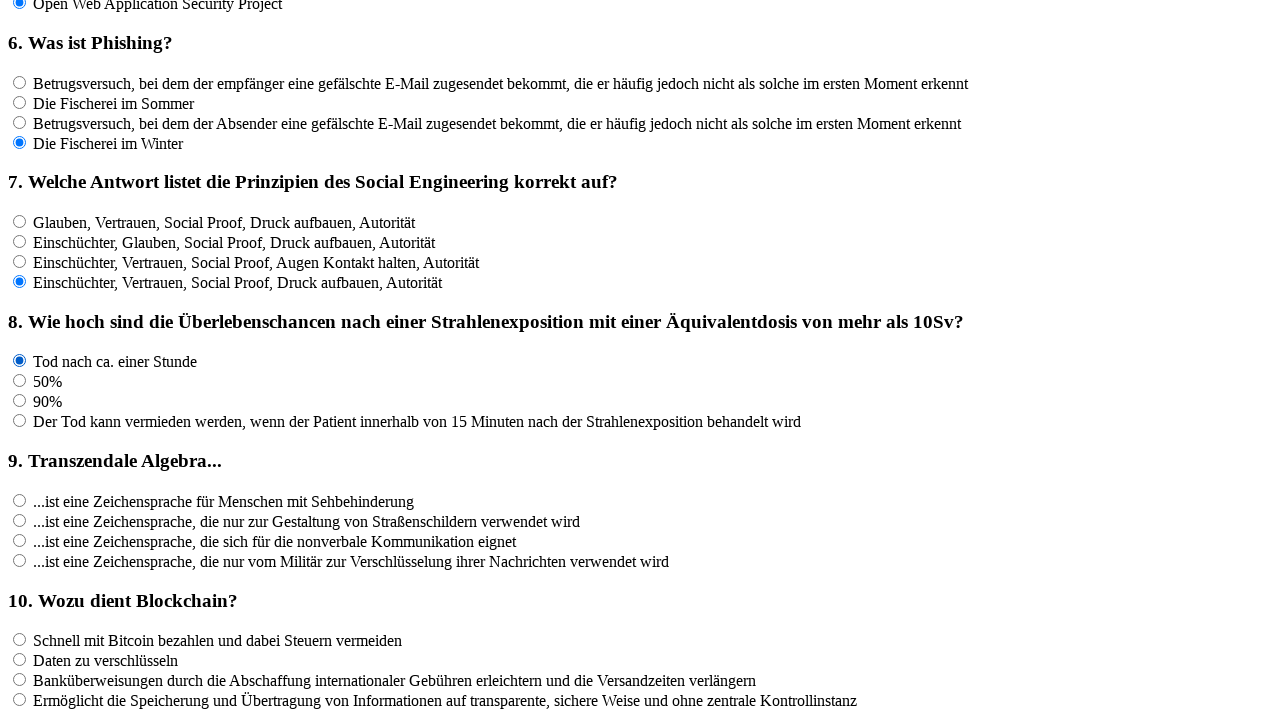

Clicked an answer option for question 8 at (20, 381) on input[name='rf8'] >> nth=1
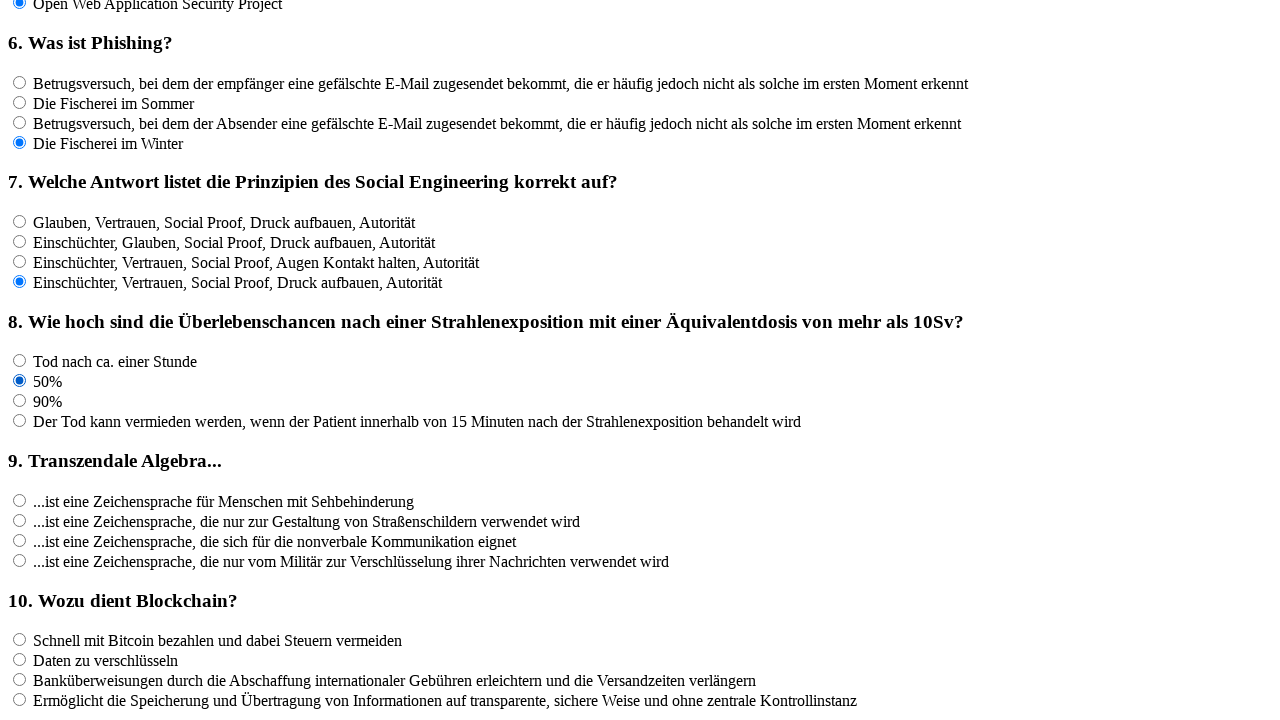

Waited 100ms for UI to respond
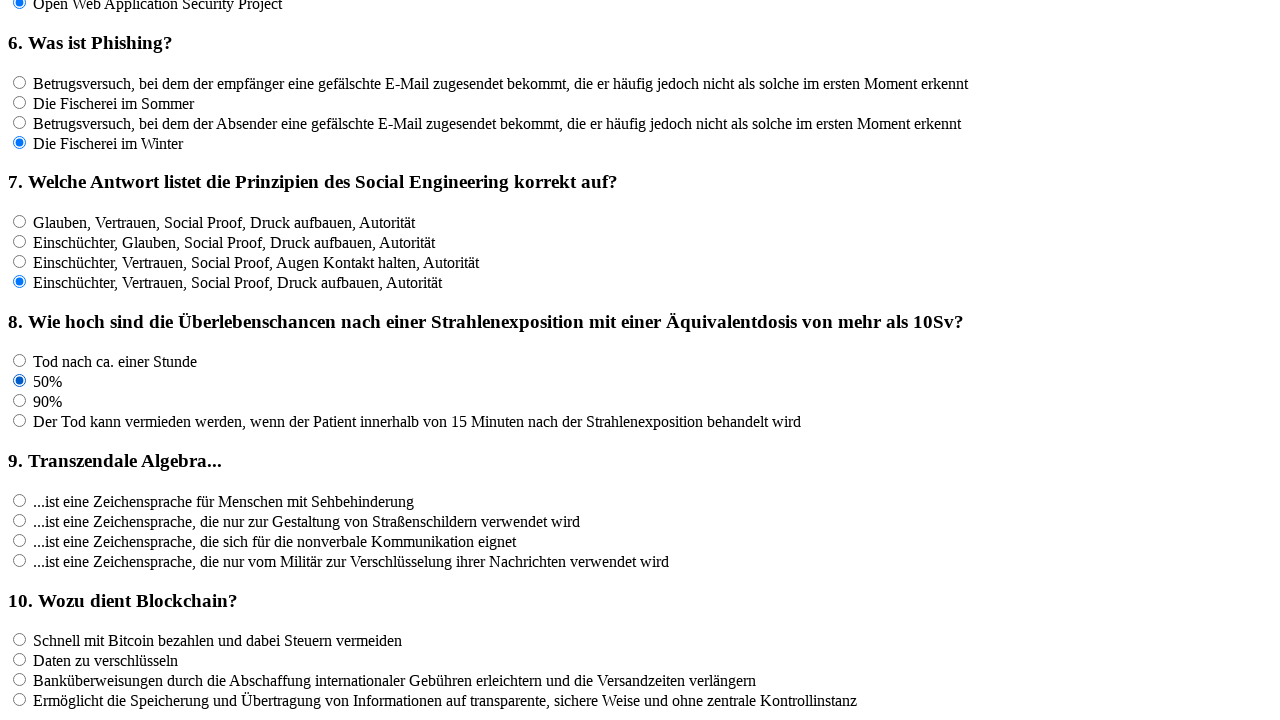

Clicked an answer option for question 8 at (20, 401) on input[name='rf8'] >> nth=2
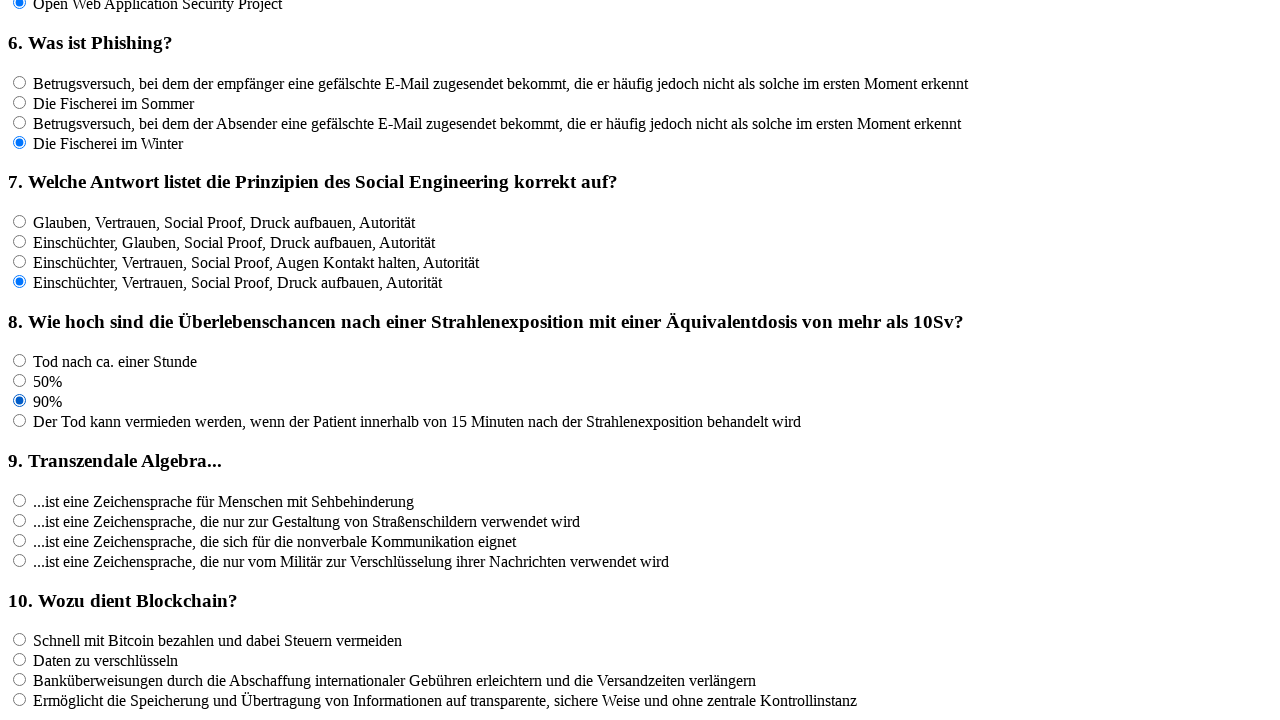

Waited 100ms for UI to respond
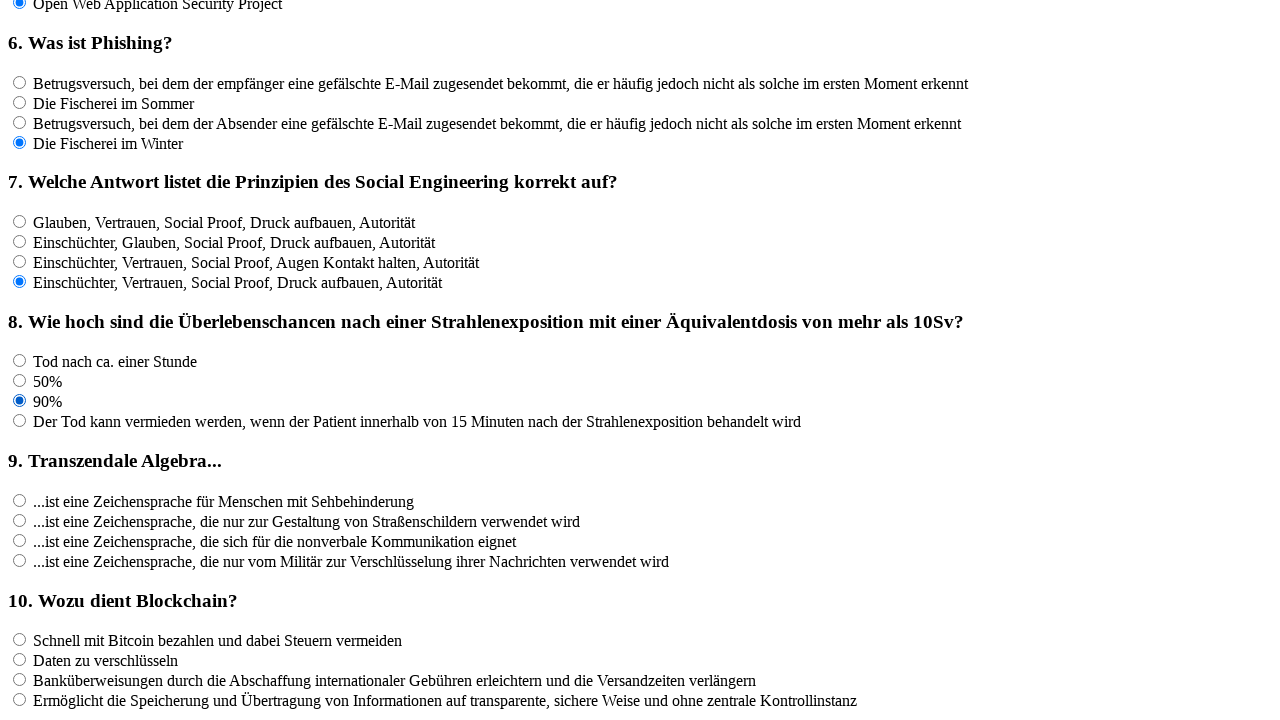

Clicked an answer option for question 8 at (20, 421) on input[name='rf8'] >> nth=3
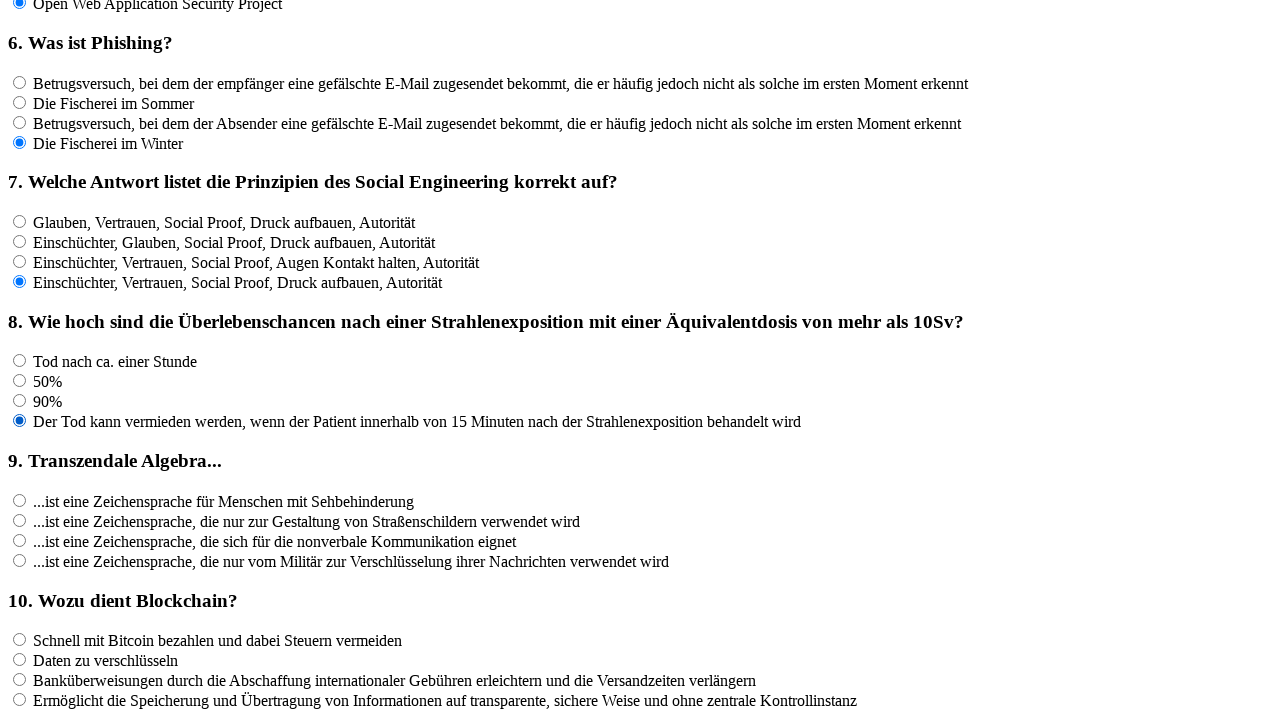

Waited 100ms for UI to respond
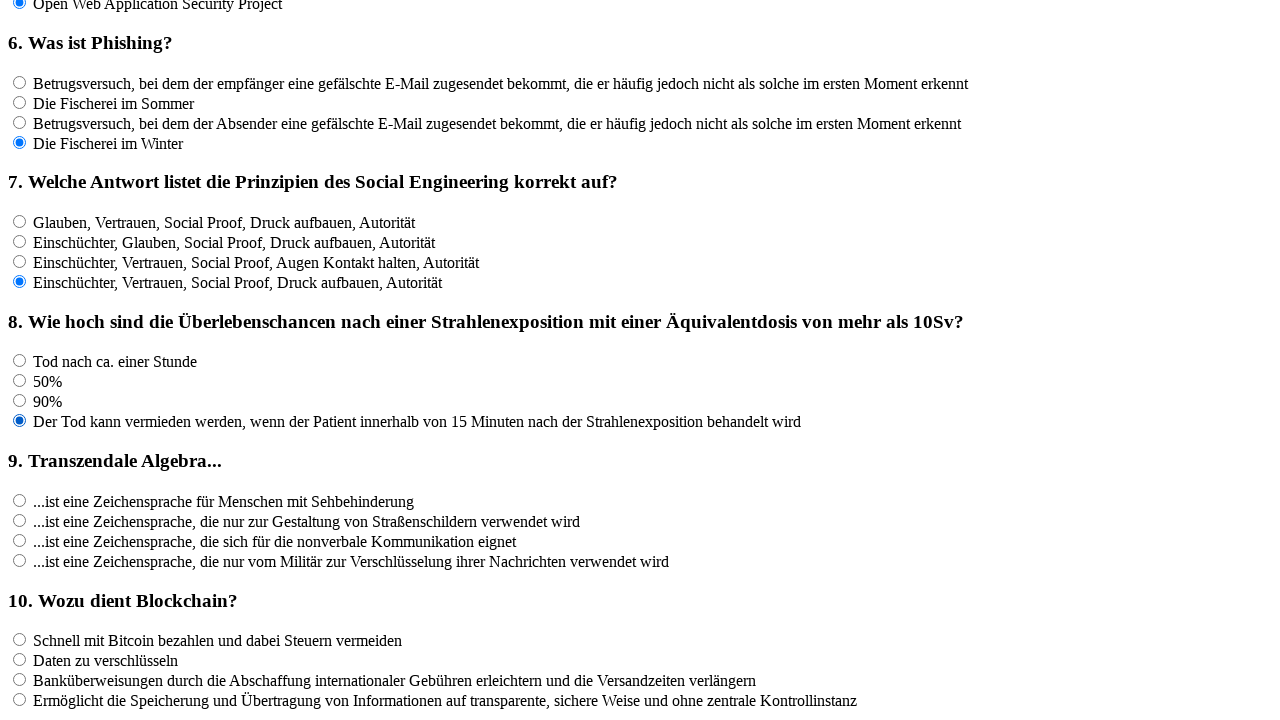

Located all answer options for question 9
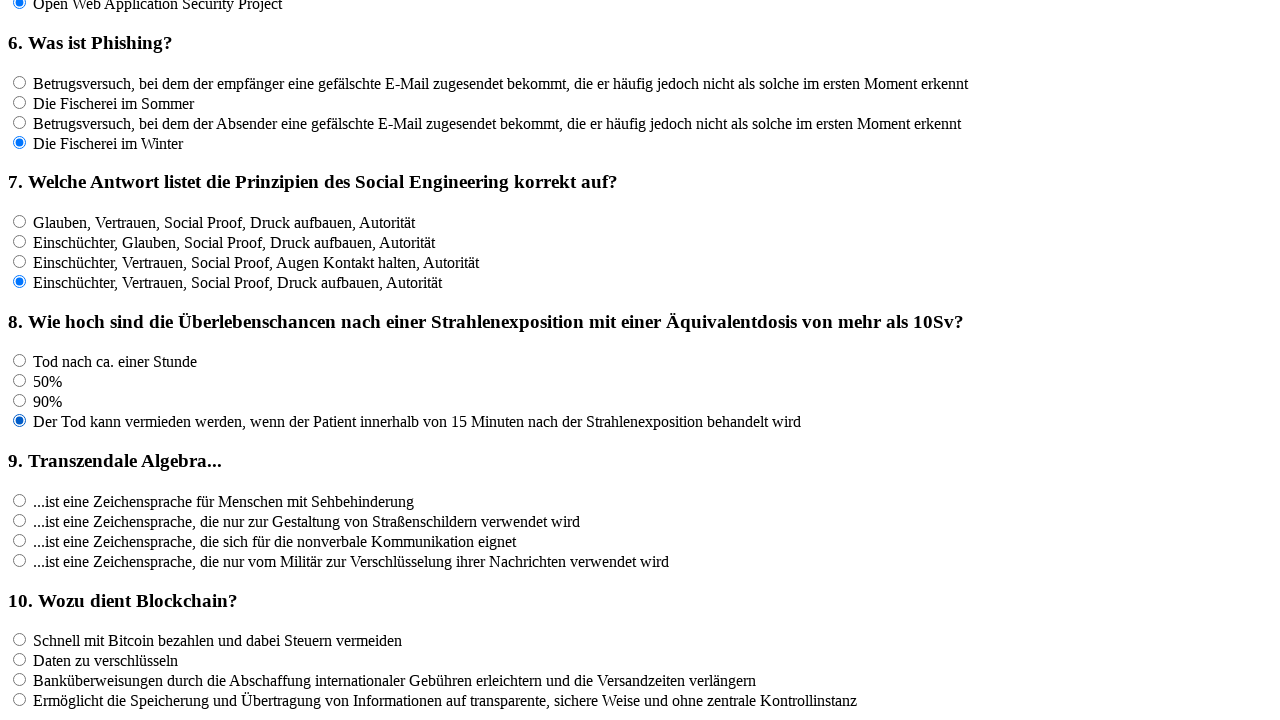

Clicked an answer option for question 9 at (20, 500) on input[name='rf9'] >> nth=0
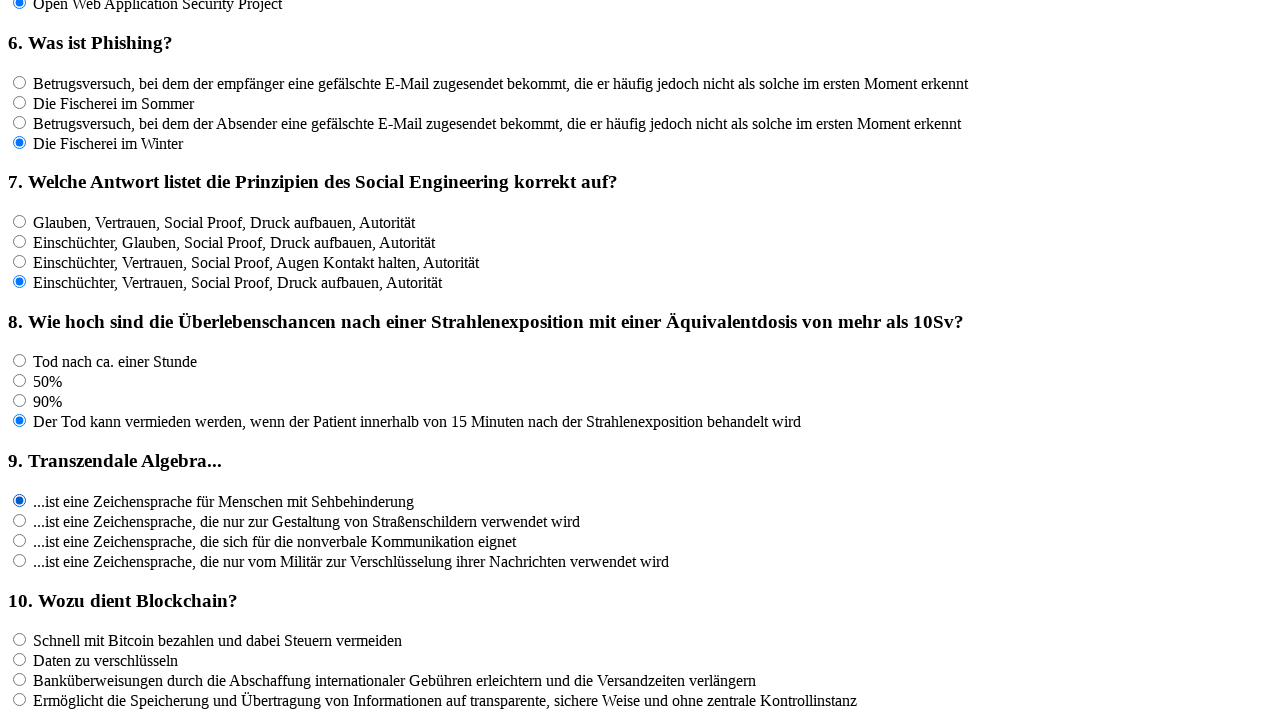

Waited 100ms for UI to respond
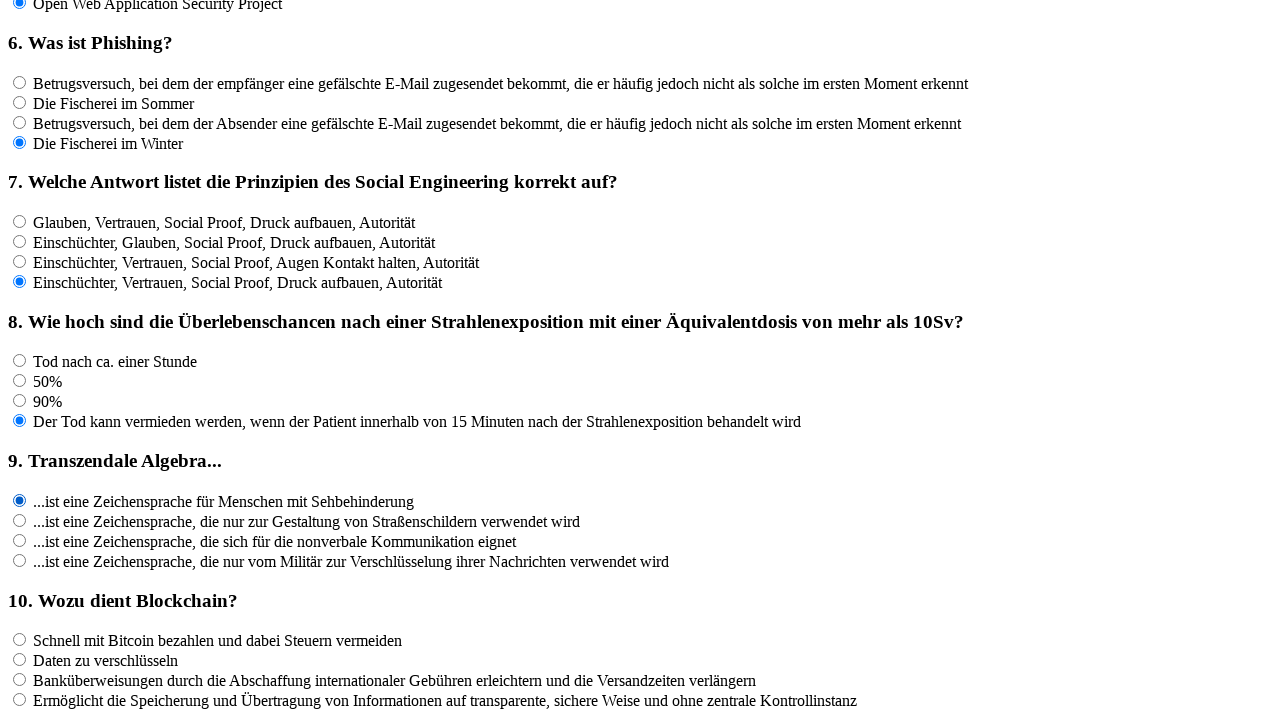

Clicked an answer option for question 9 at (20, 520) on input[name='rf9'] >> nth=1
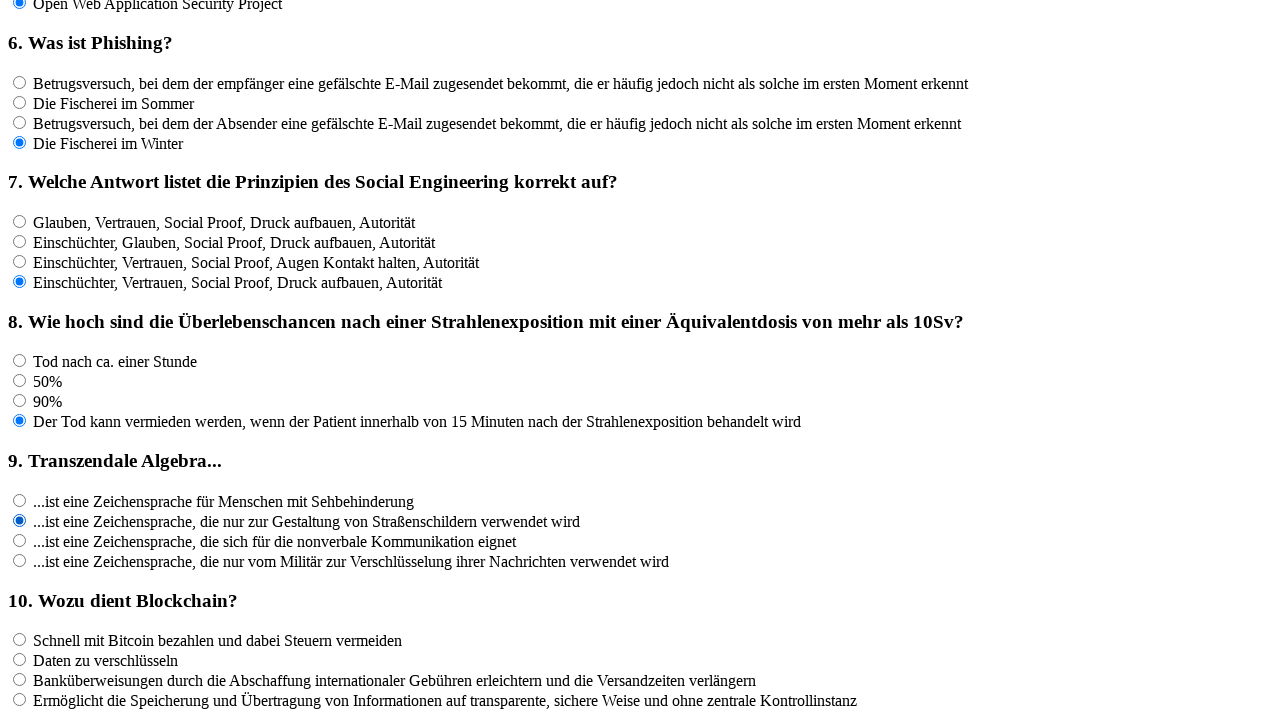

Waited 100ms for UI to respond
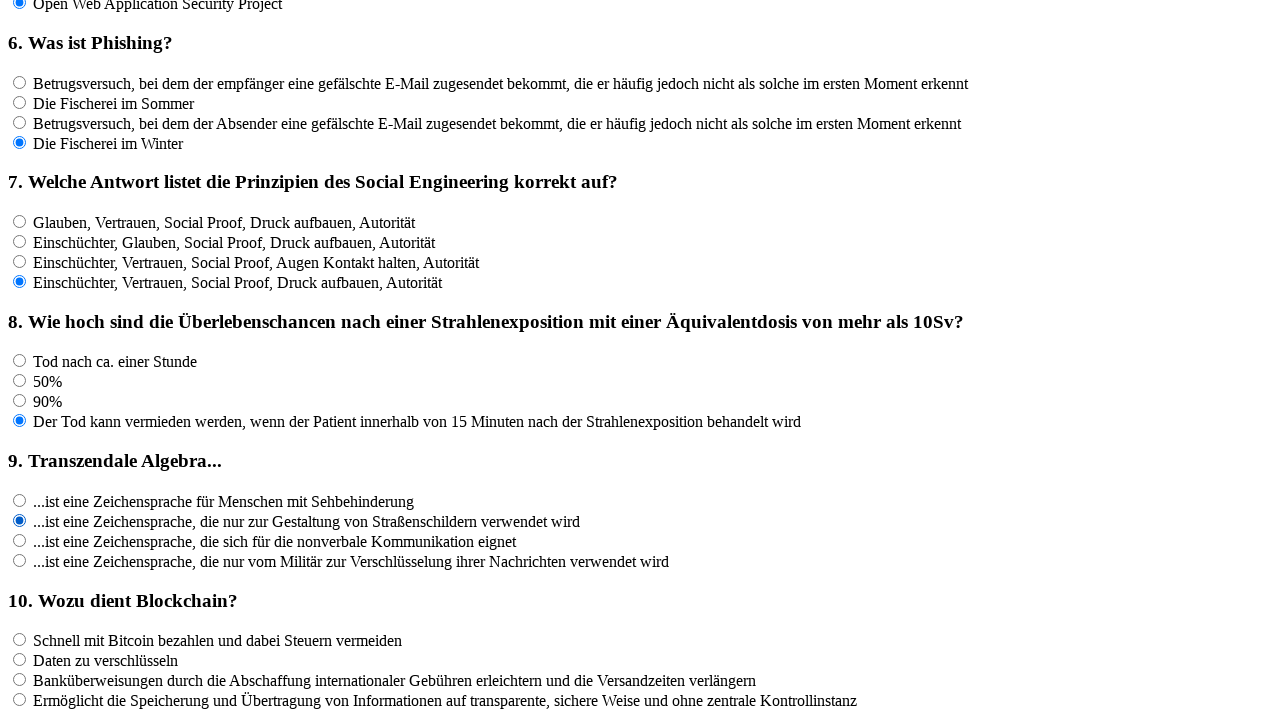

Clicked an answer option for question 9 at (20, 540) on input[name='rf9'] >> nth=2
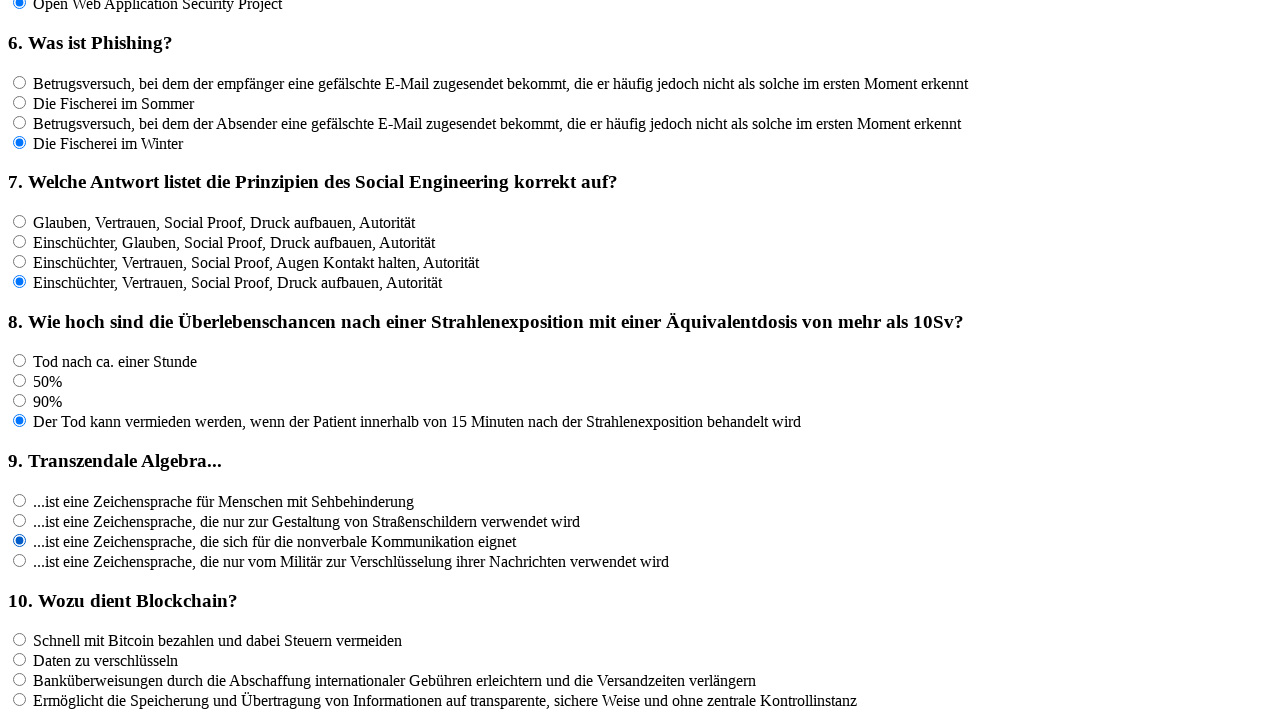

Waited 100ms for UI to respond
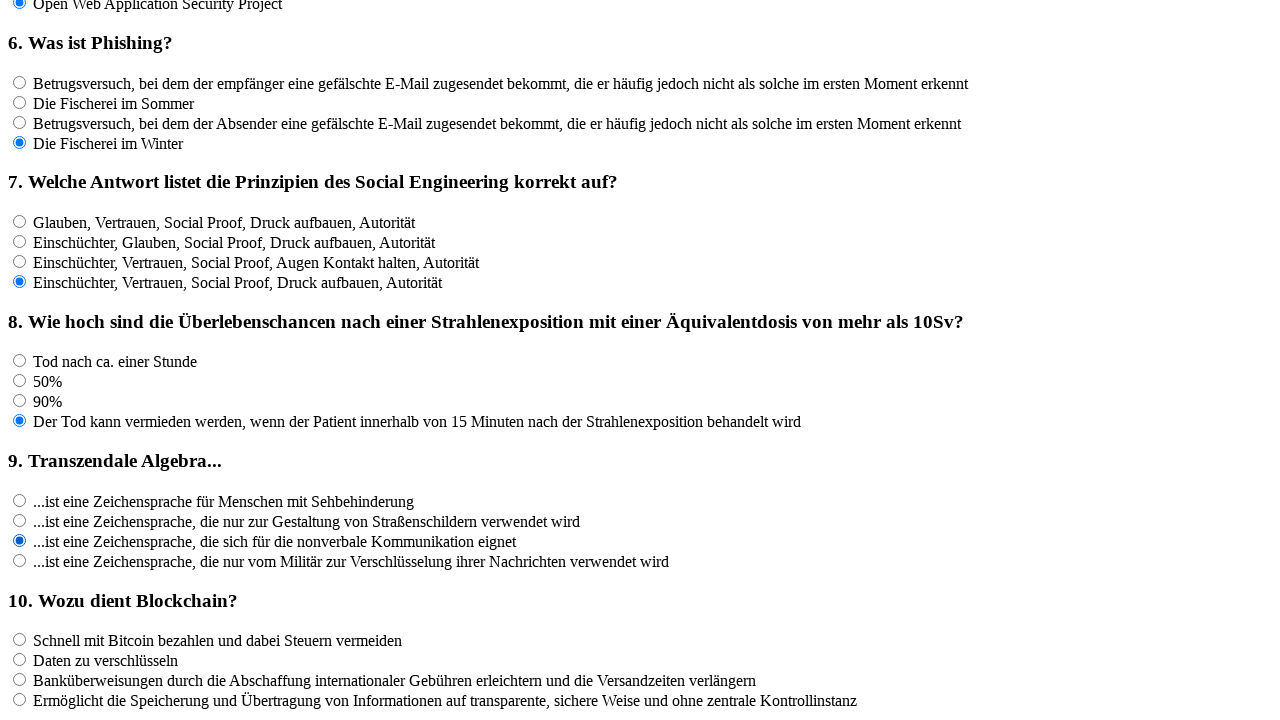

Clicked an answer option for question 9 at (20, 560) on input[name='rf9'] >> nth=3
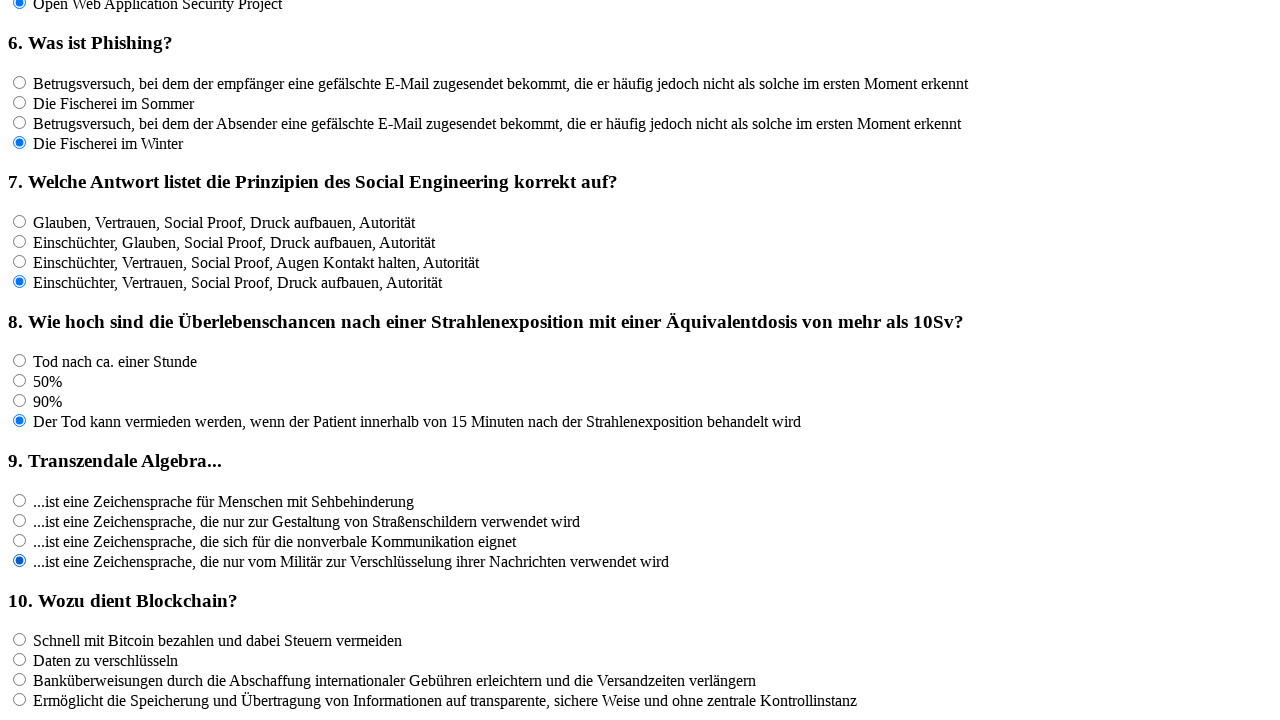

Waited 100ms for UI to respond
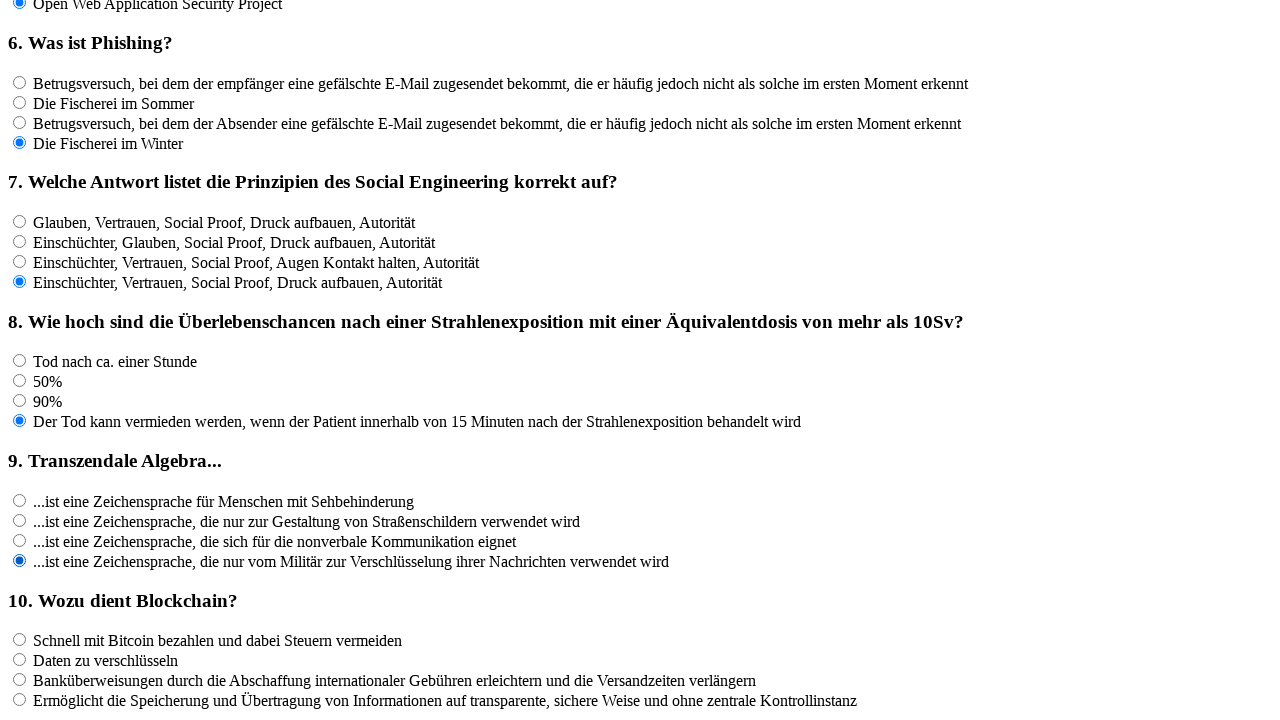

Located all answer options for question 10
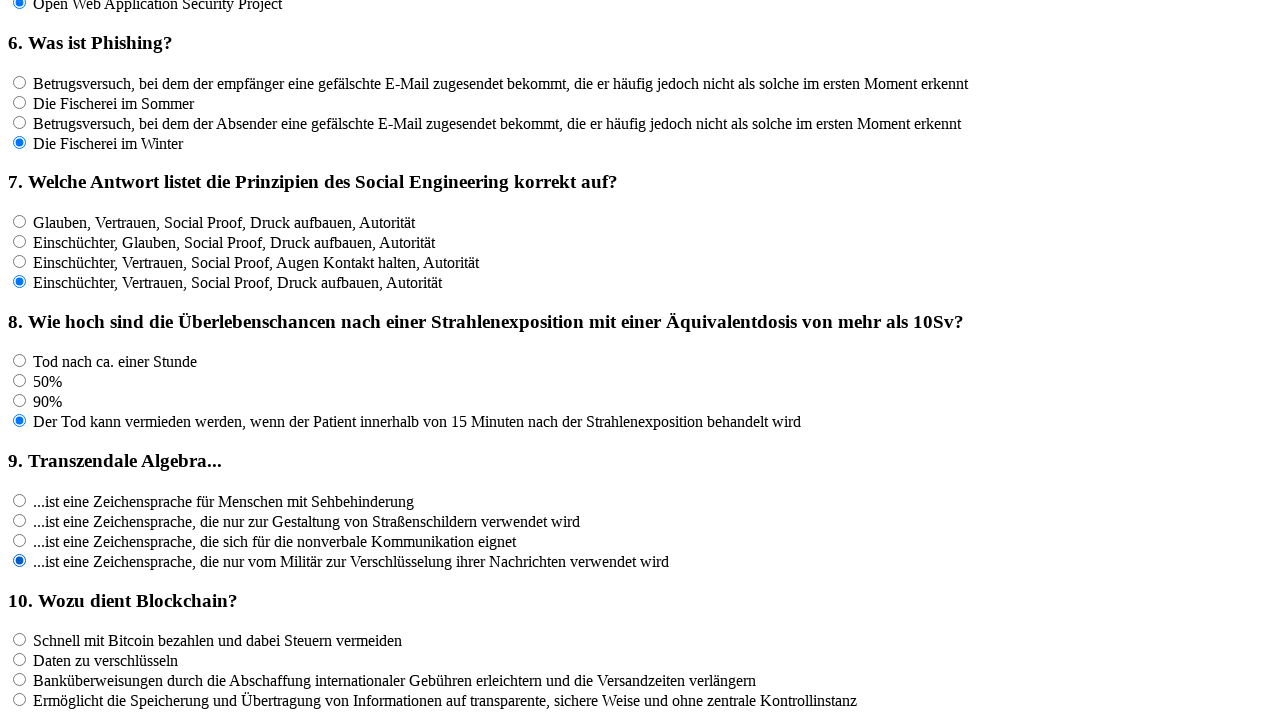

Clicked an answer option for question 10 at (20, 640) on input[name='rf10'] >> nth=0
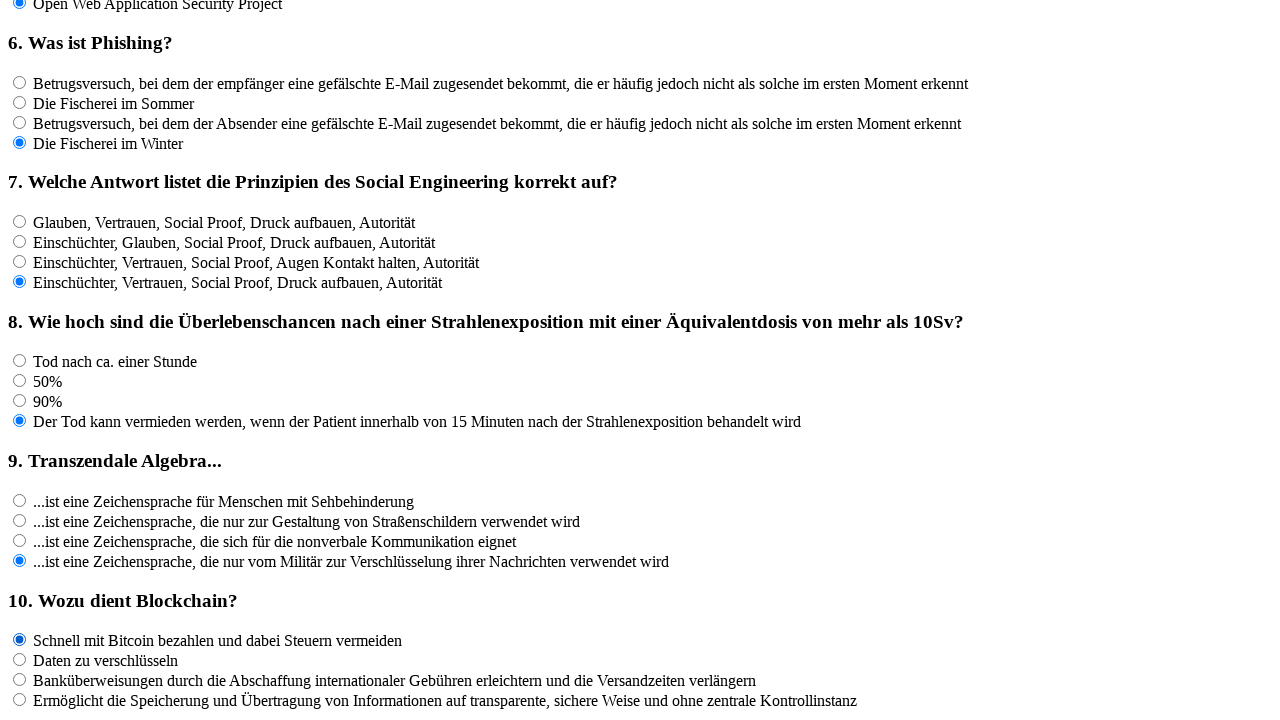

Waited 100ms for UI to respond
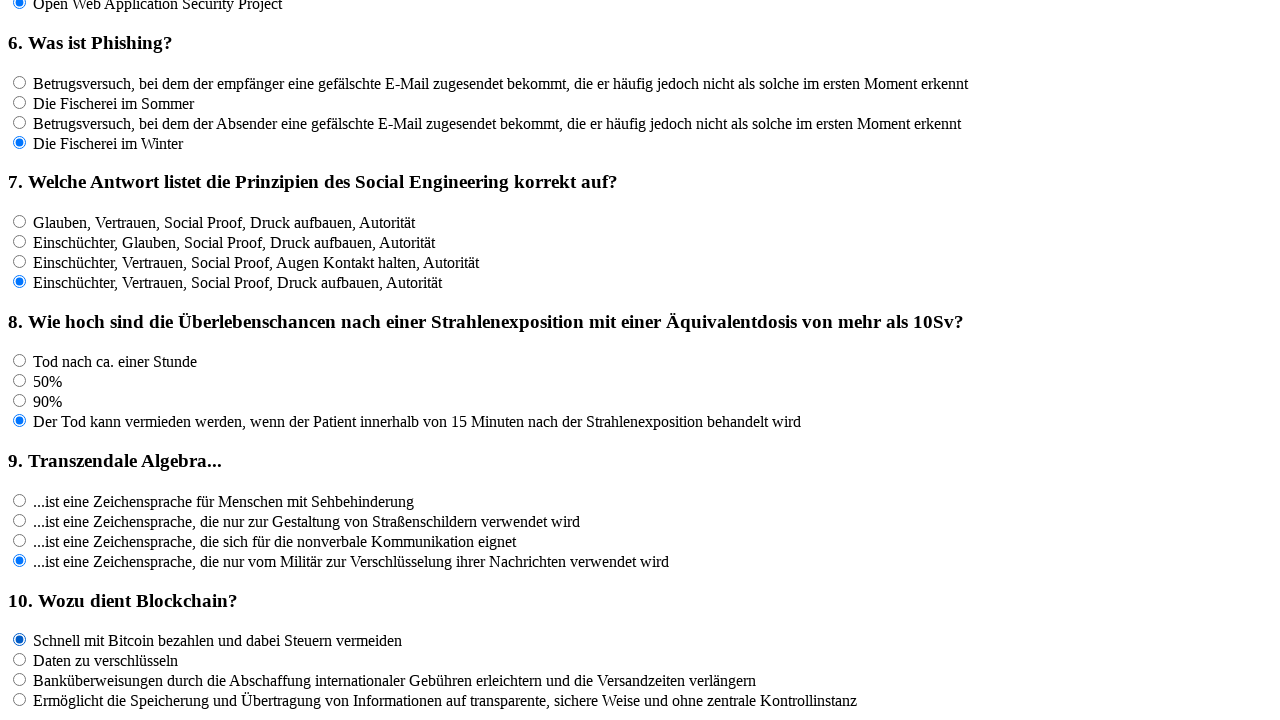

Clicked an answer option for question 10 at (20, 660) on input[name='rf10'] >> nth=1
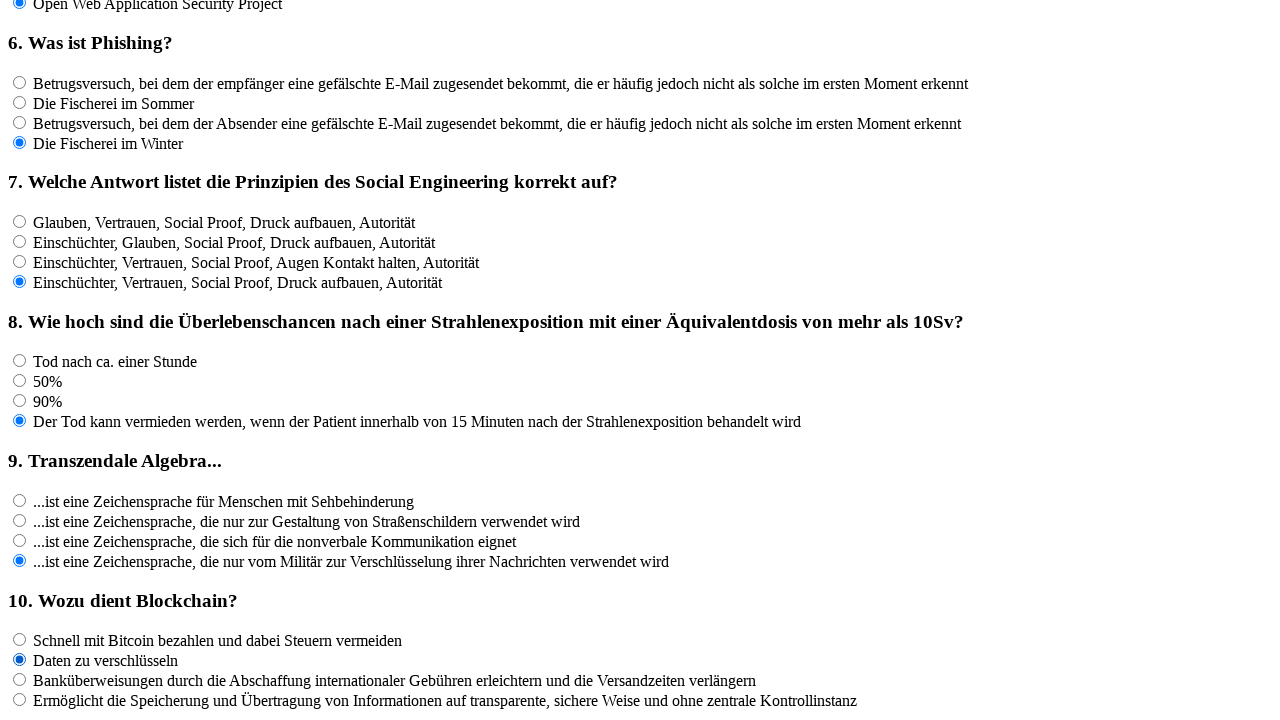

Waited 100ms for UI to respond
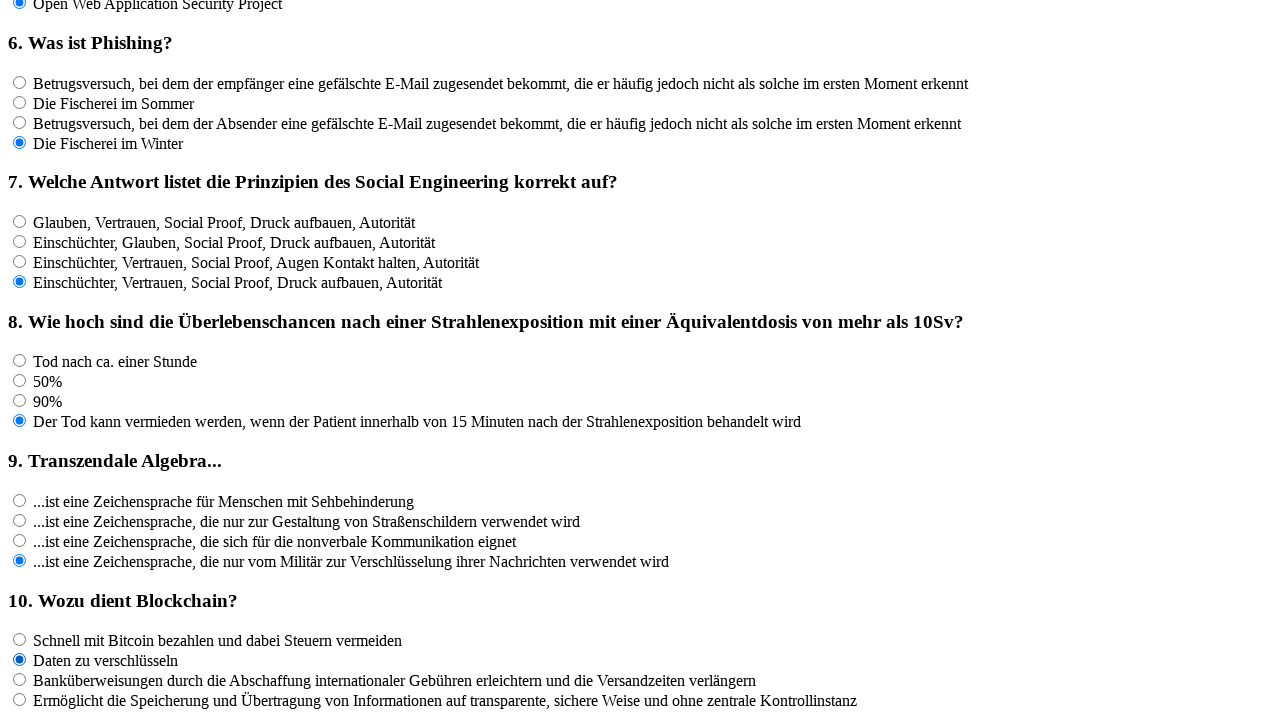

Clicked an answer option for question 10 at (20, 680) on input[name='rf10'] >> nth=2
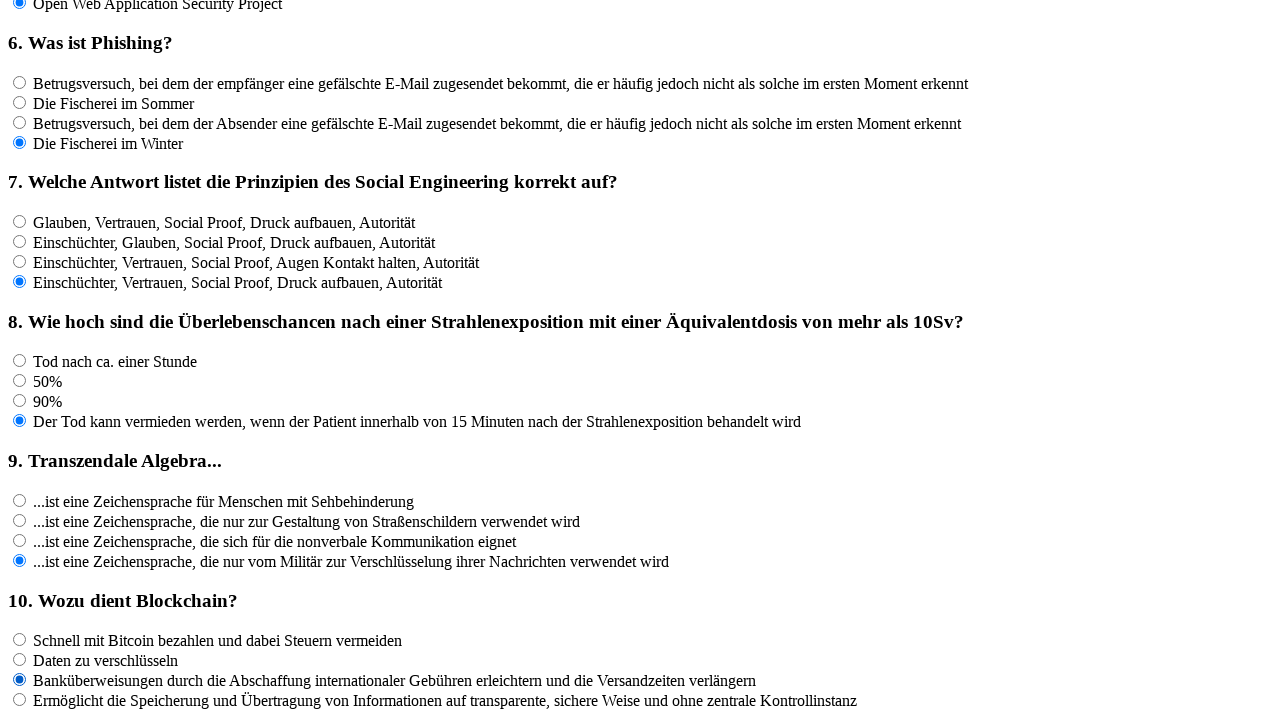

Waited 100ms for UI to respond
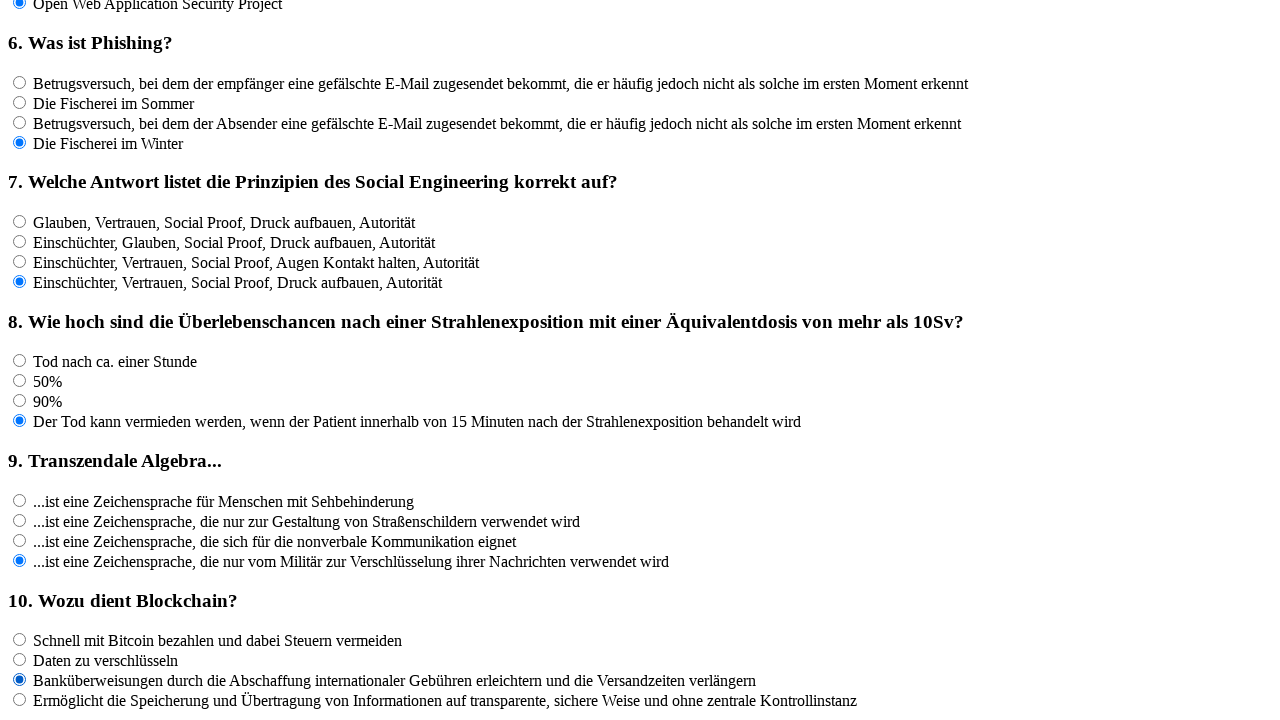

Clicked an answer option for question 10 at (20, 700) on input[name='rf10'] >> nth=3
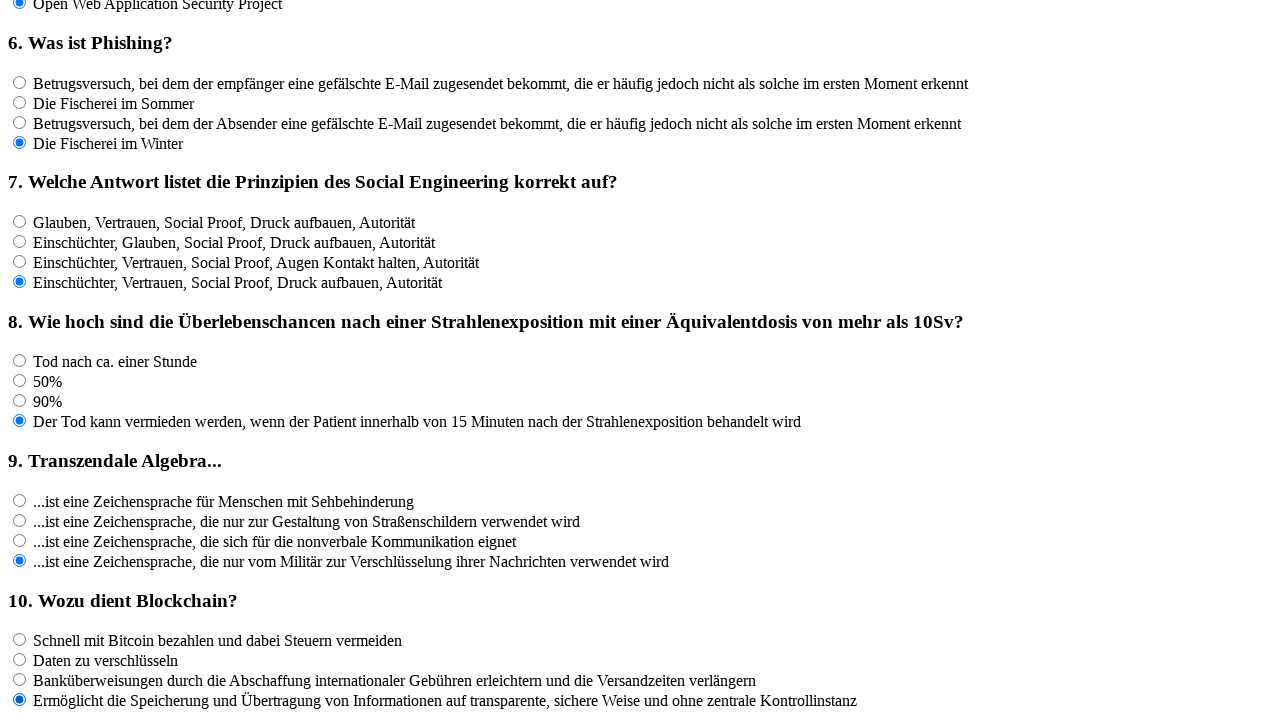

Waited 100ms for UI to respond
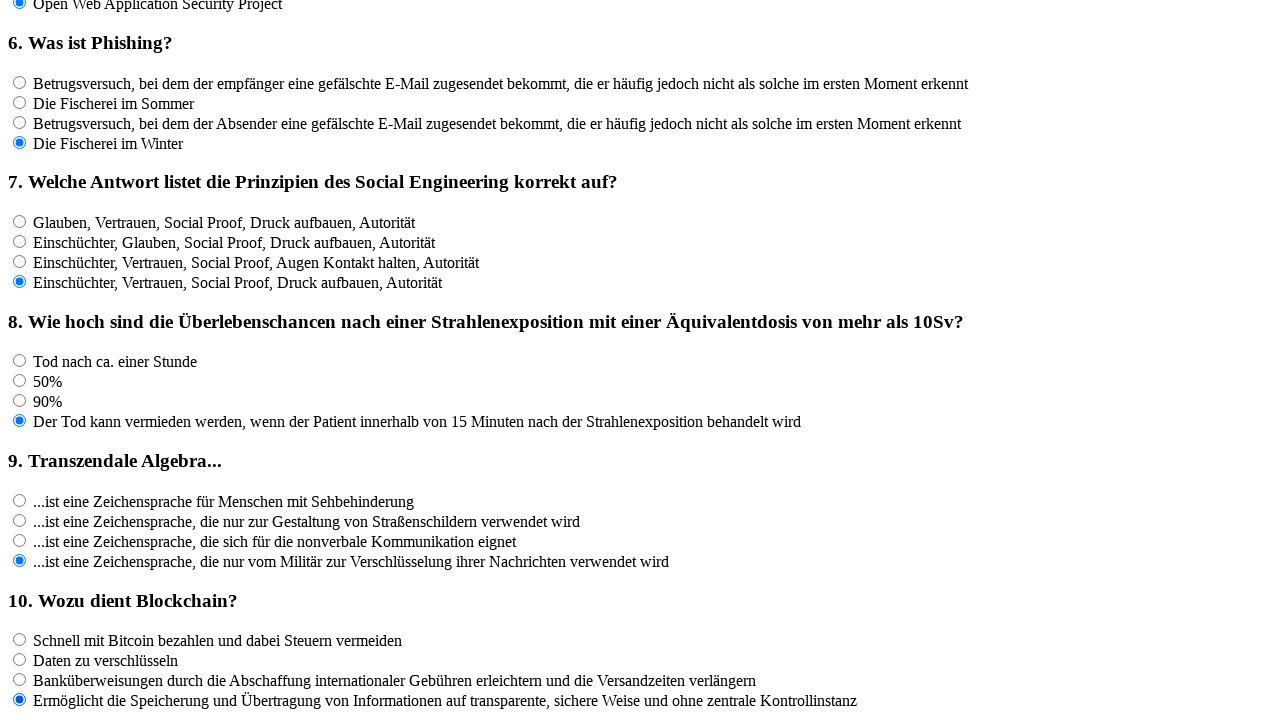

Located all answer options for question 11
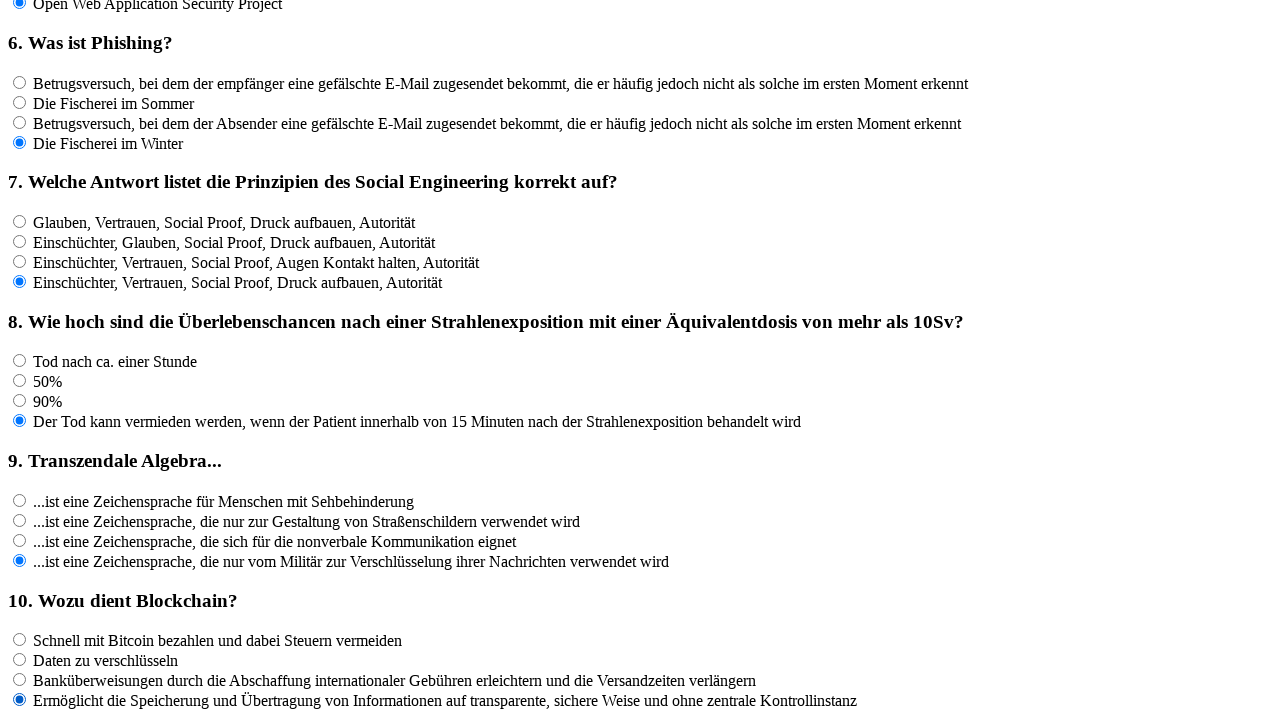

Clicked an answer option for question 11 at (20, 463) on input[name='rf11'] >> nth=0
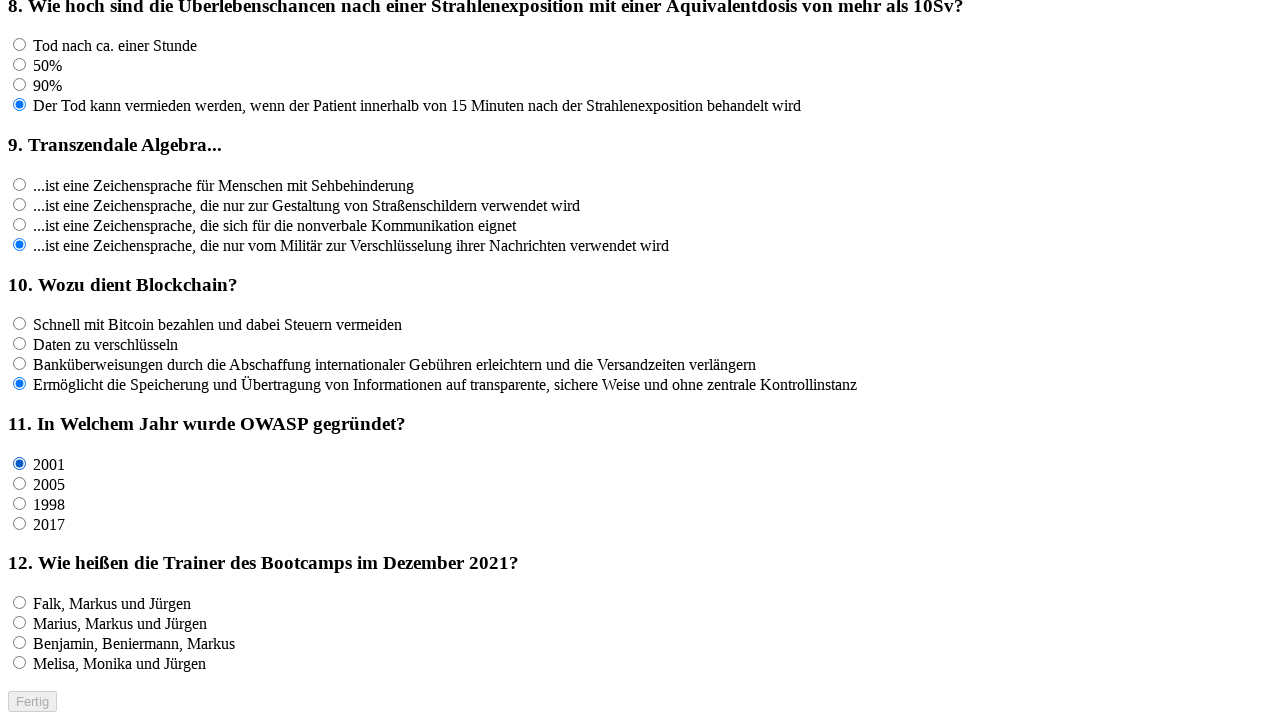

Waited 100ms for UI to respond
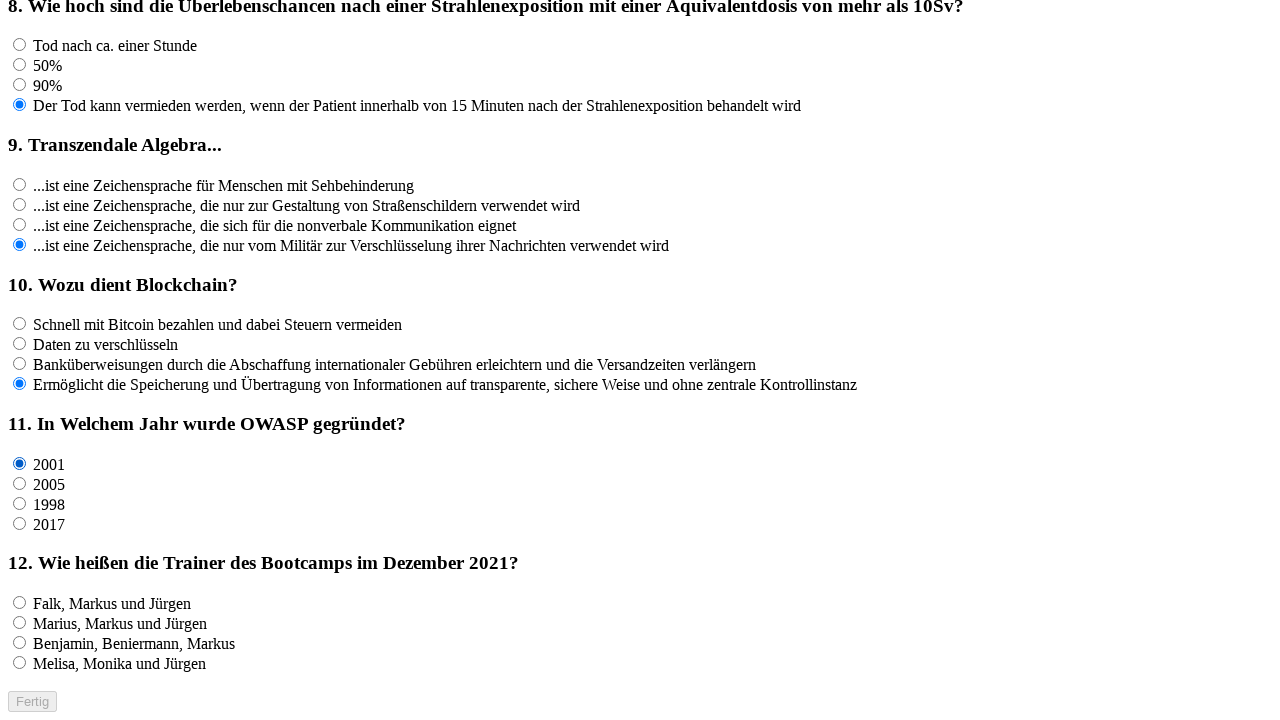

Clicked an answer option for question 11 at (20, 483) on input[name='rf11'] >> nth=1
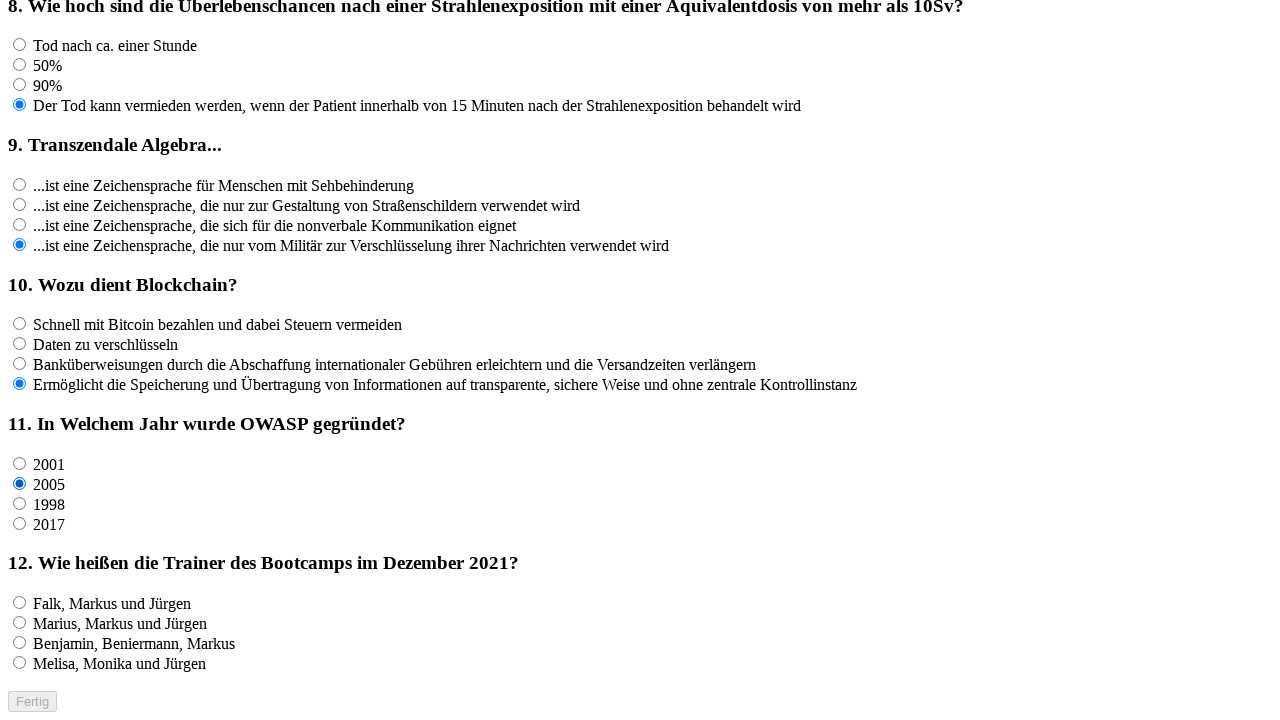

Waited 100ms for UI to respond
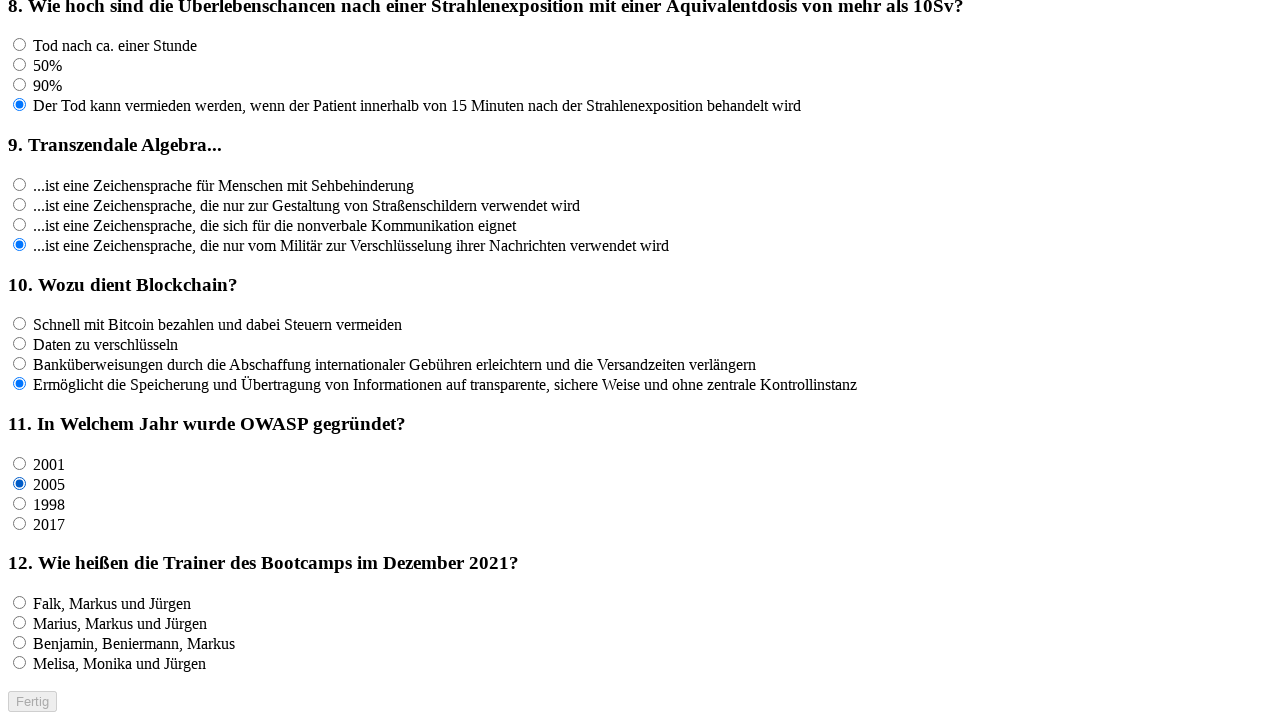

Clicked an answer option for question 11 at (20, 503) on input[name='rf11'] >> nth=2
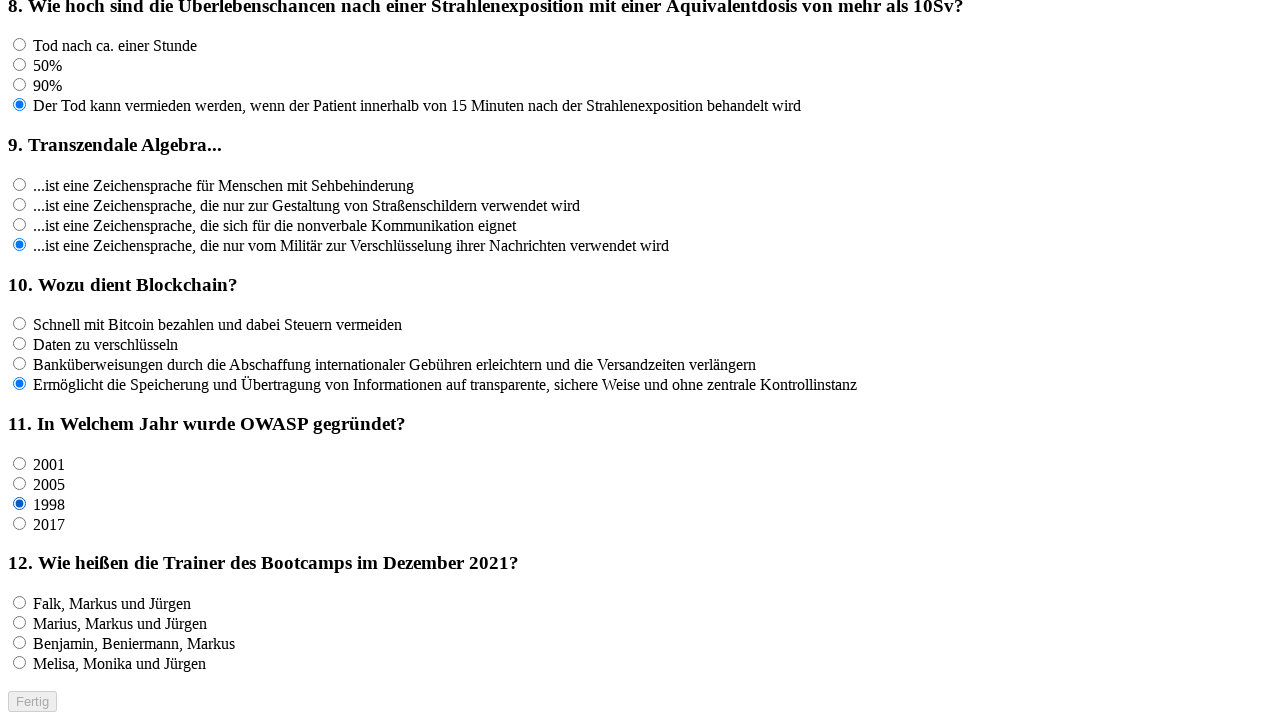

Waited 100ms for UI to respond
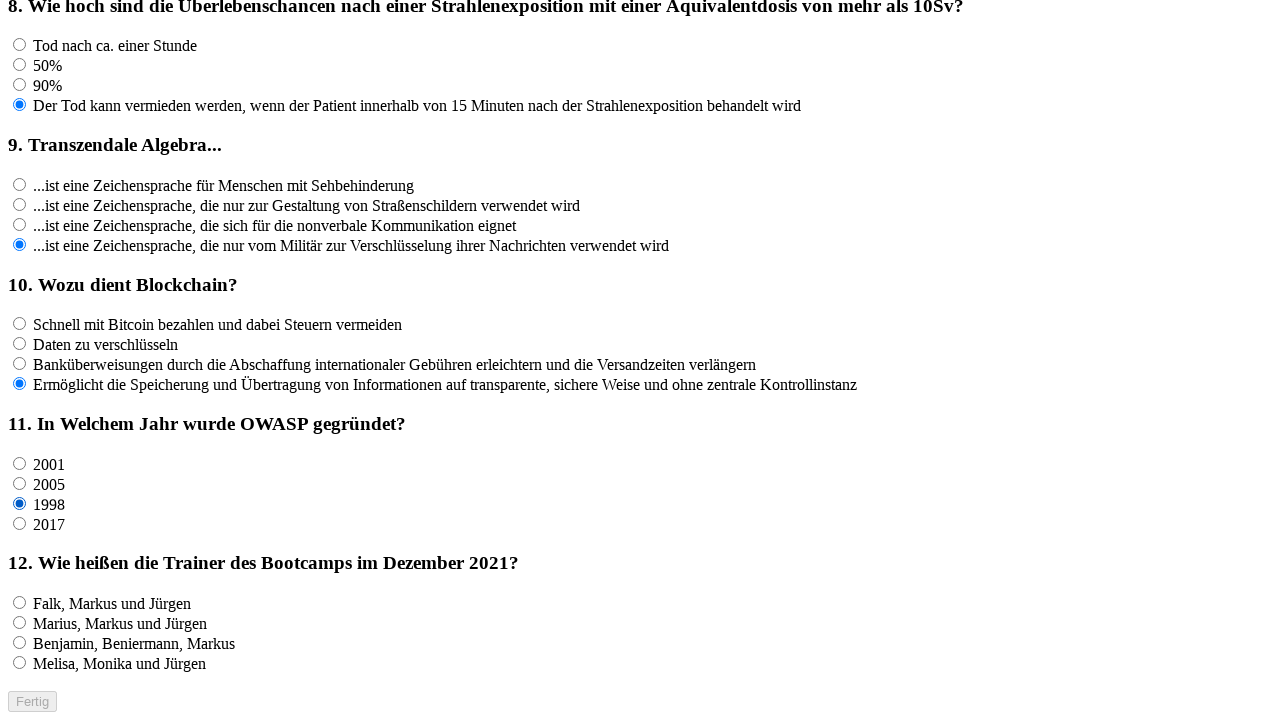

Clicked an answer option for question 11 at (20, 523) on input[name='rf11'] >> nth=3
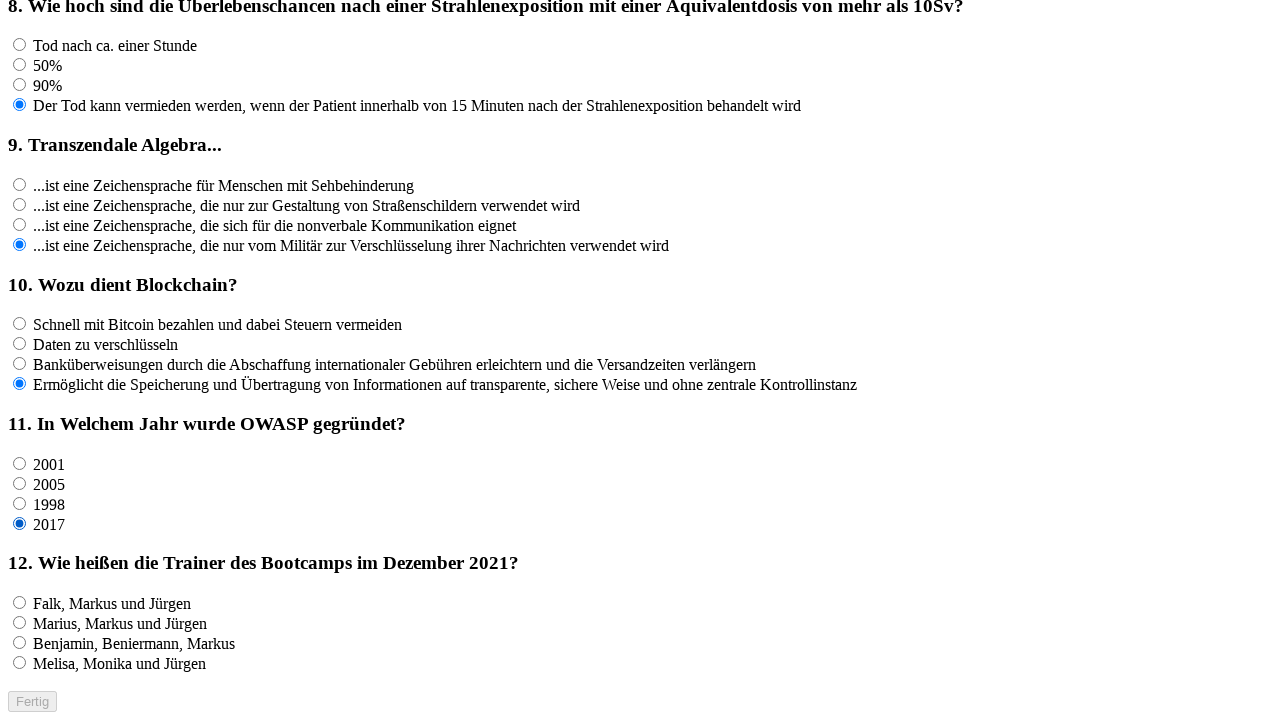

Waited 100ms for UI to respond
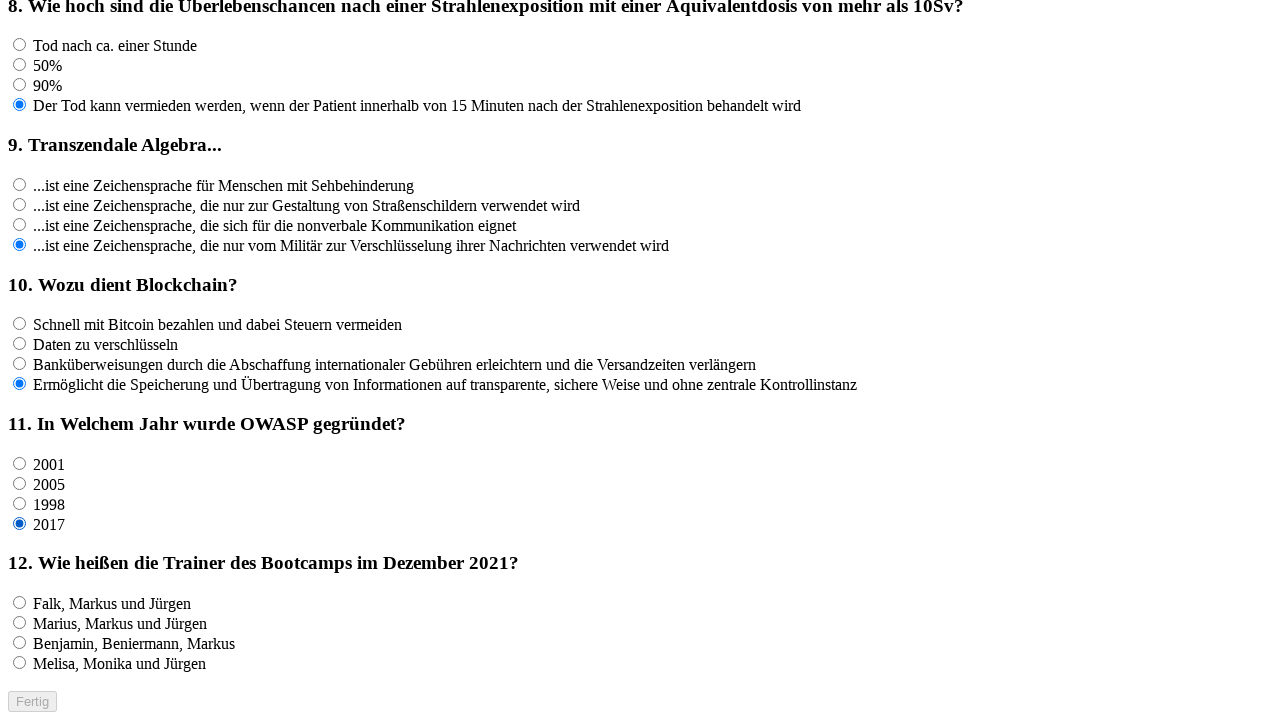

Located all answer options for question 12
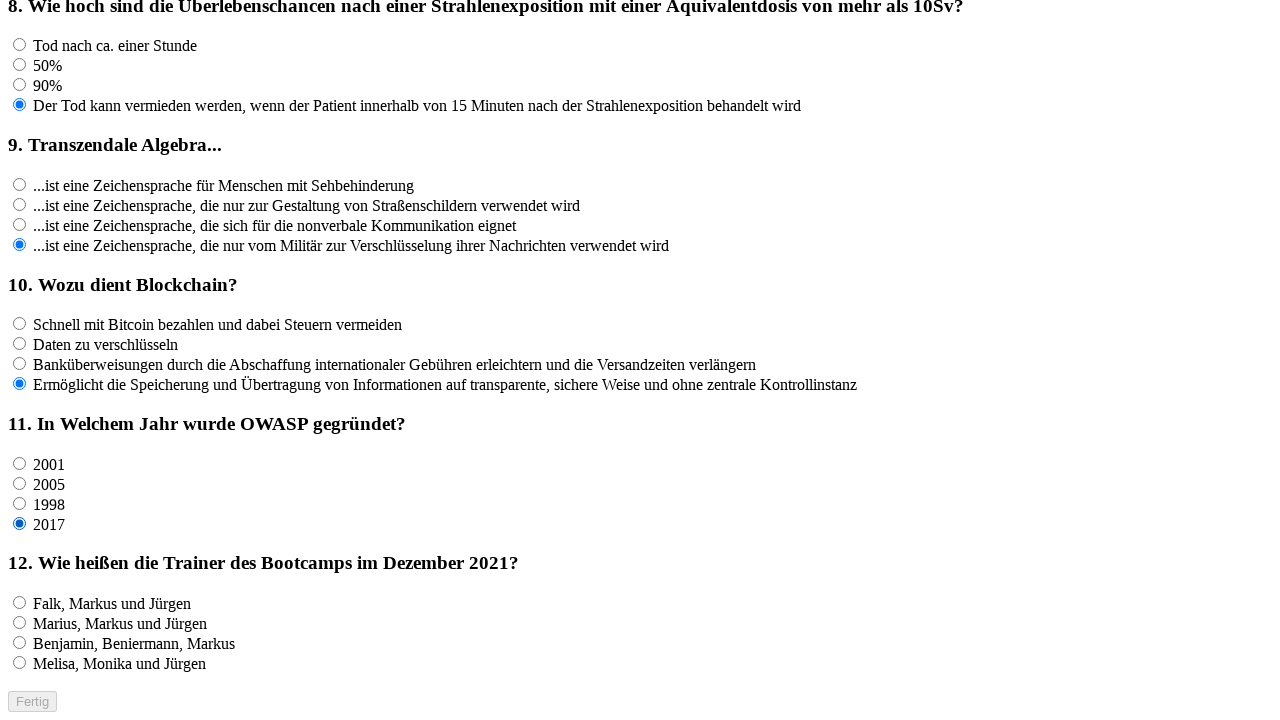

Clicked an answer option for question 12 at (20, 603) on input[name='rf12'] >> nth=0
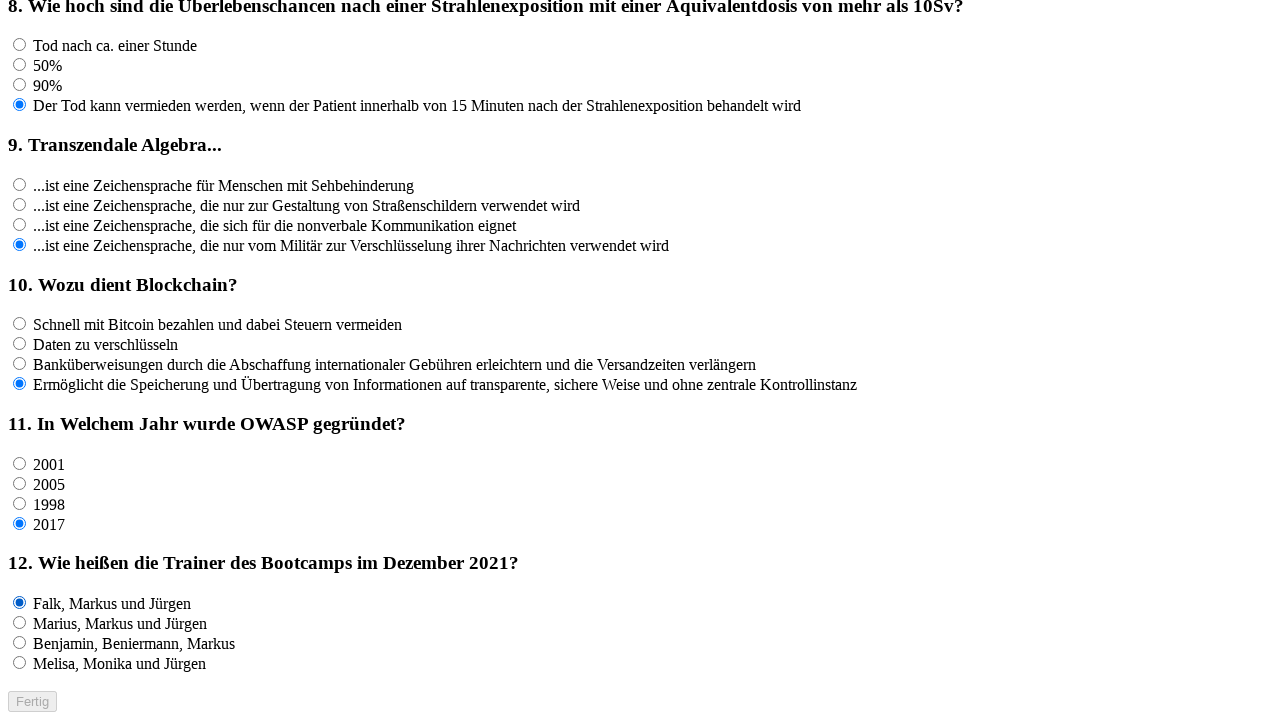

Waited 100ms for UI to respond
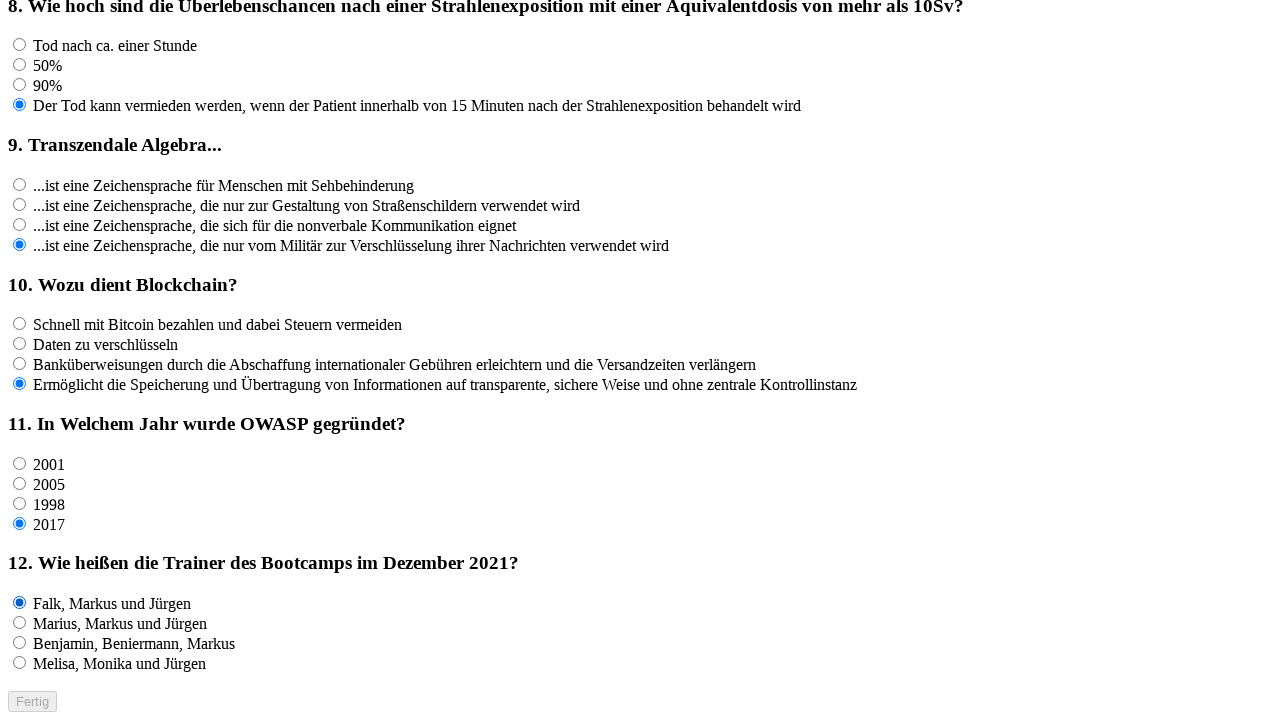

Clicked an answer option for question 12 at (20, 623) on input[name='rf12'] >> nth=1
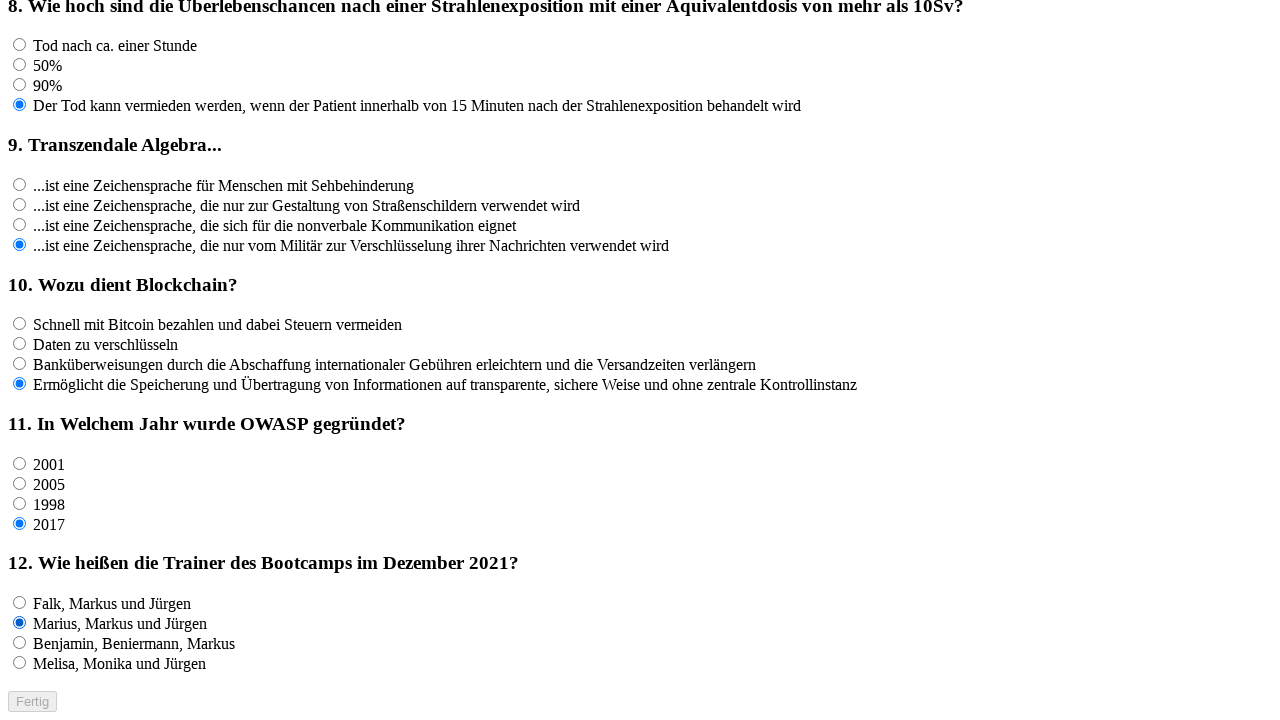

Waited 100ms for UI to respond
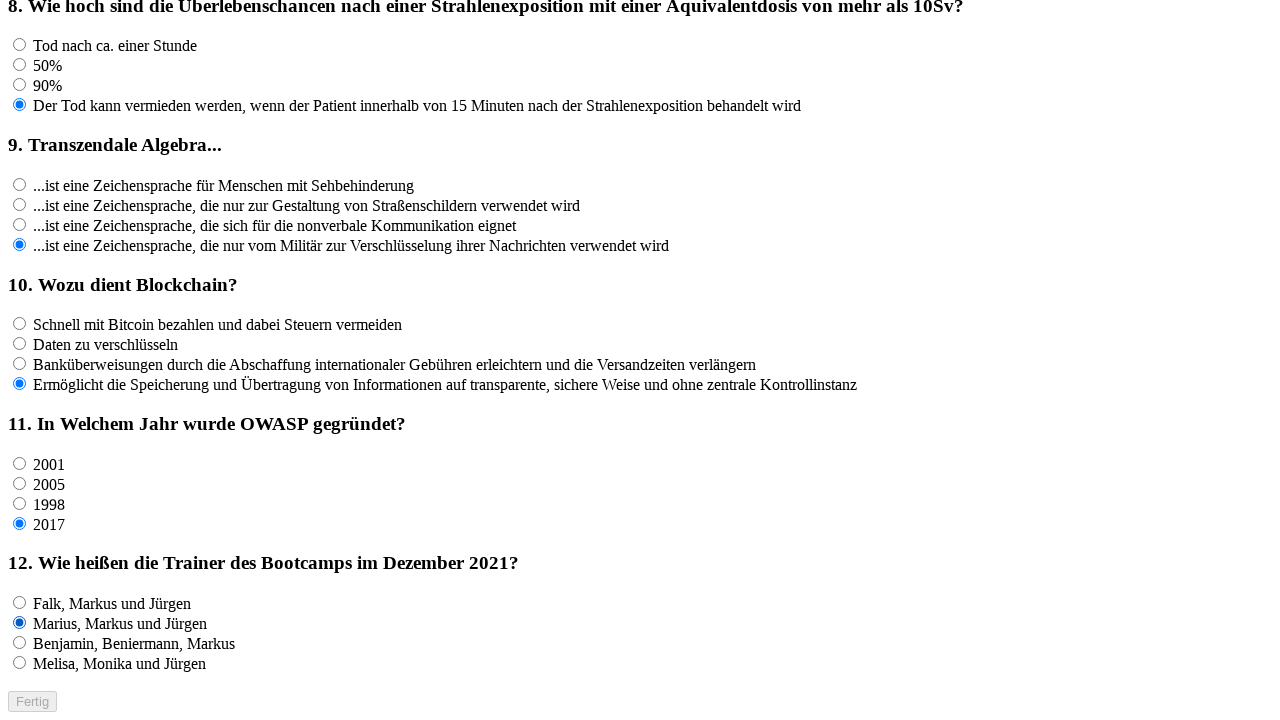

Clicked an answer option for question 12 at (20, 643) on input[name='rf12'] >> nth=2
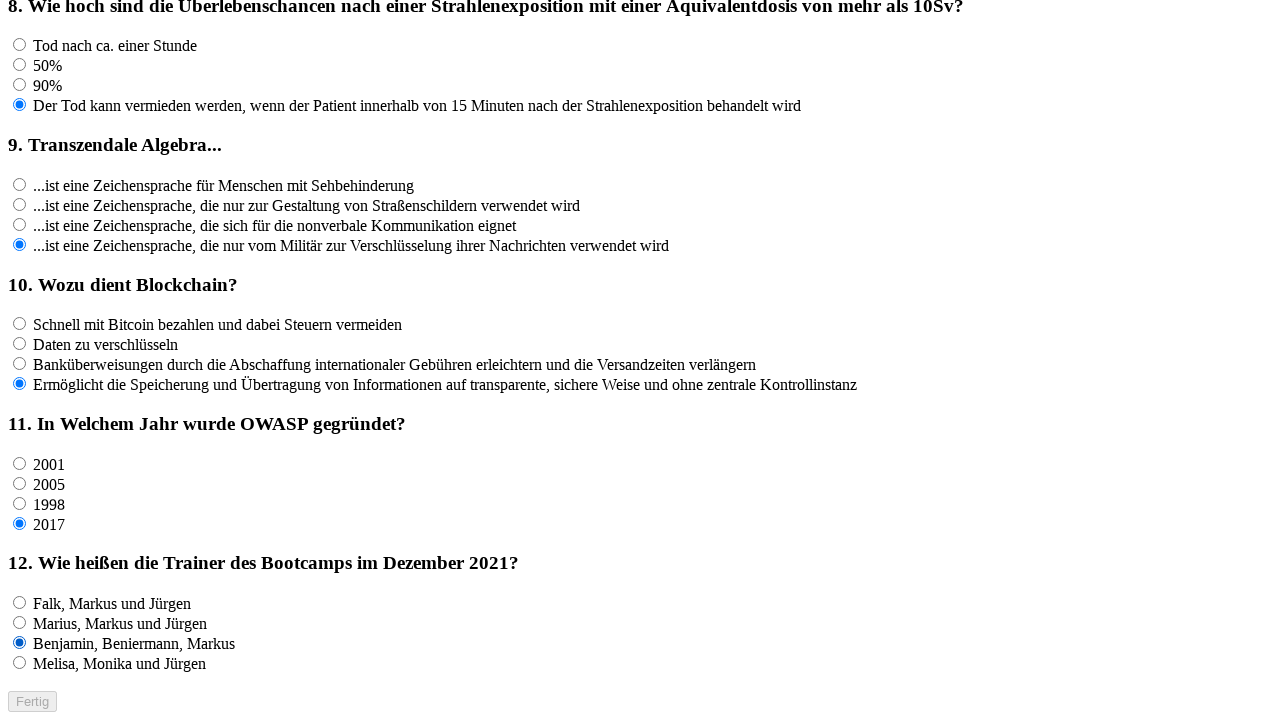

Waited 100ms for UI to respond
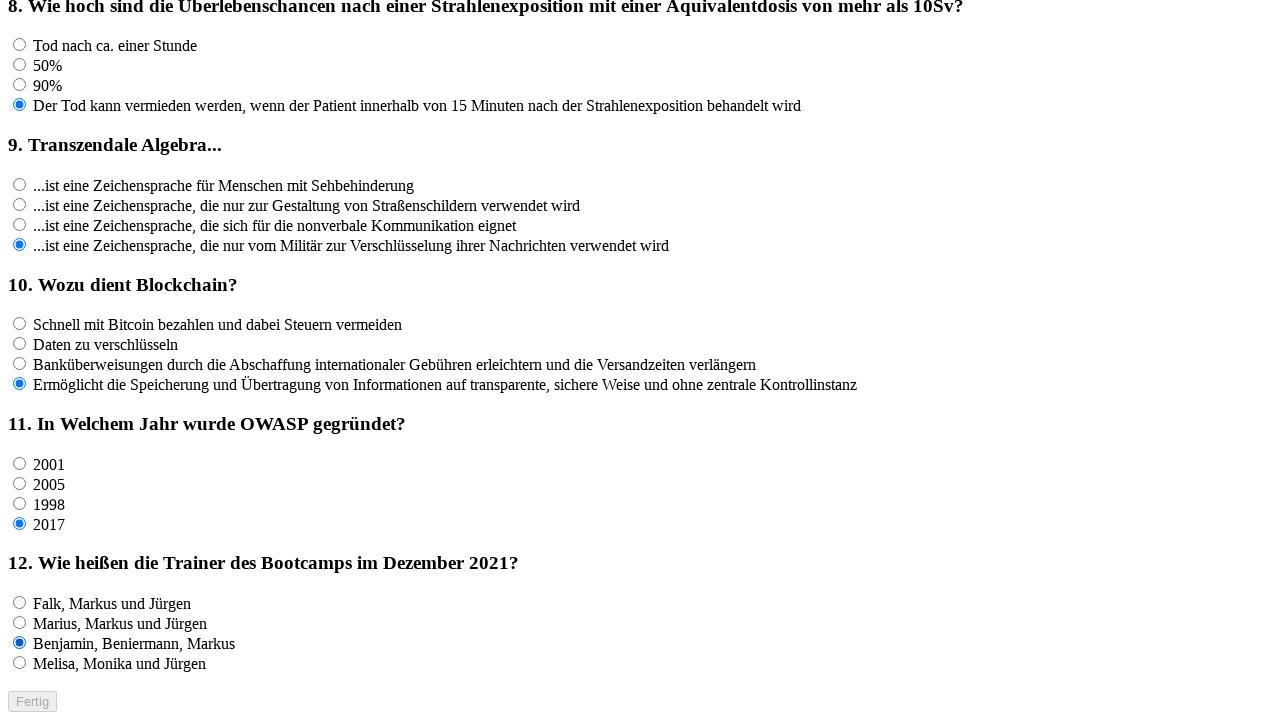

Clicked an answer option for question 12 at (20, 663) on input[name='rf12'] >> nth=3
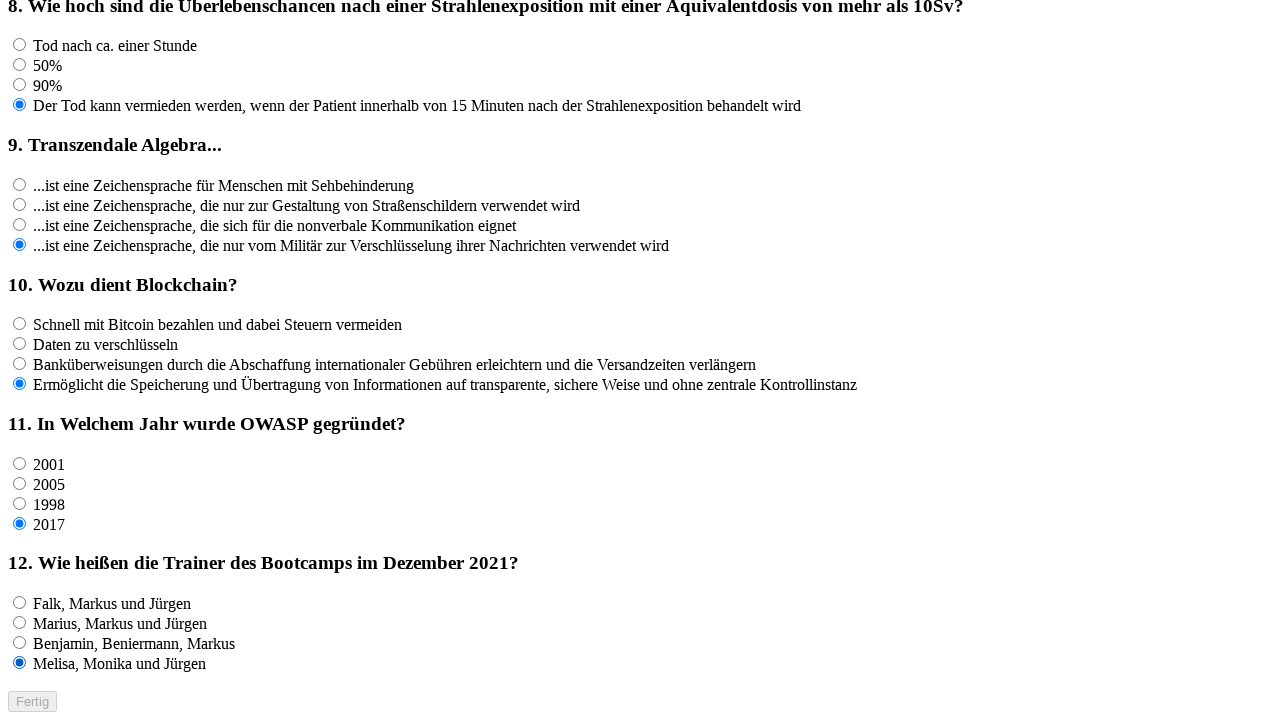

Waited 100ms for UI to respond
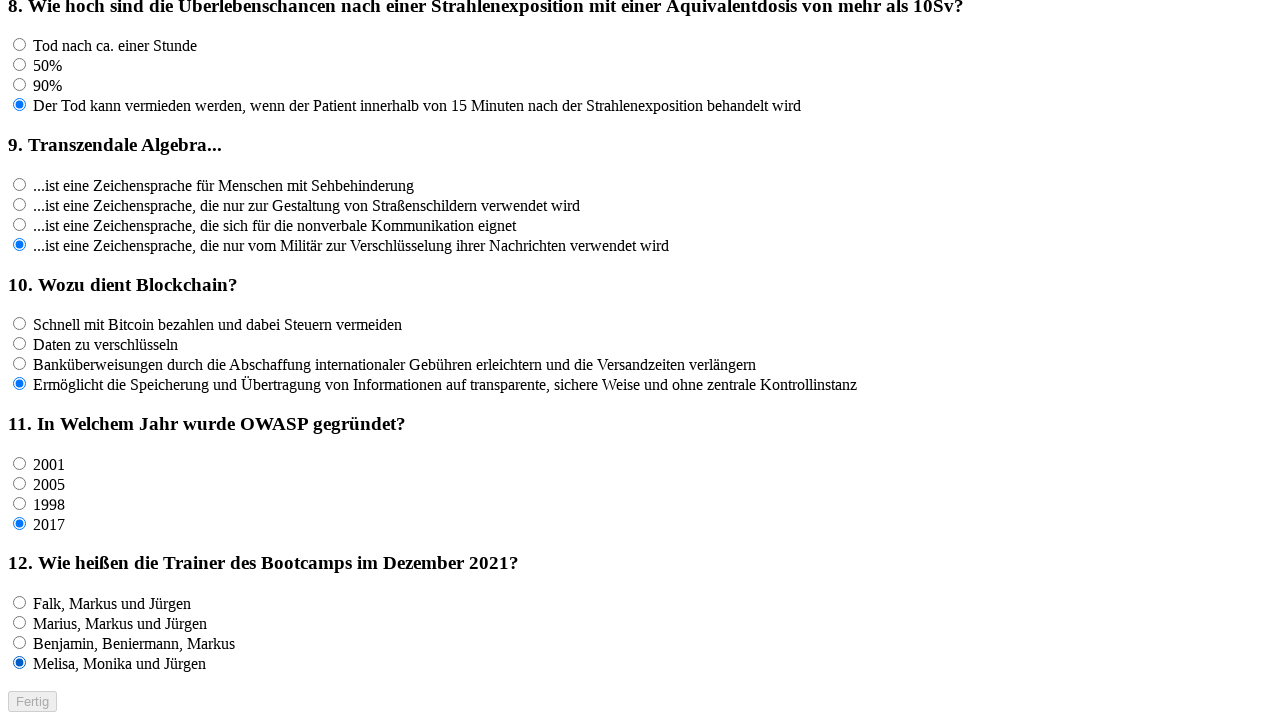

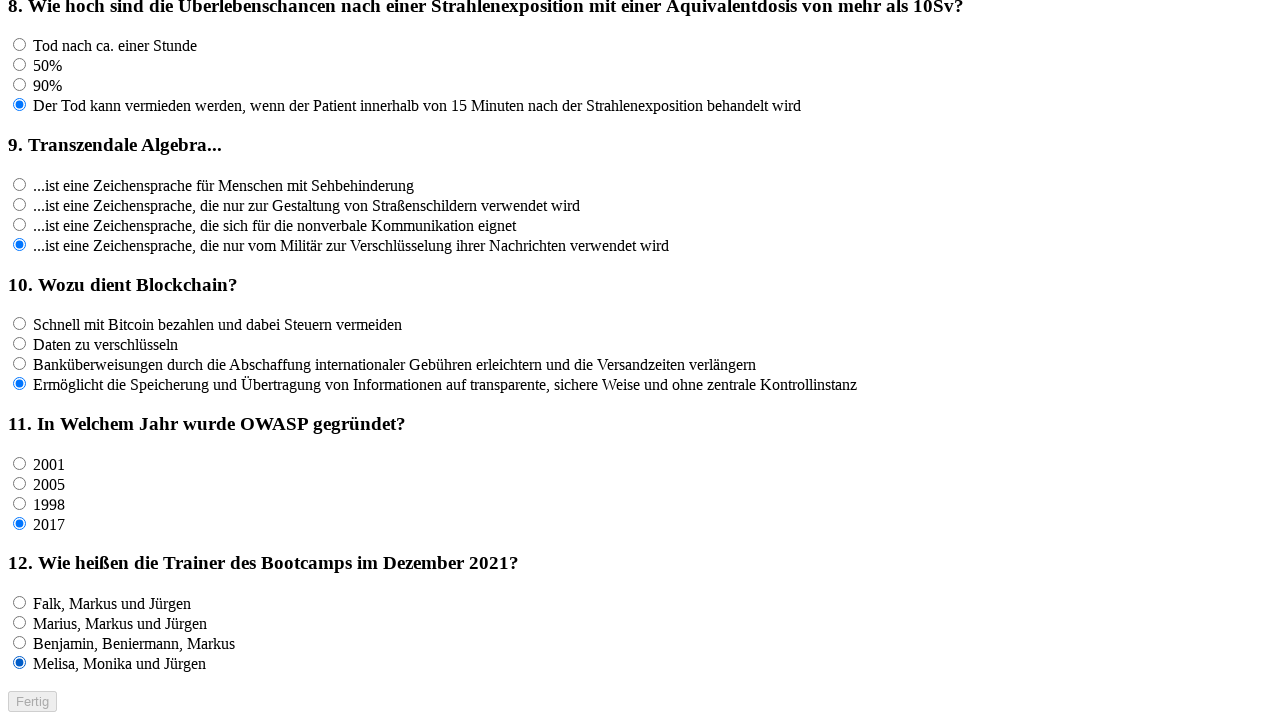